Tests filling a large form with multiple text input fields and submitting it by clicking the submit button

Starting URL: http://suninjuly.github.io/huge_form

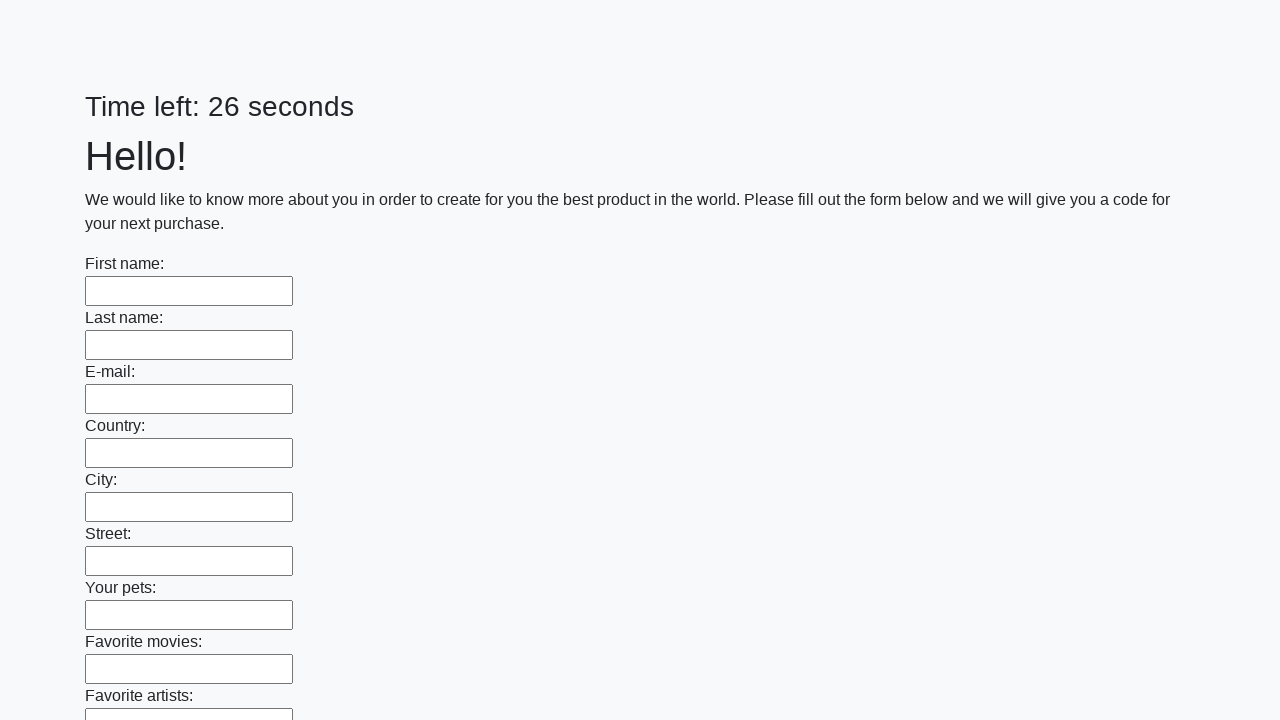

Located all text input fields on the huge form
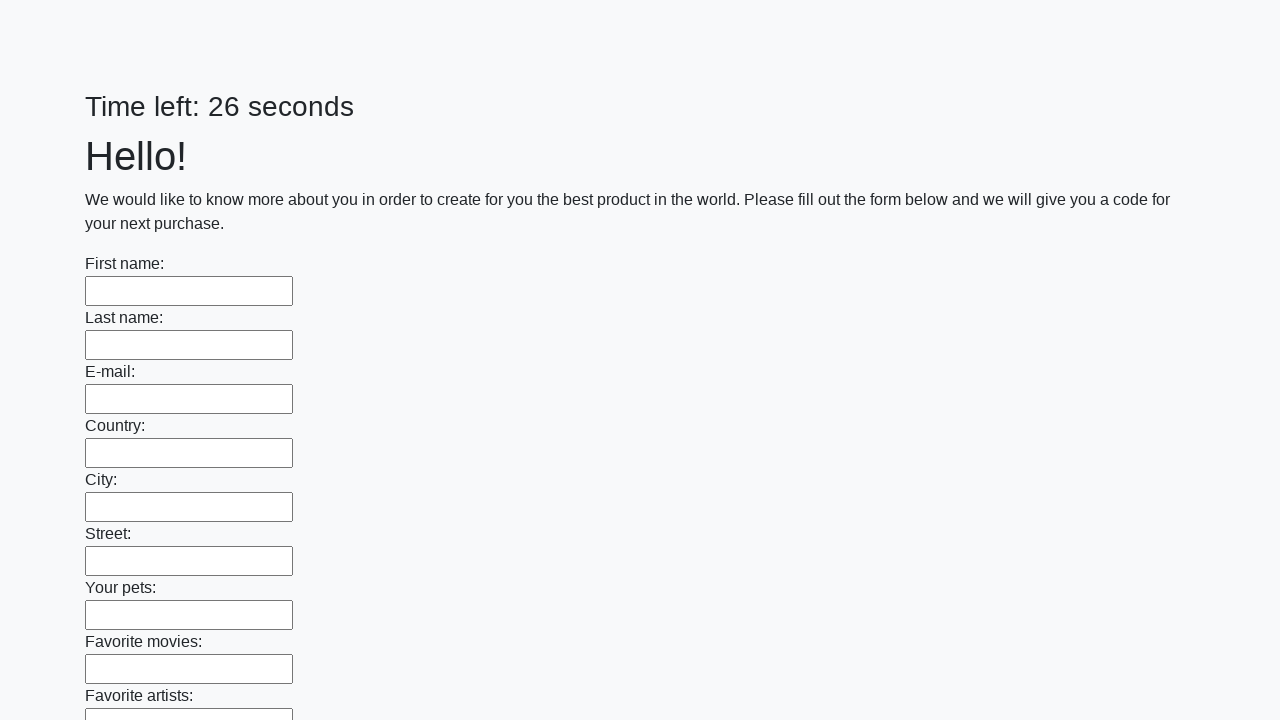

Filled a text input field with 'Мой ответ' on [type='text'] >> nth=0
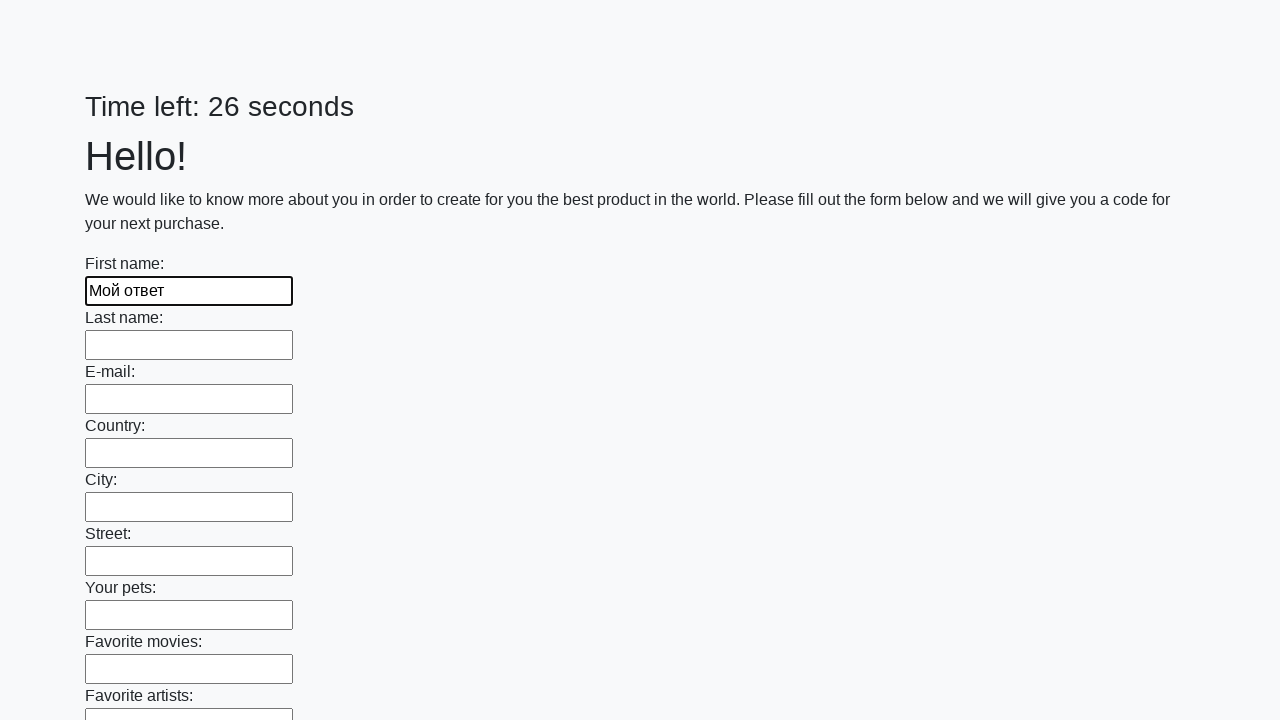

Filled a text input field with 'Мой ответ' on [type='text'] >> nth=1
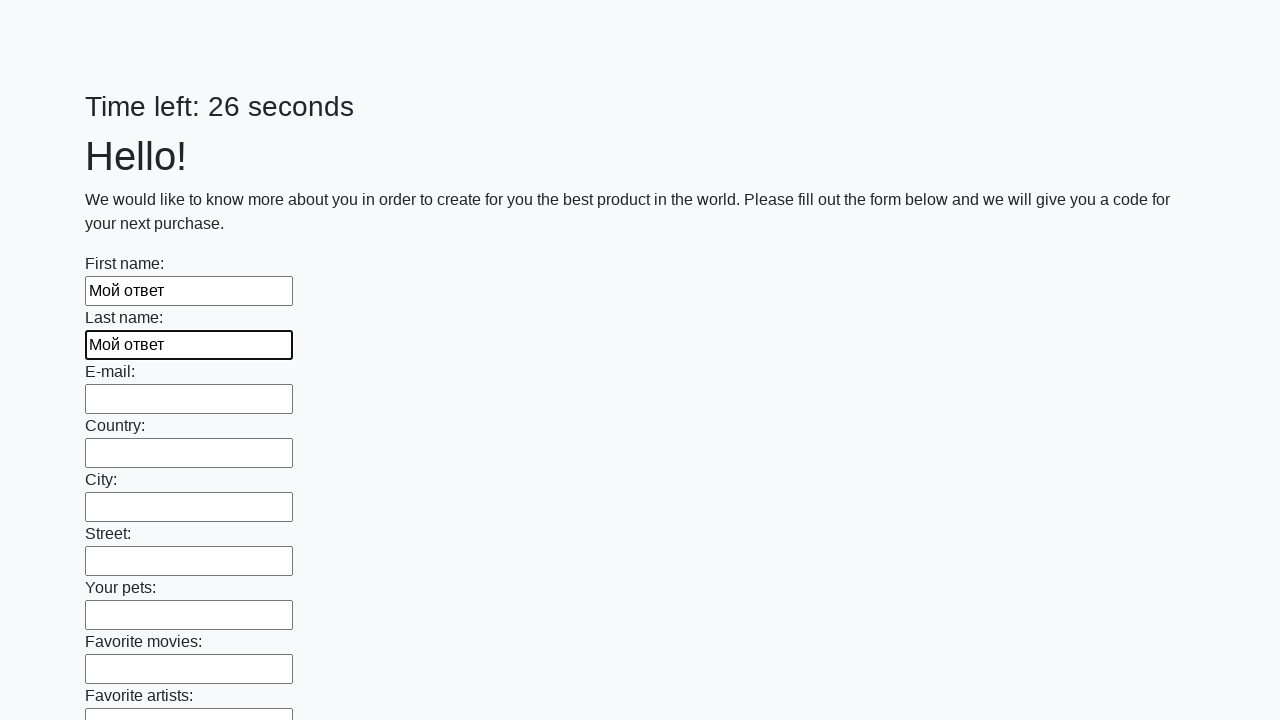

Filled a text input field with 'Мой ответ' on [type='text'] >> nth=2
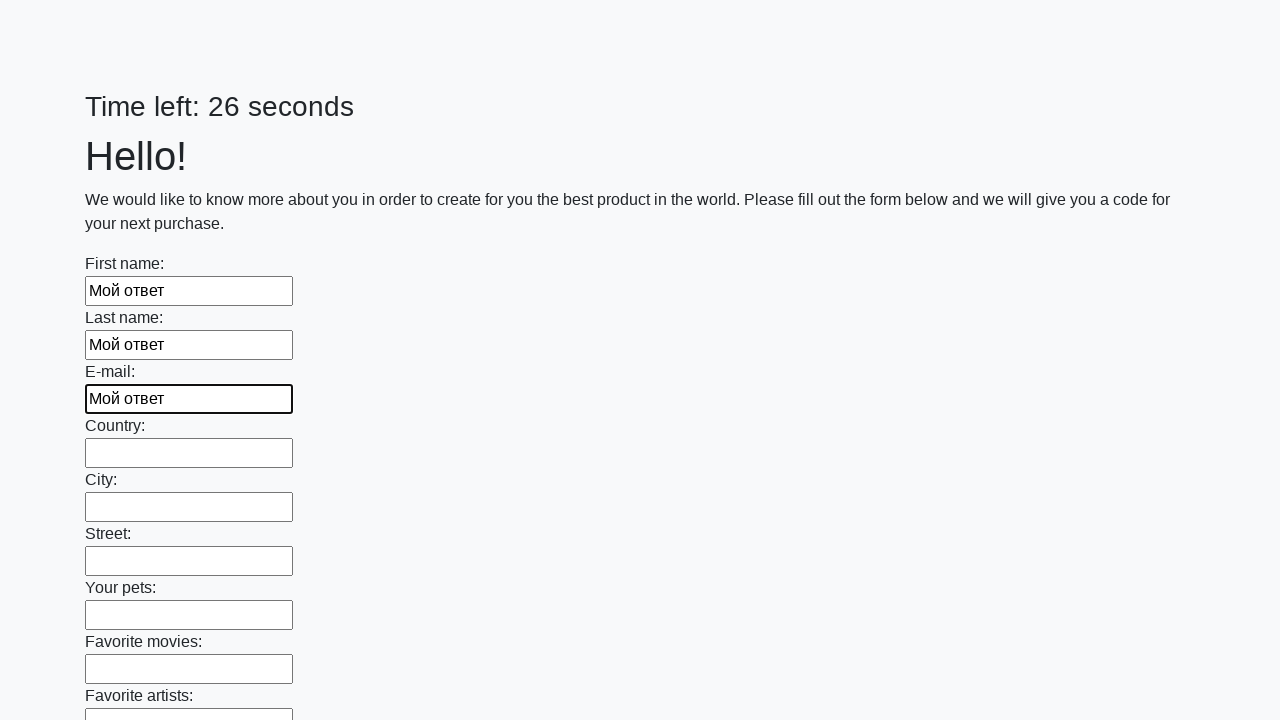

Filled a text input field with 'Мой ответ' on [type='text'] >> nth=3
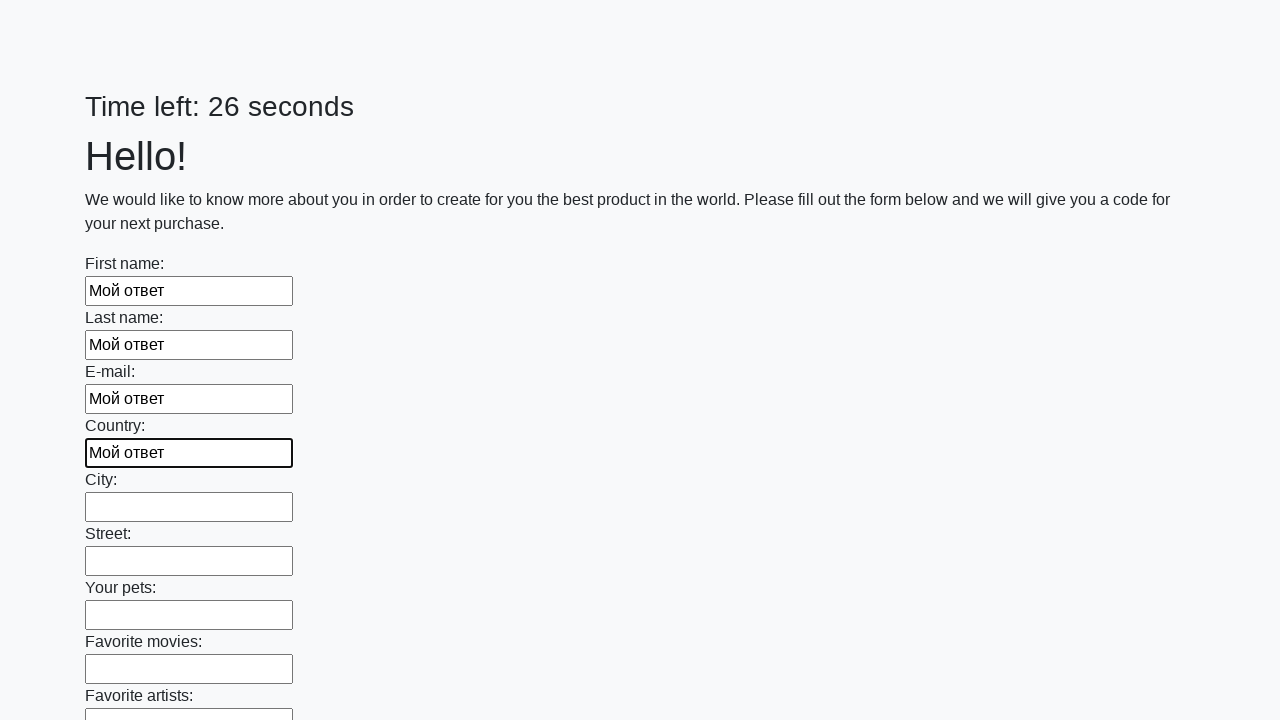

Filled a text input field with 'Мой ответ' on [type='text'] >> nth=4
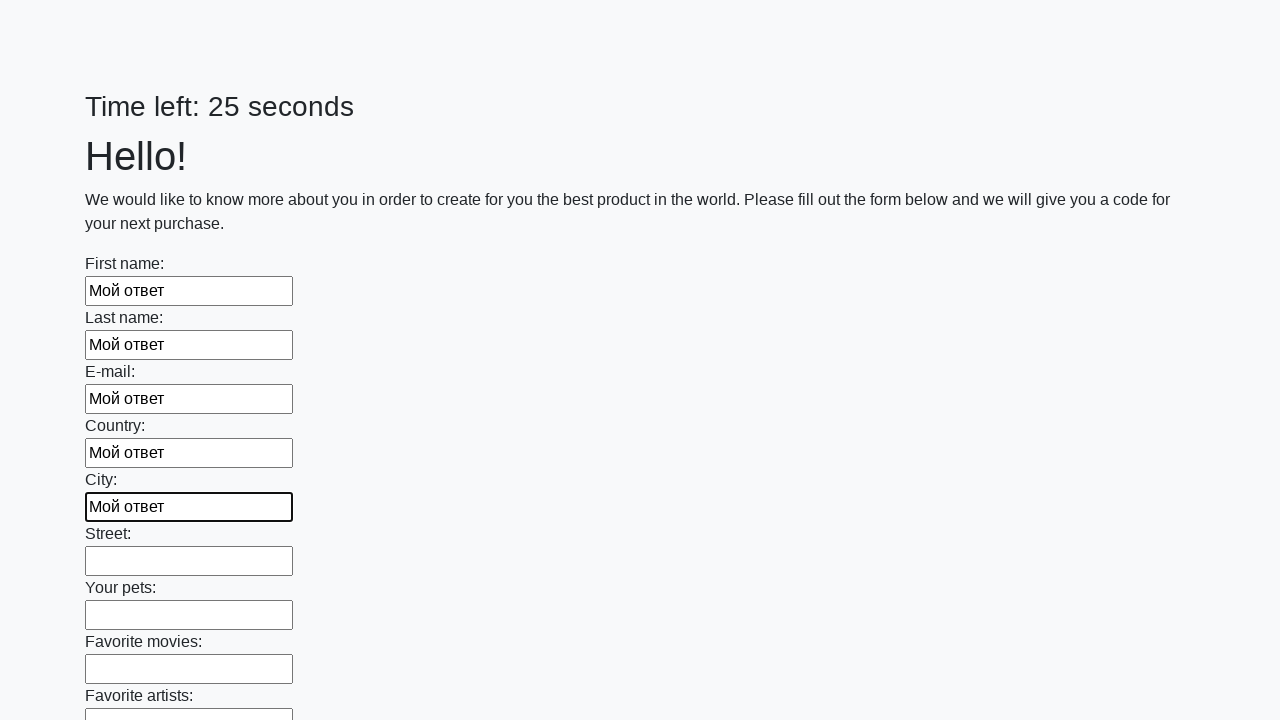

Filled a text input field with 'Мой ответ' on [type='text'] >> nth=5
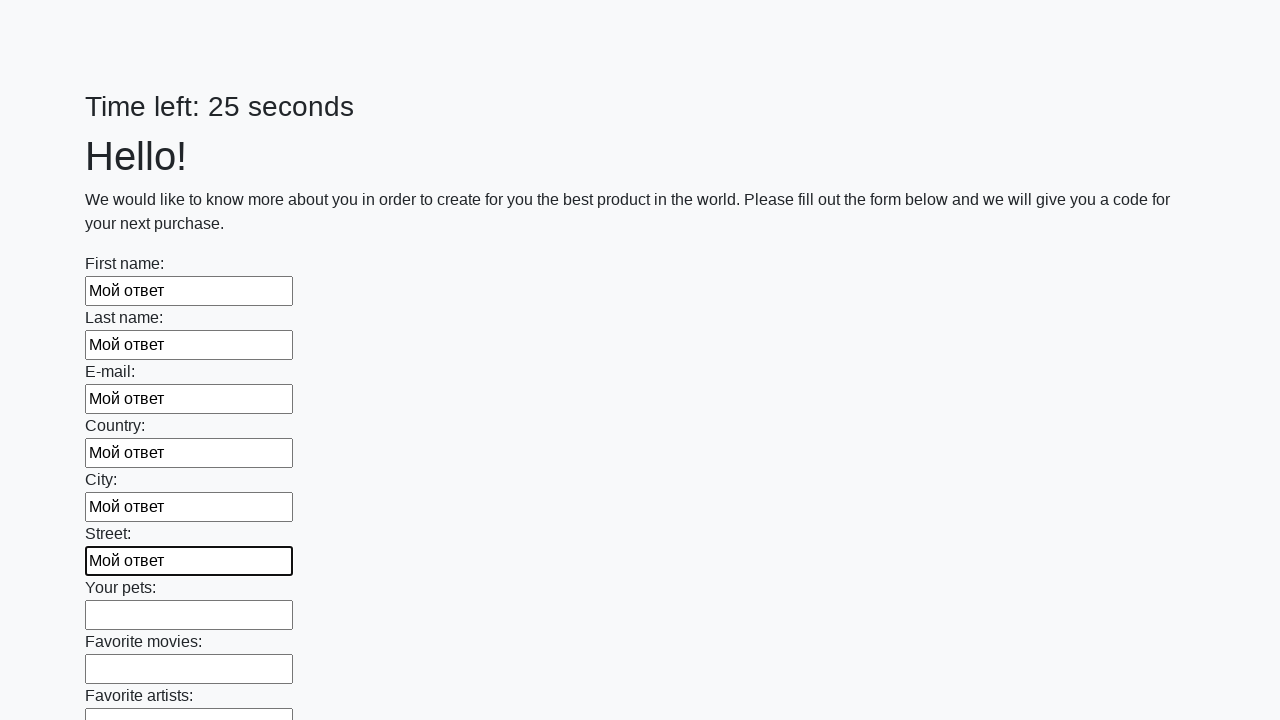

Filled a text input field with 'Мой ответ' on [type='text'] >> nth=6
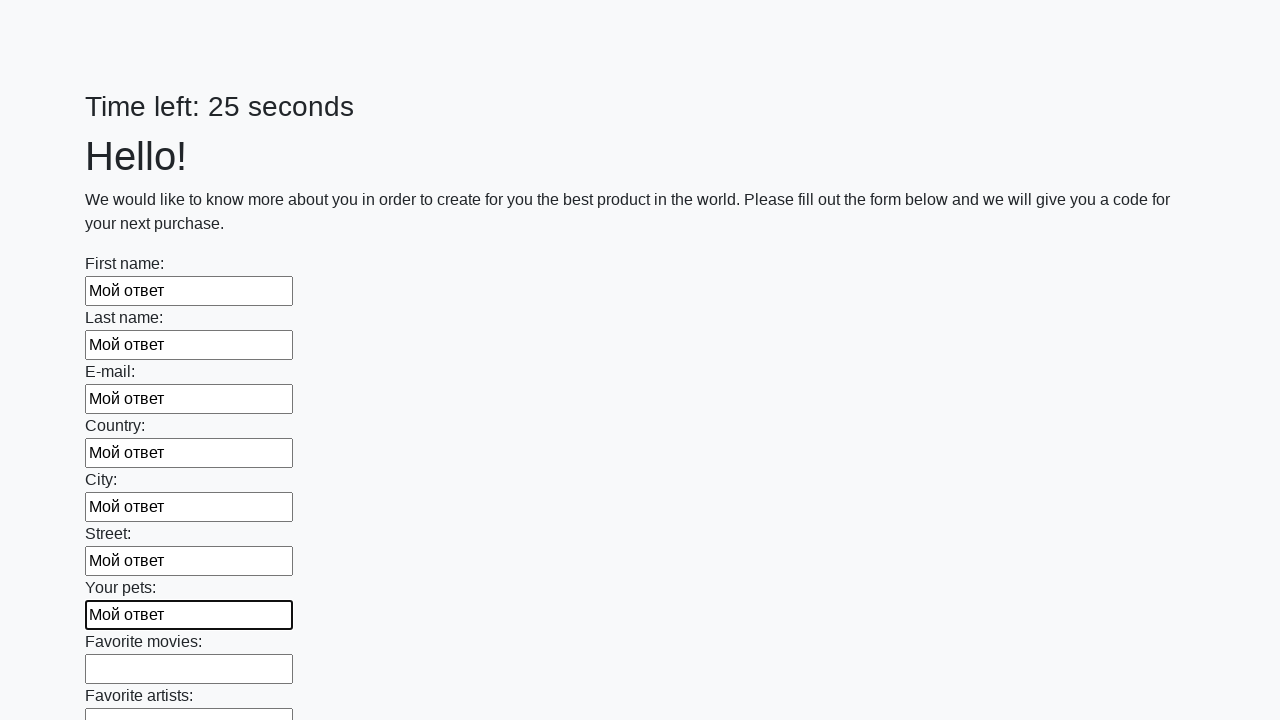

Filled a text input field with 'Мой ответ' on [type='text'] >> nth=7
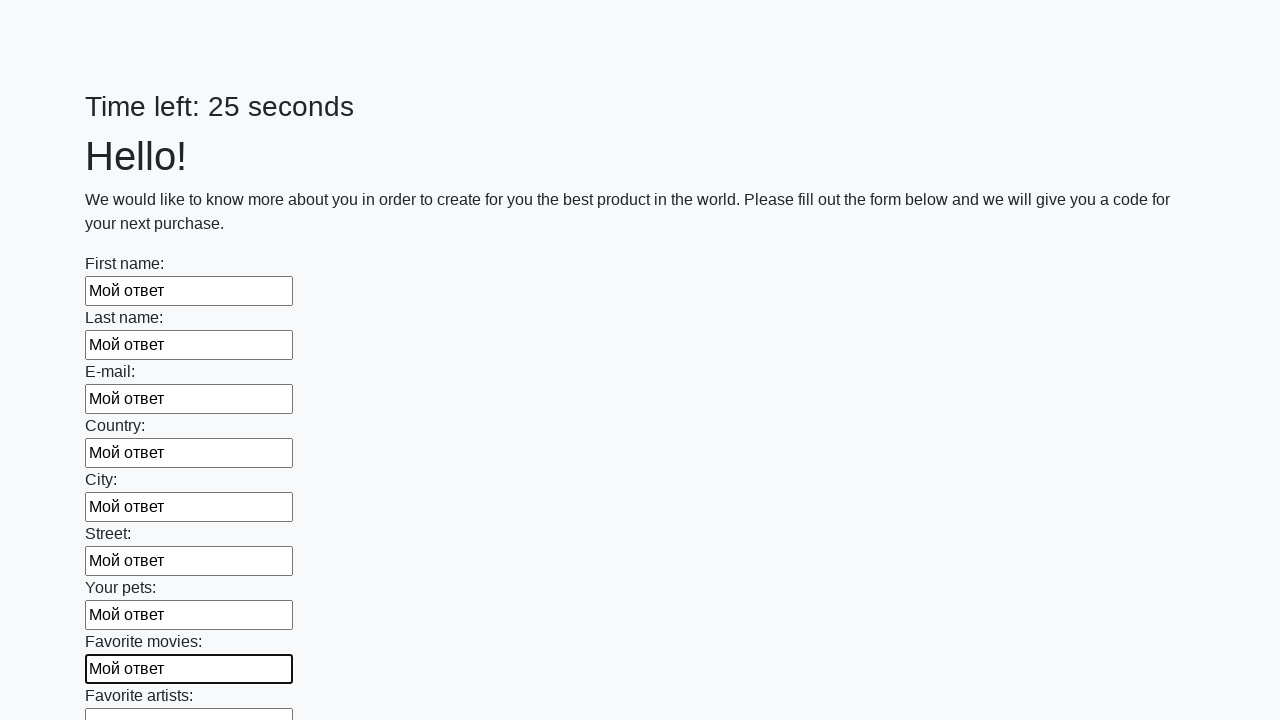

Filled a text input field with 'Мой ответ' on [type='text'] >> nth=8
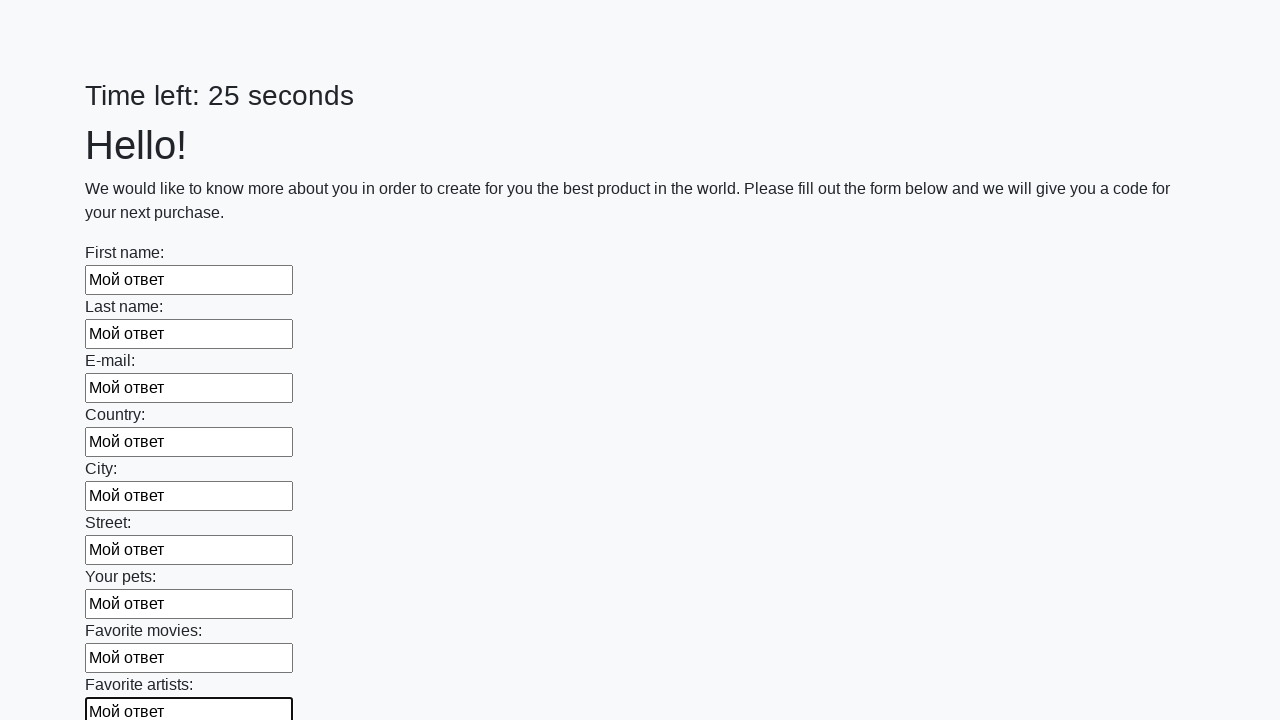

Filled a text input field with 'Мой ответ' on [type='text'] >> nth=9
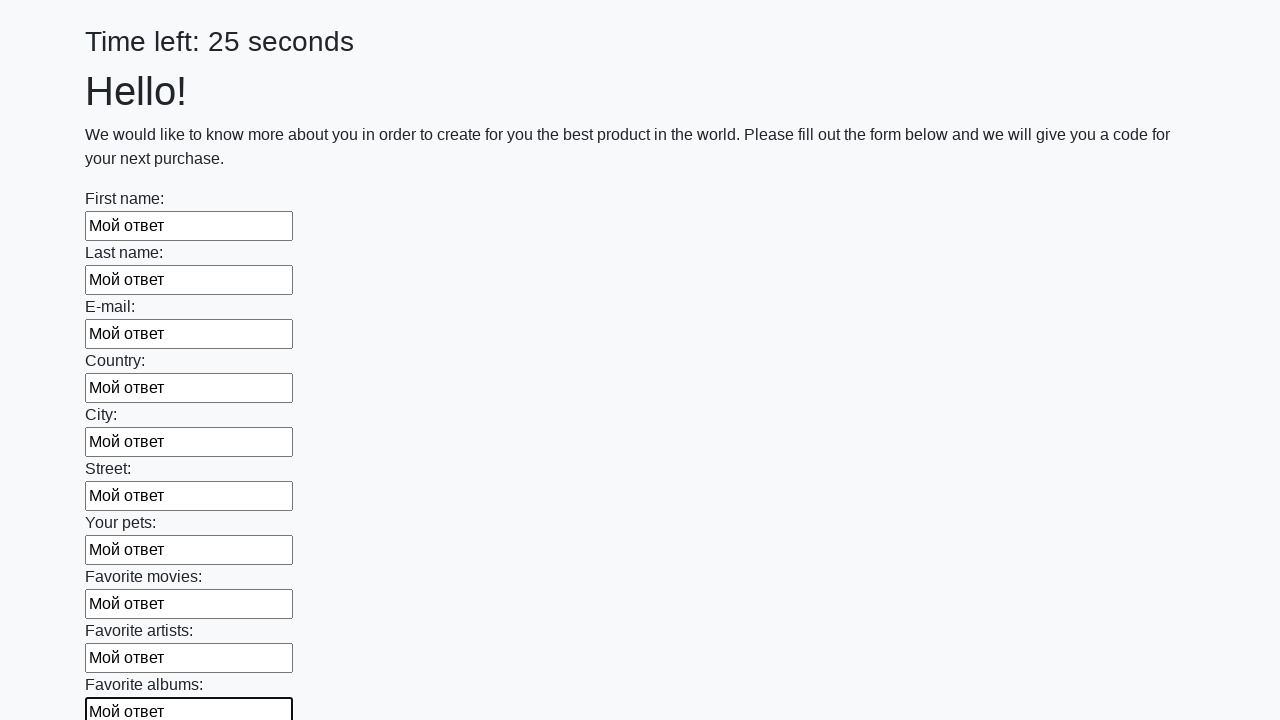

Filled a text input field with 'Мой ответ' on [type='text'] >> nth=10
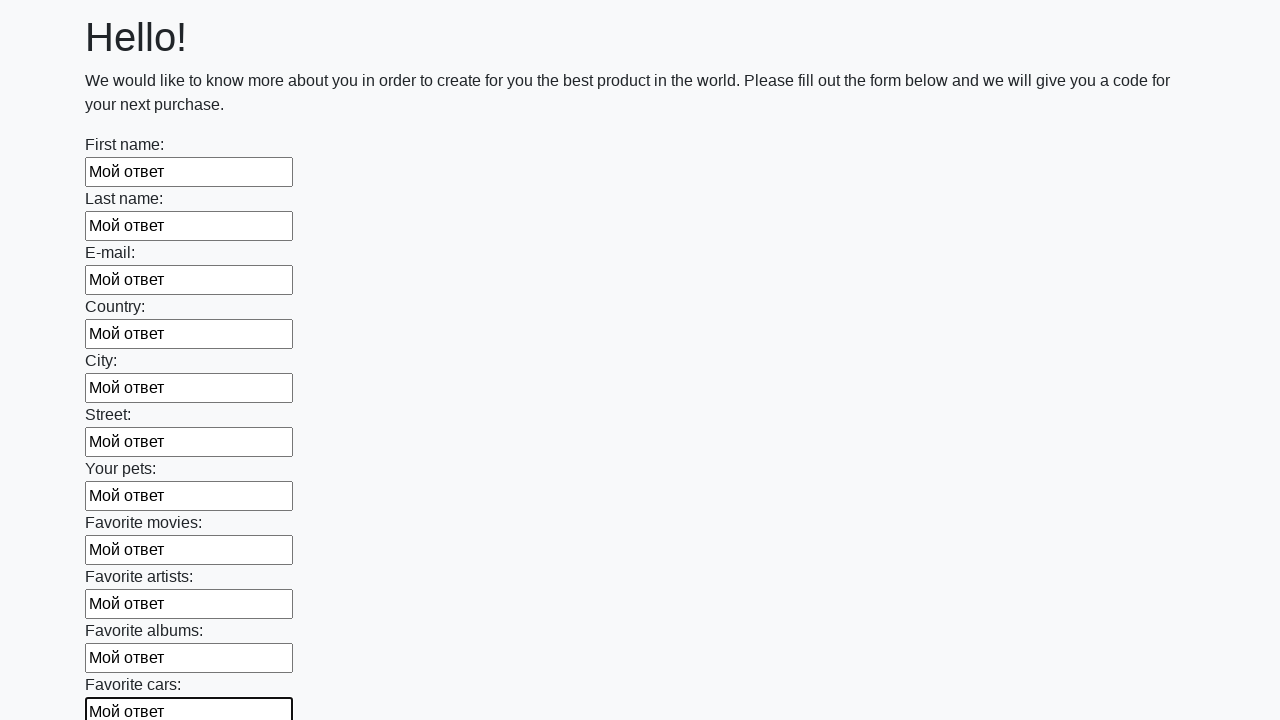

Filled a text input field with 'Мой ответ' on [type='text'] >> nth=11
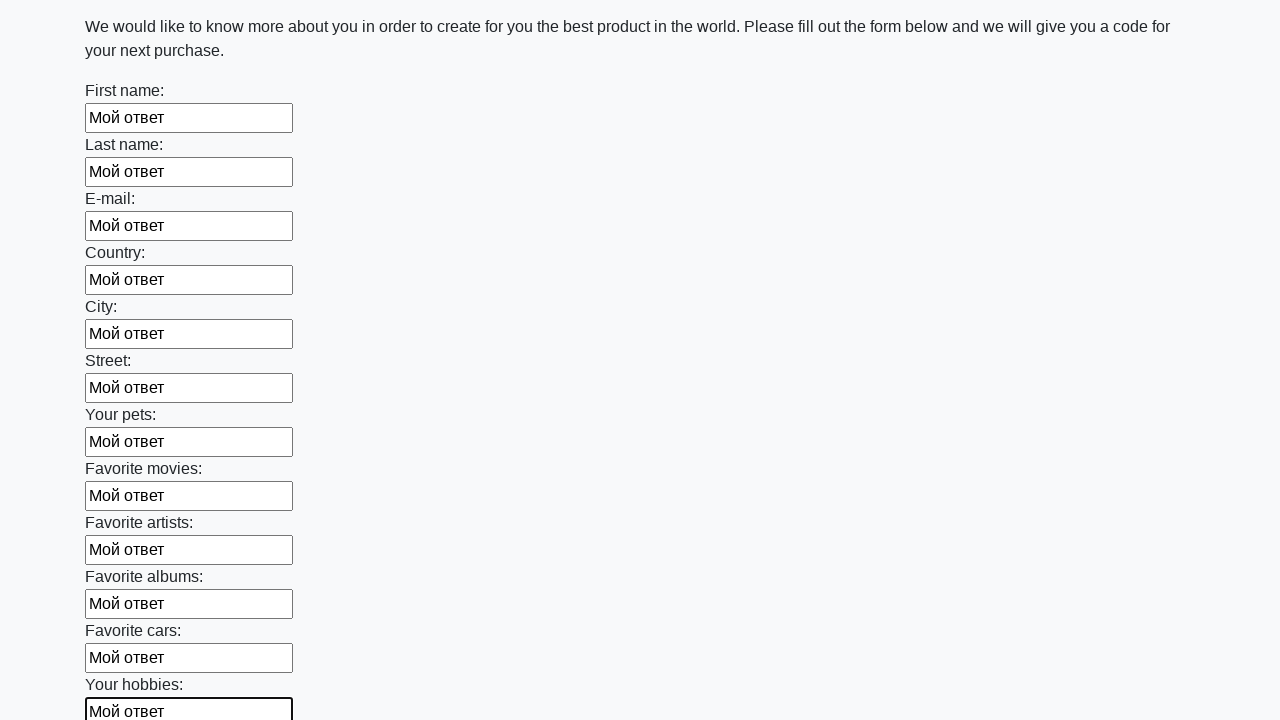

Filled a text input field with 'Мой ответ' on [type='text'] >> nth=12
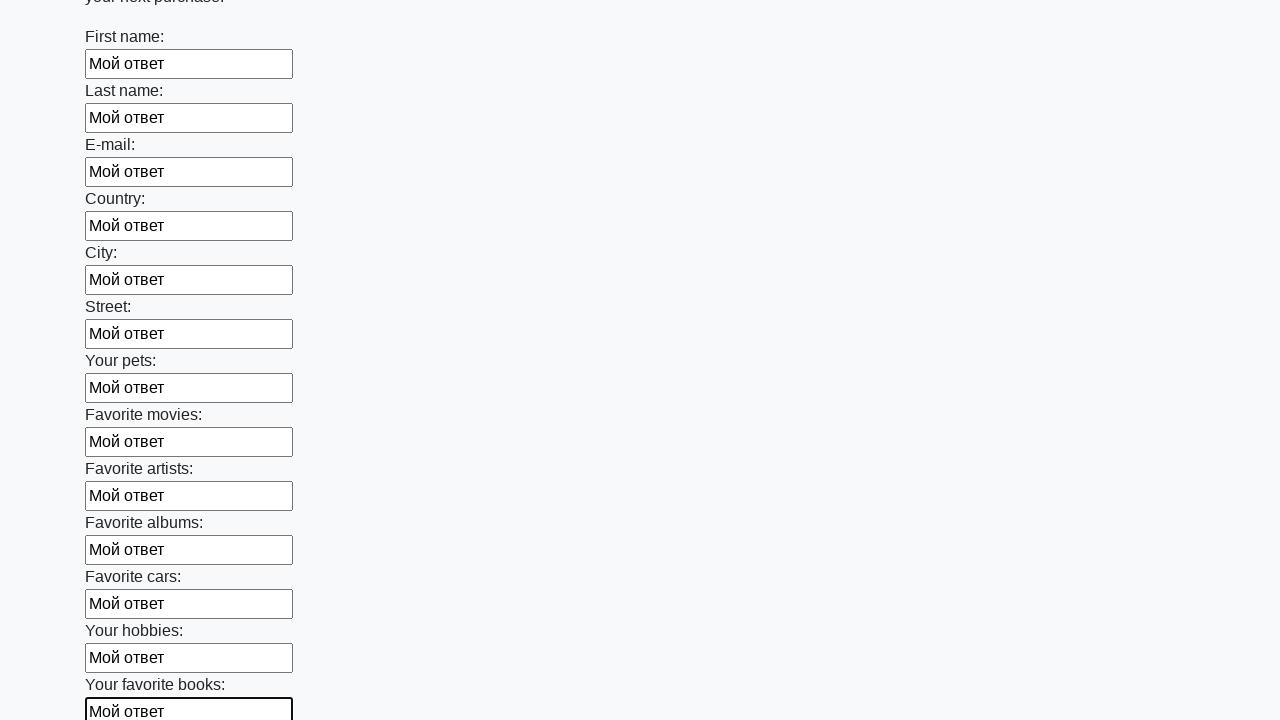

Filled a text input field with 'Мой ответ' on [type='text'] >> nth=13
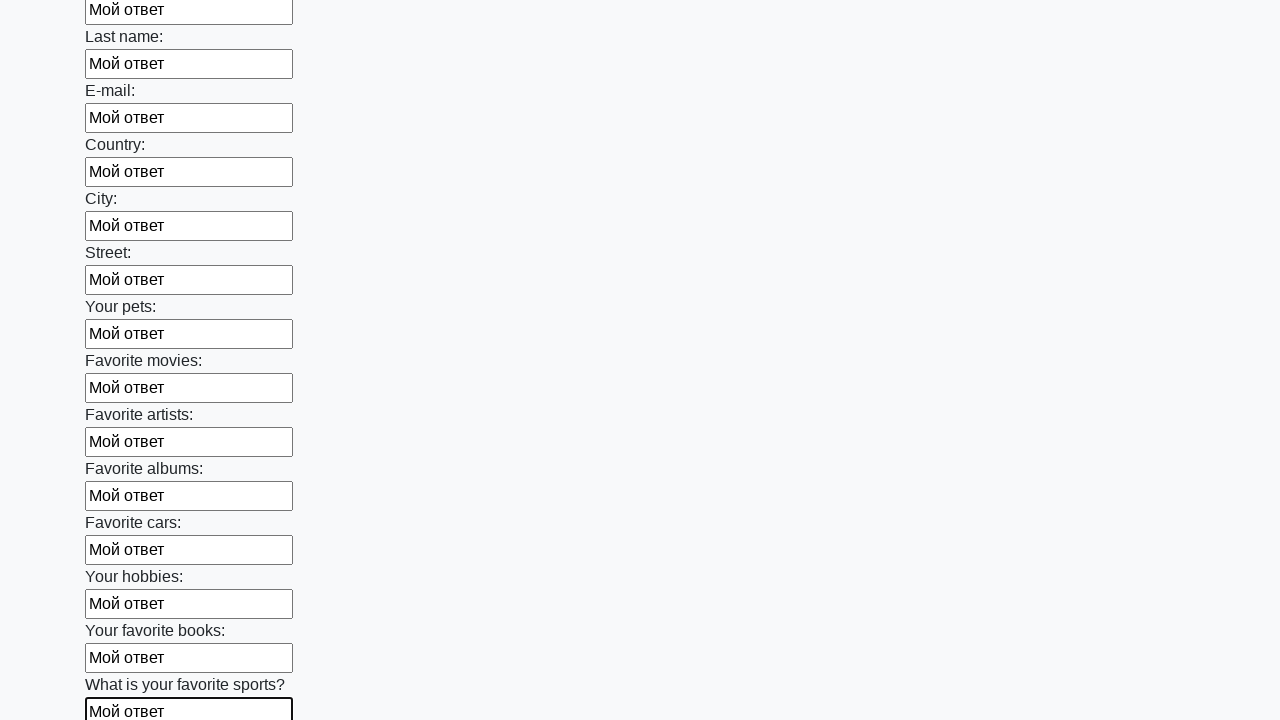

Filled a text input field with 'Мой ответ' on [type='text'] >> nth=14
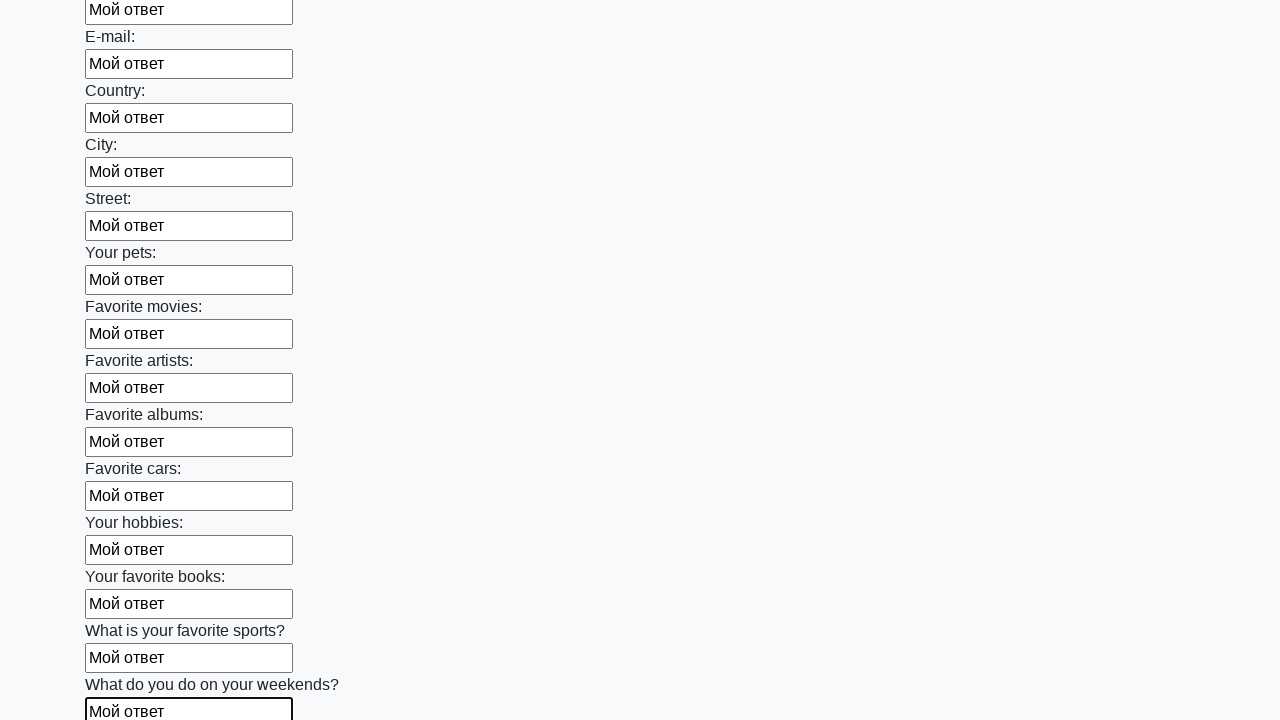

Filled a text input field with 'Мой ответ' on [type='text'] >> nth=15
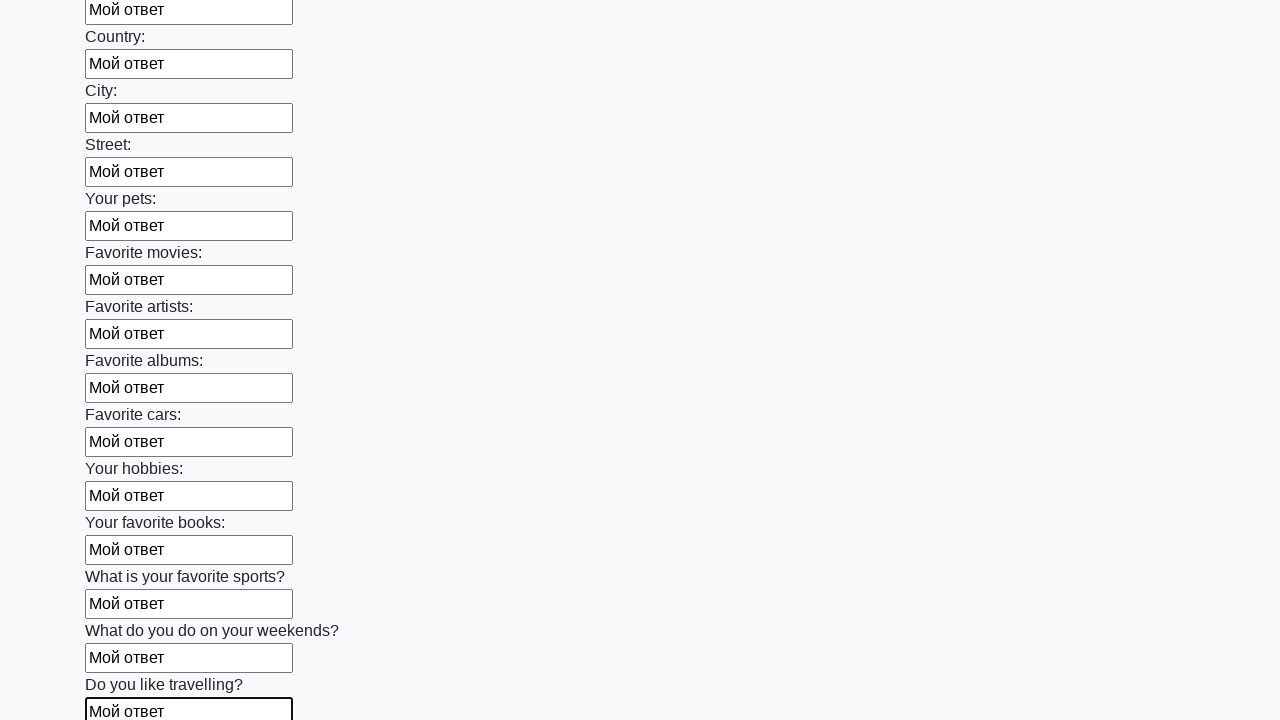

Filled a text input field with 'Мой ответ' on [type='text'] >> nth=16
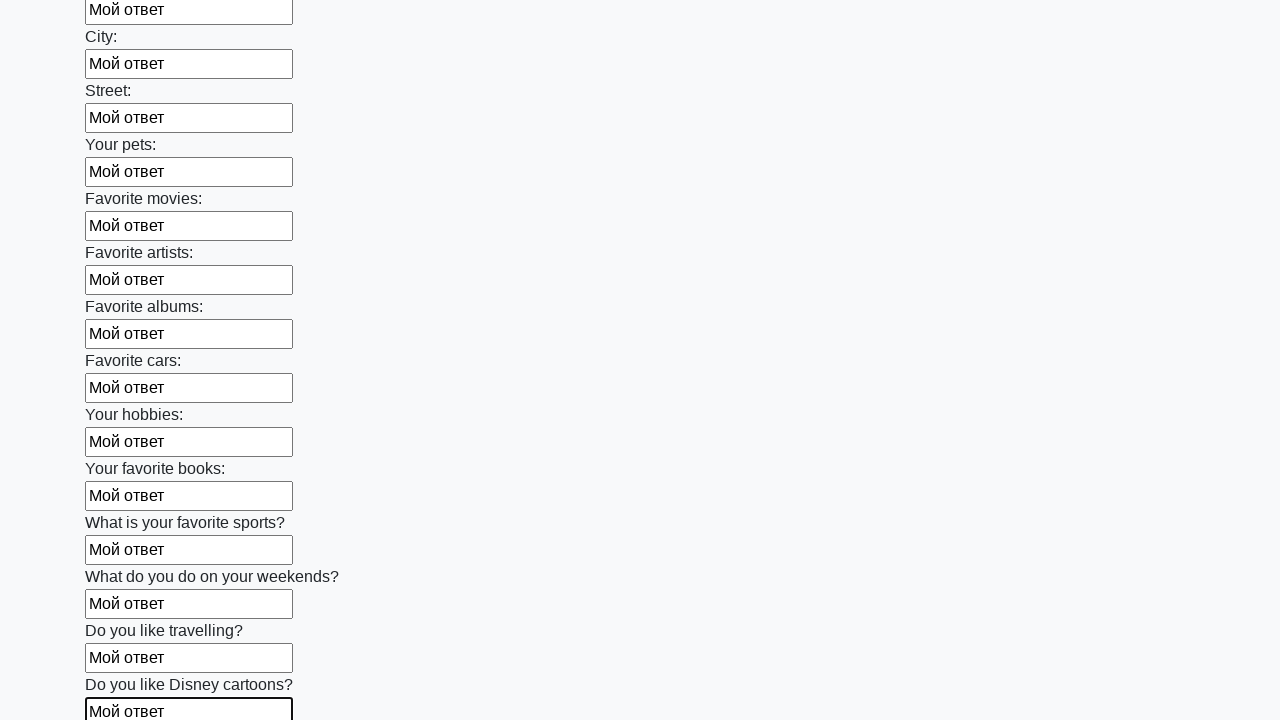

Filled a text input field with 'Мой ответ' on [type='text'] >> nth=17
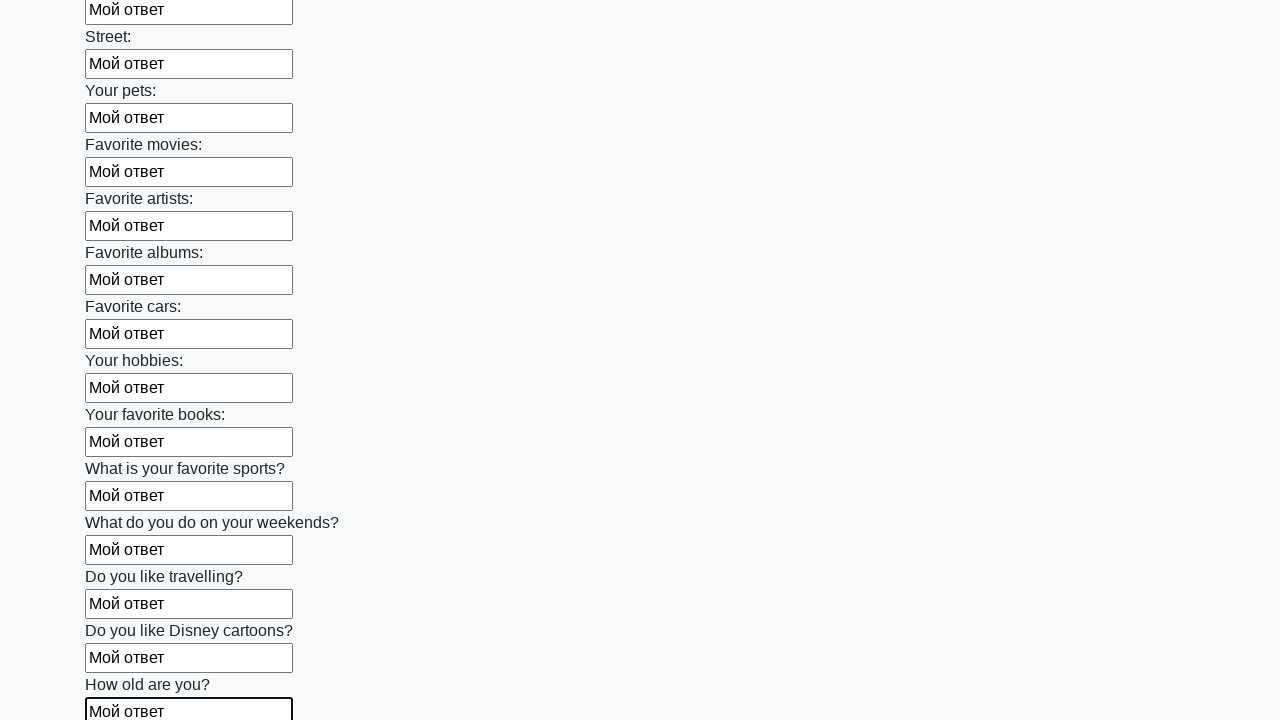

Filled a text input field with 'Мой ответ' on [type='text'] >> nth=18
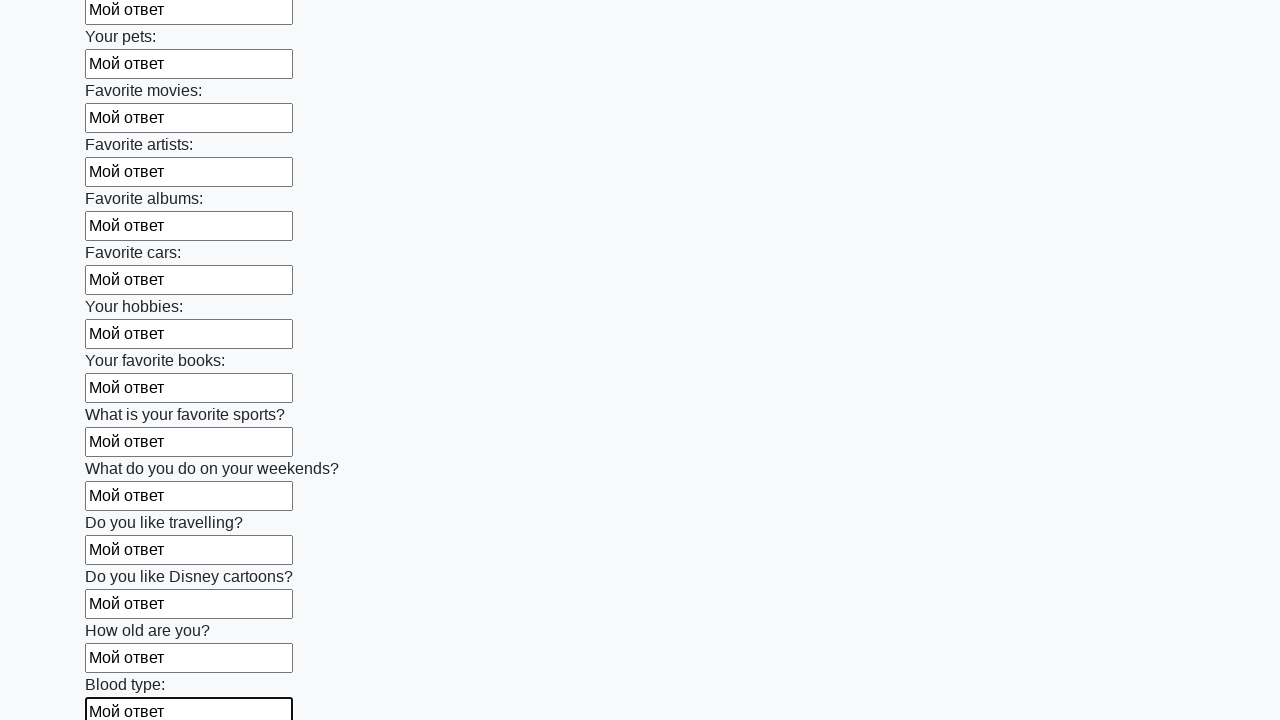

Filled a text input field with 'Мой ответ' on [type='text'] >> nth=19
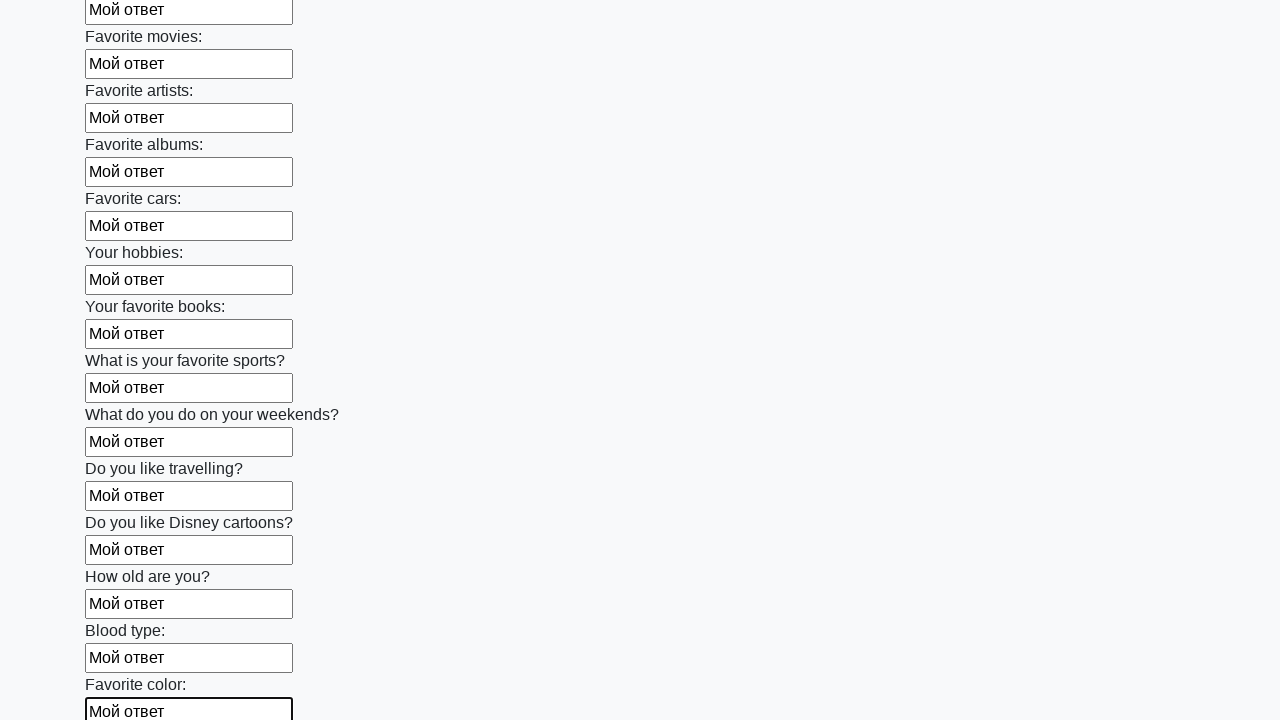

Filled a text input field with 'Мой ответ' on [type='text'] >> nth=20
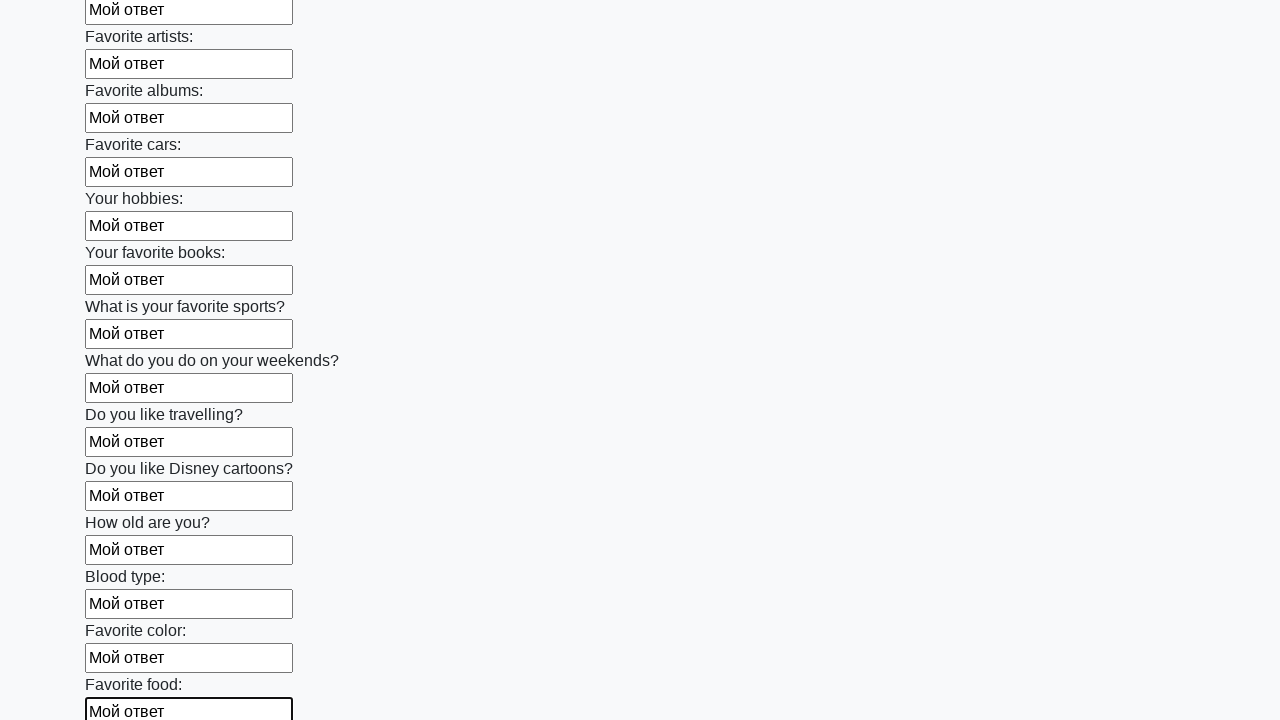

Filled a text input field with 'Мой ответ' on [type='text'] >> nth=21
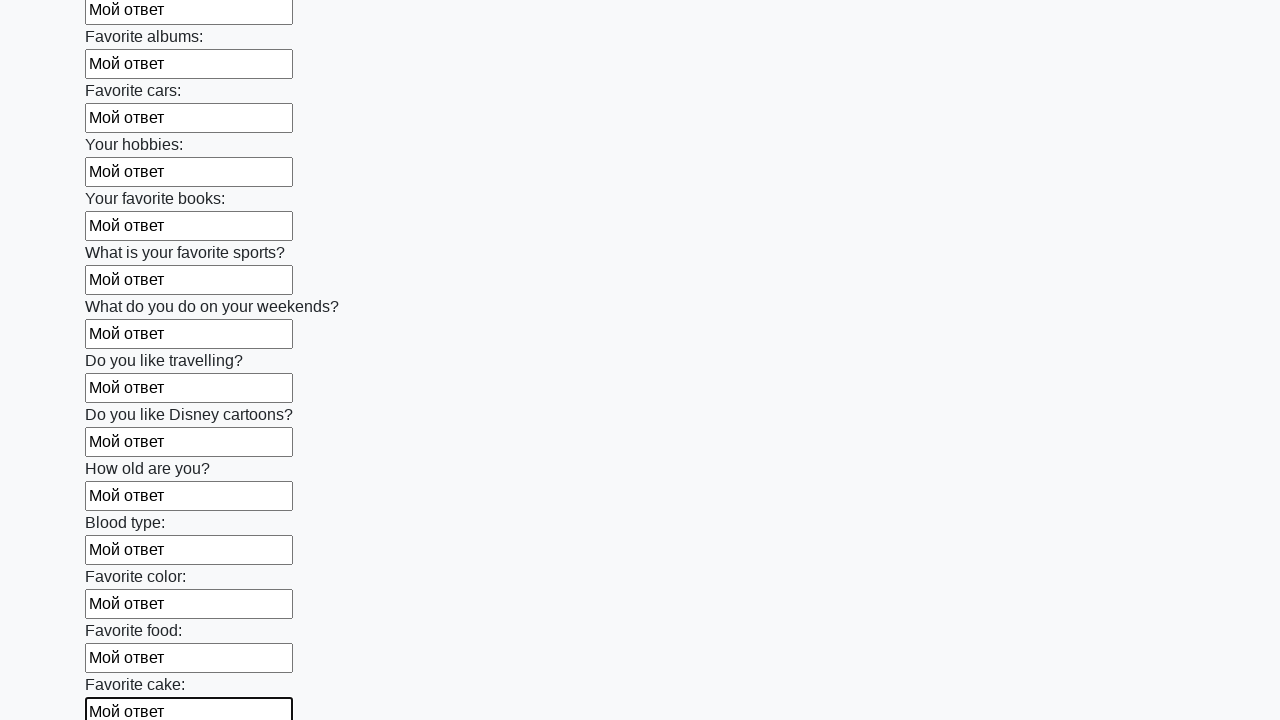

Filled a text input field with 'Мой ответ' on [type='text'] >> nth=22
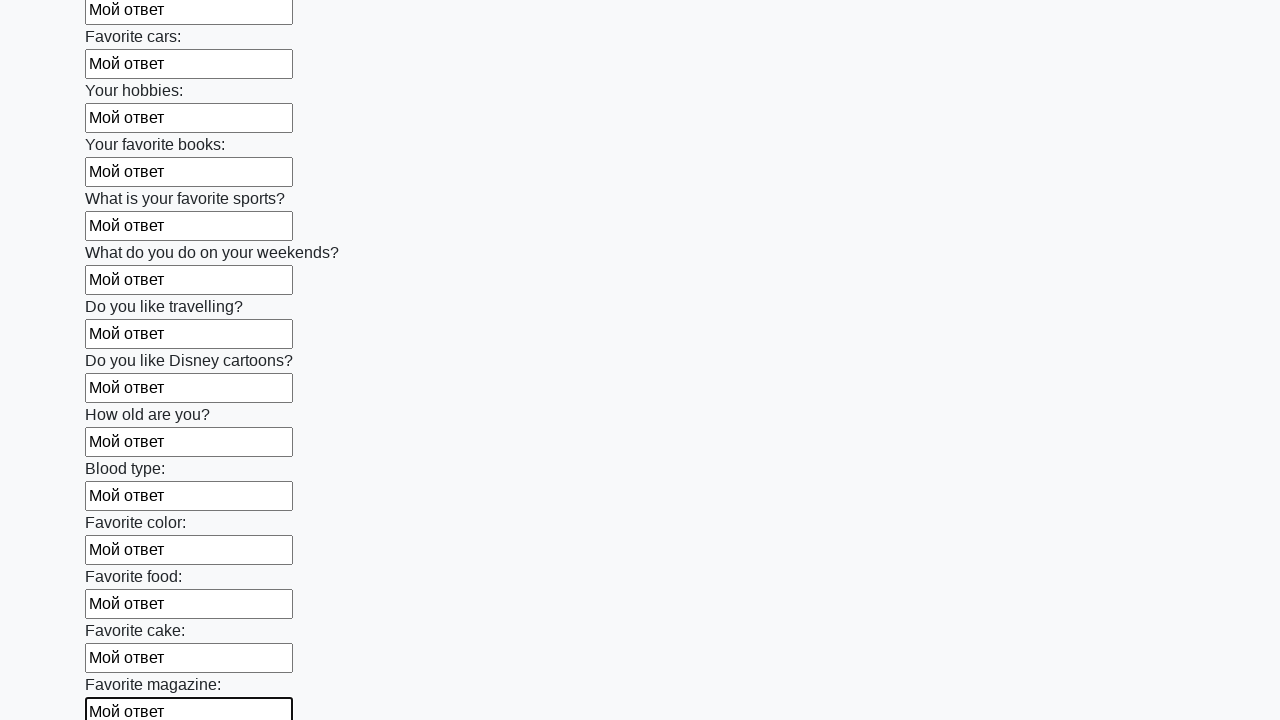

Filled a text input field with 'Мой ответ' on [type='text'] >> nth=23
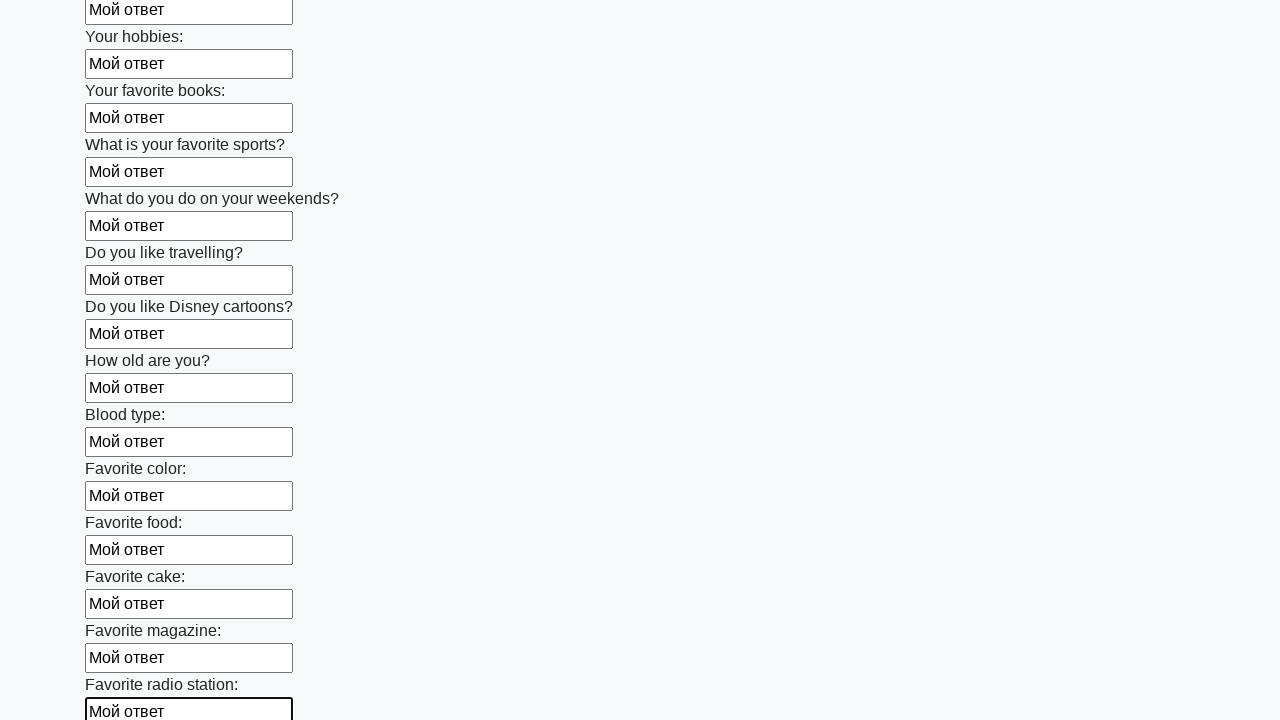

Filled a text input field with 'Мой ответ' on [type='text'] >> nth=24
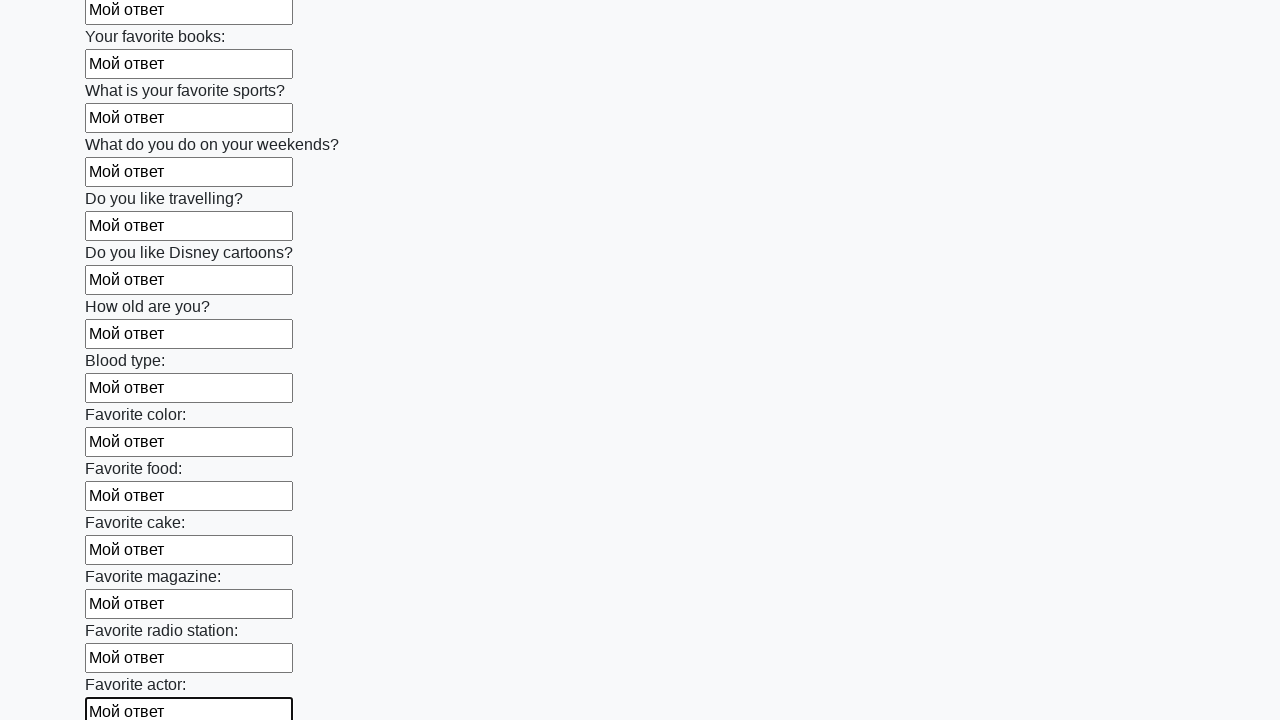

Filled a text input field with 'Мой ответ' on [type='text'] >> nth=25
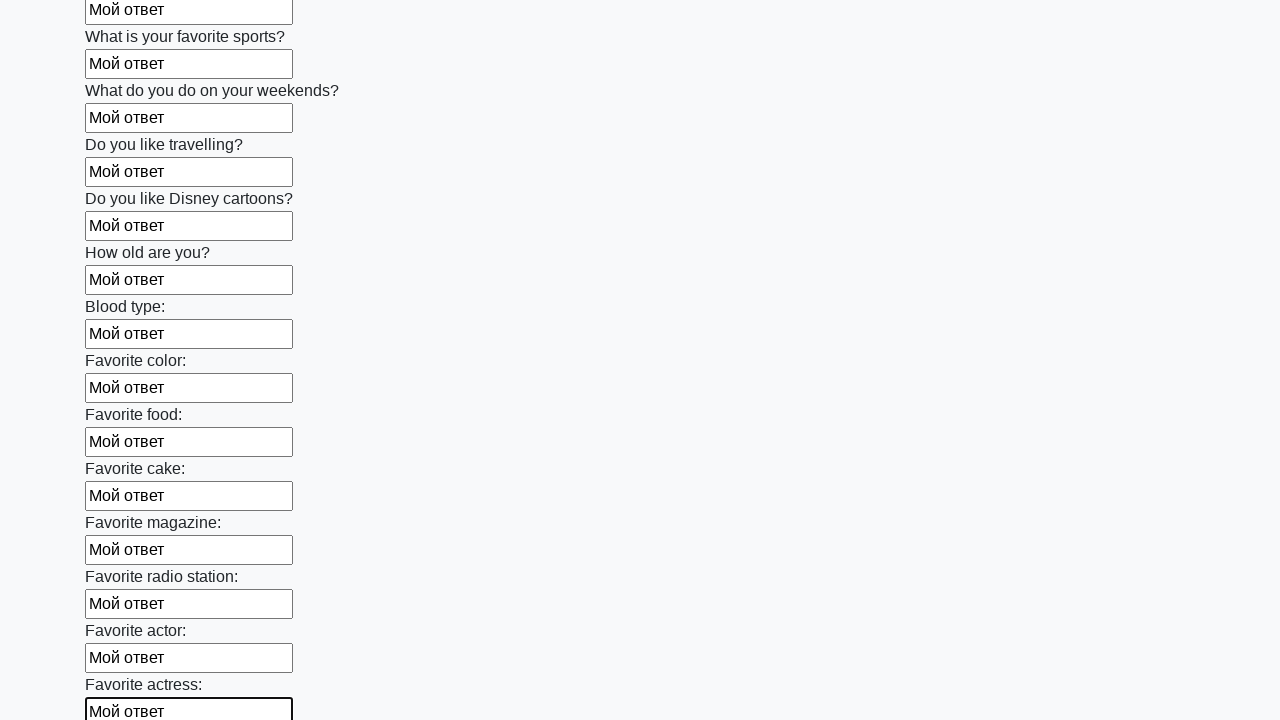

Filled a text input field with 'Мой ответ' on [type='text'] >> nth=26
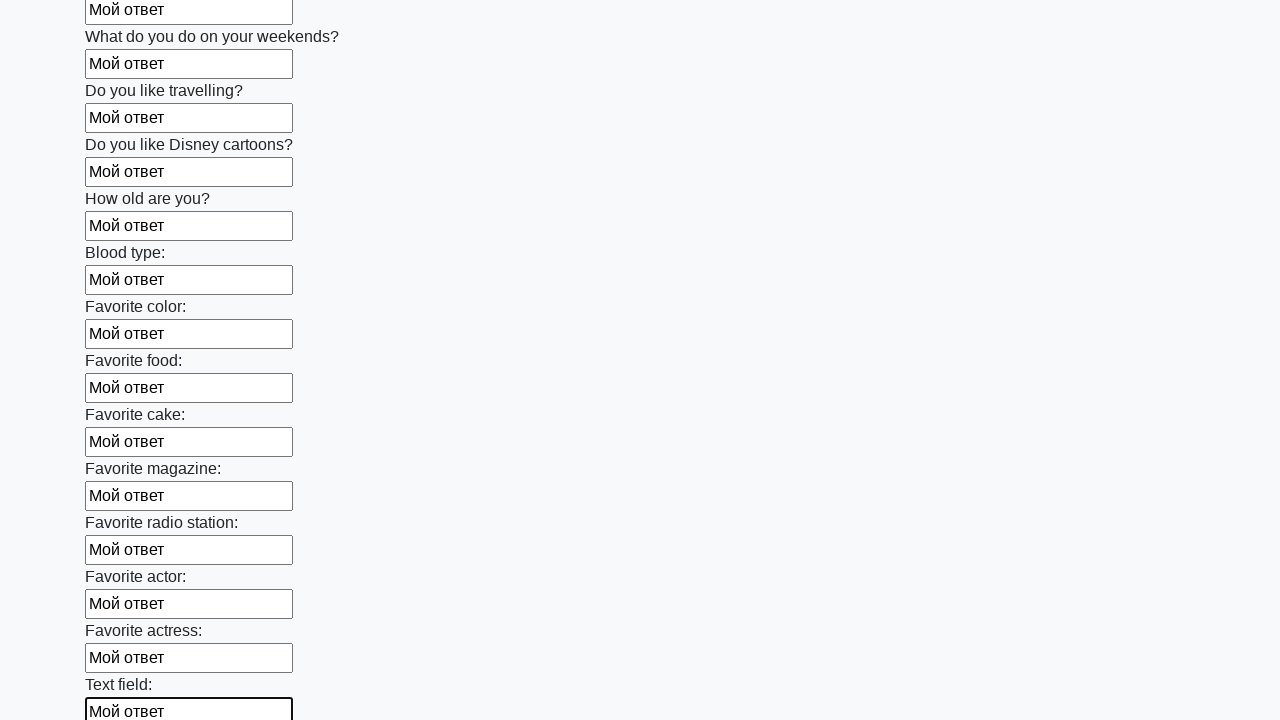

Filled a text input field with 'Мой ответ' on [type='text'] >> nth=27
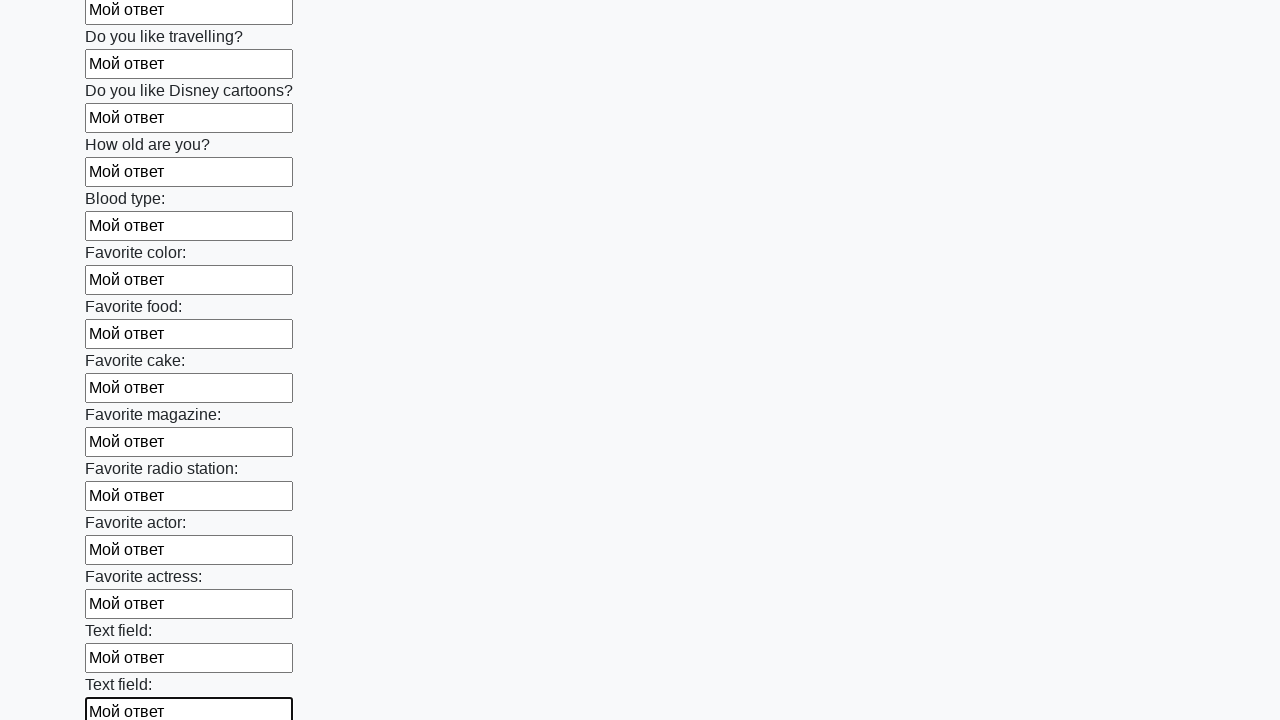

Filled a text input field with 'Мой ответ' on [type='text'] >> nth=28
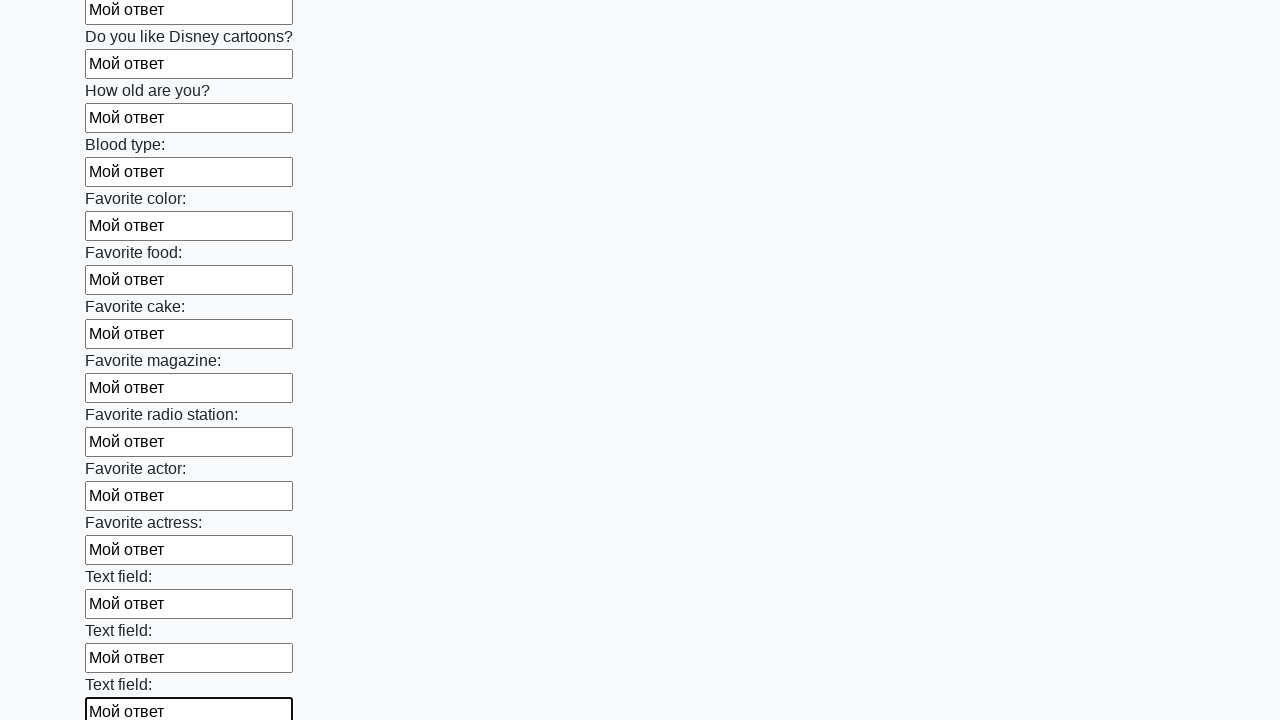

Filled a text input field with 'Мой ответ' on [type='text'] >> nth=29
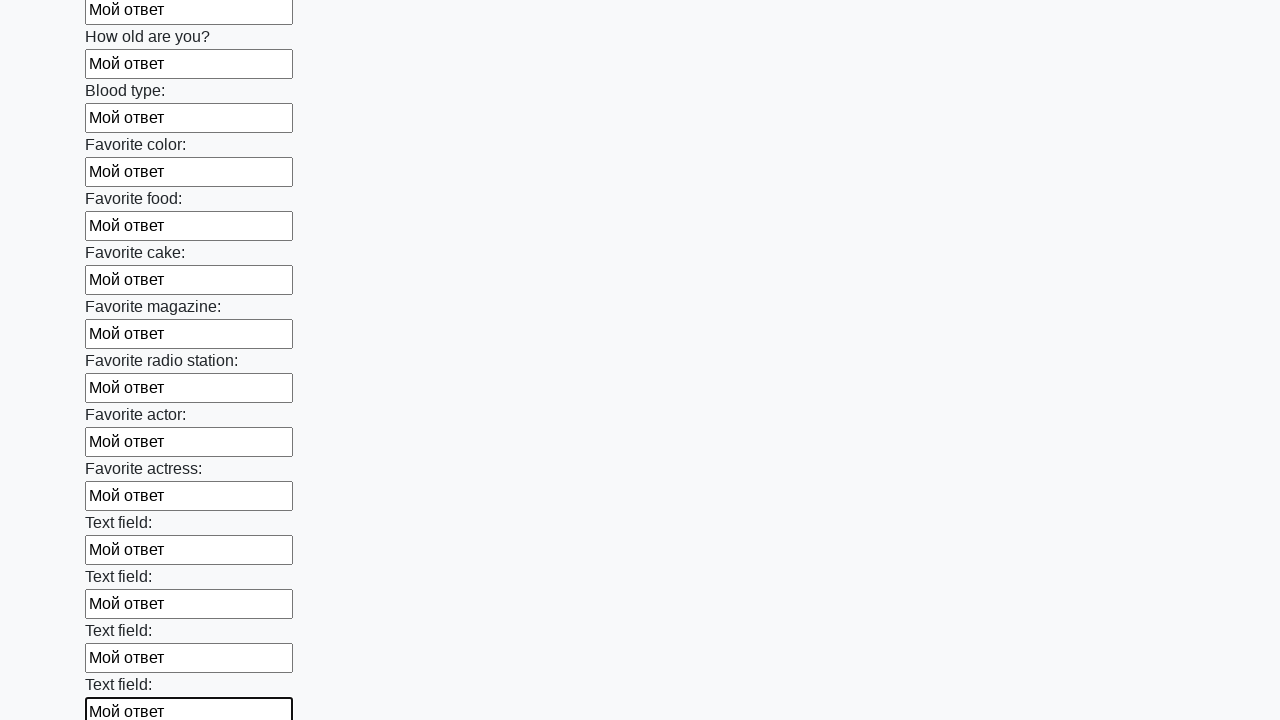

Filled a text input field with 'Мой ответ' on [type='text'] >> nth=30
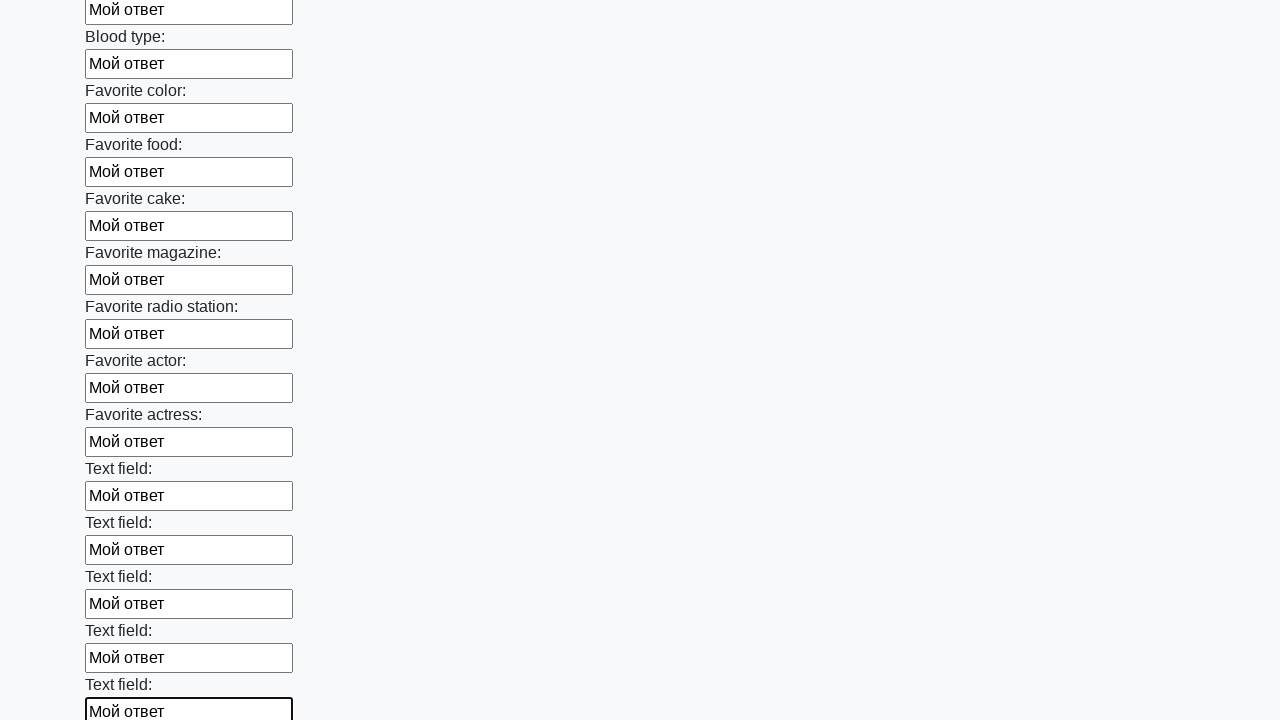

Filled a text input field with 'Мой ответ' on [type='text'] >> nth=31
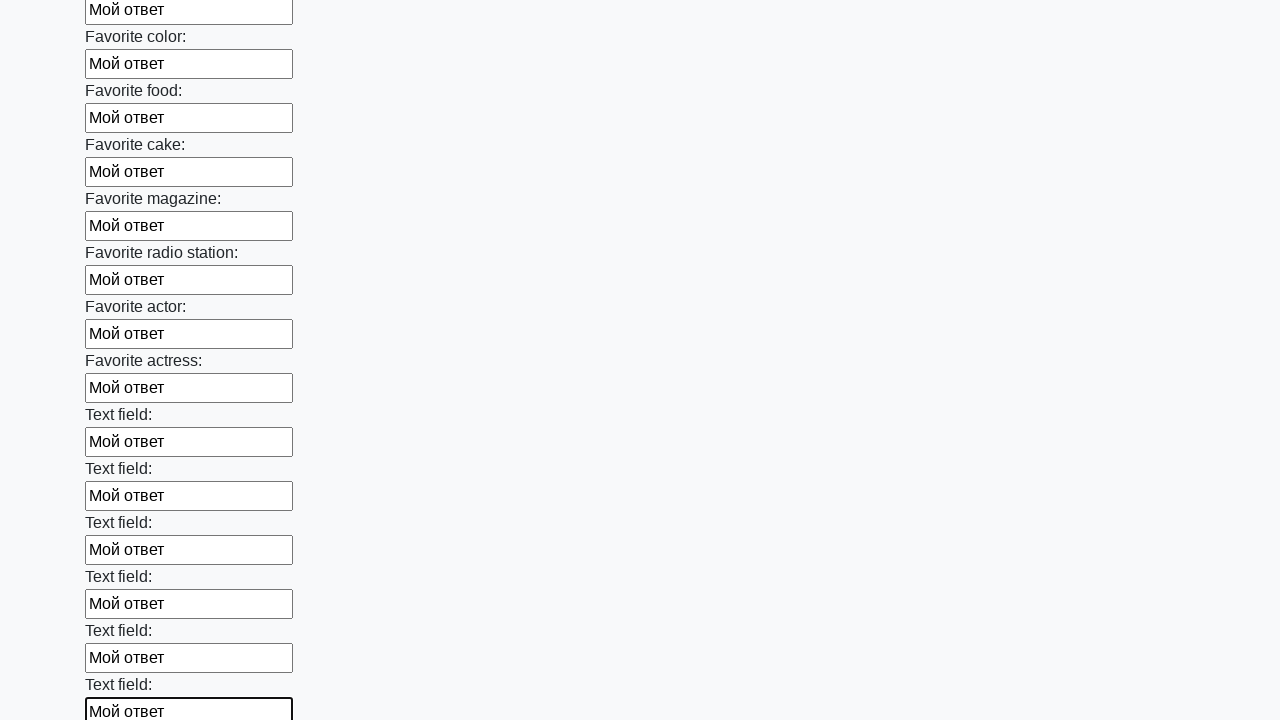

Filled a text input field with 'Мой ответ' on [type='text'] >> nth=32
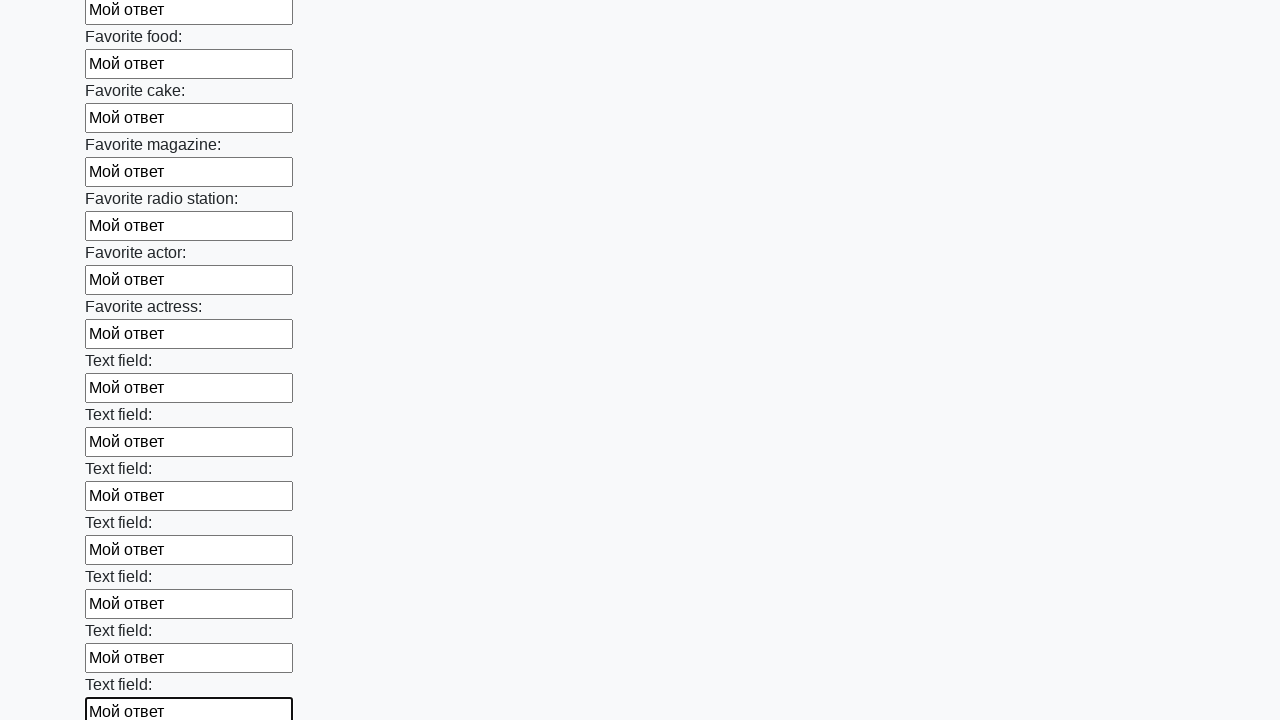

Filled a text input field with 'Мой ответ' on [type='text'] >> nth=33
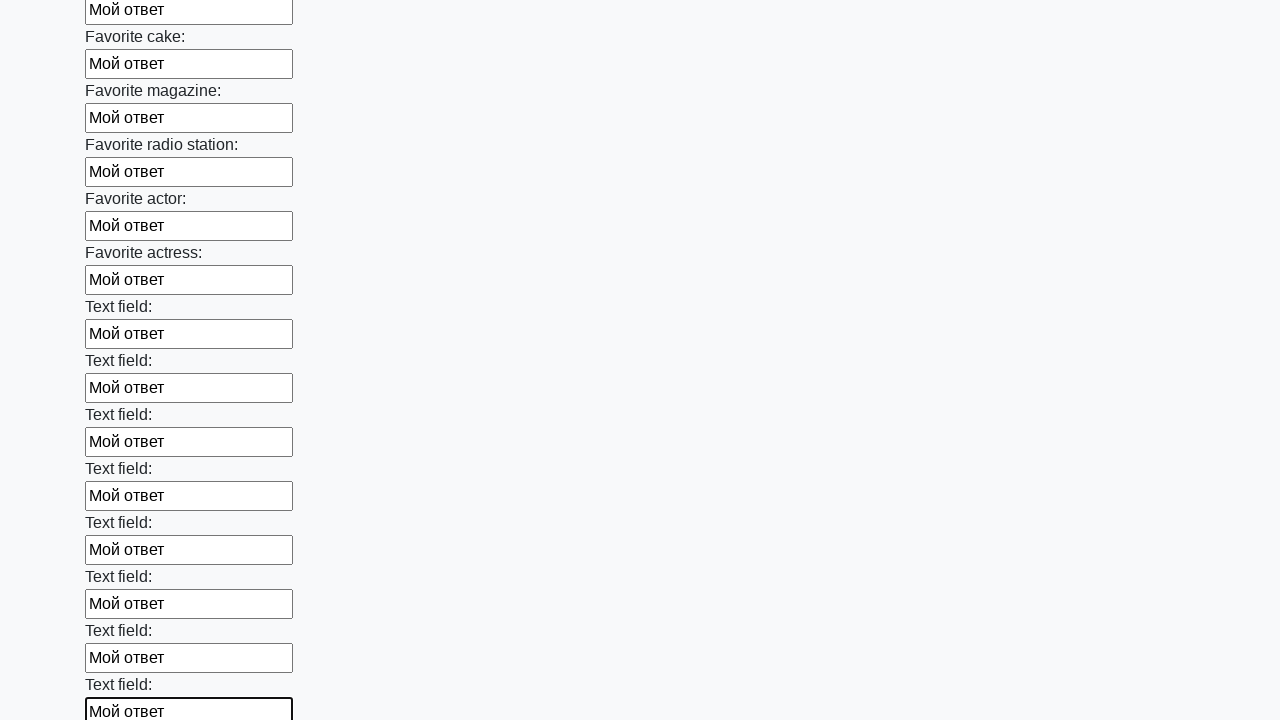

Filled a text input field with 'Мой ответ' on [type='text'] >> nth=34
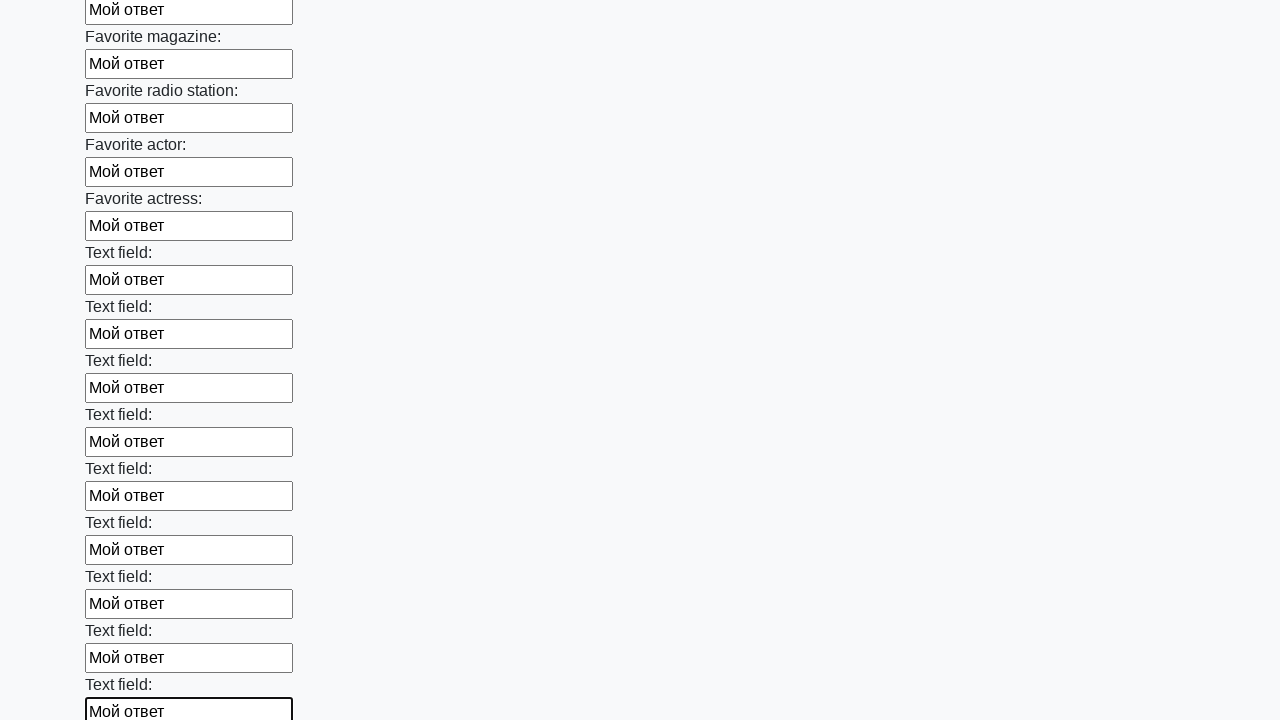

Filled a text input field with 'Мой ответ' on [type='text'] >> nth=35
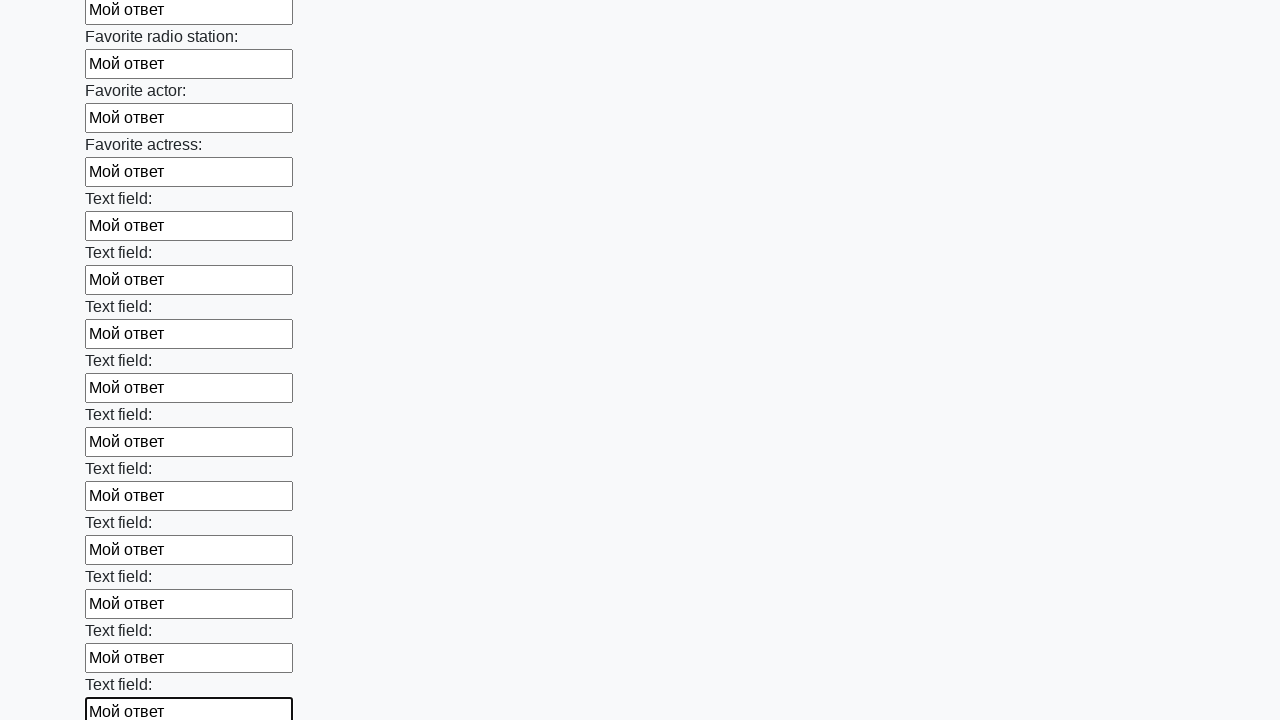

Filled a text input field with 'Мой ответ' on [type='text'] >> nth=36
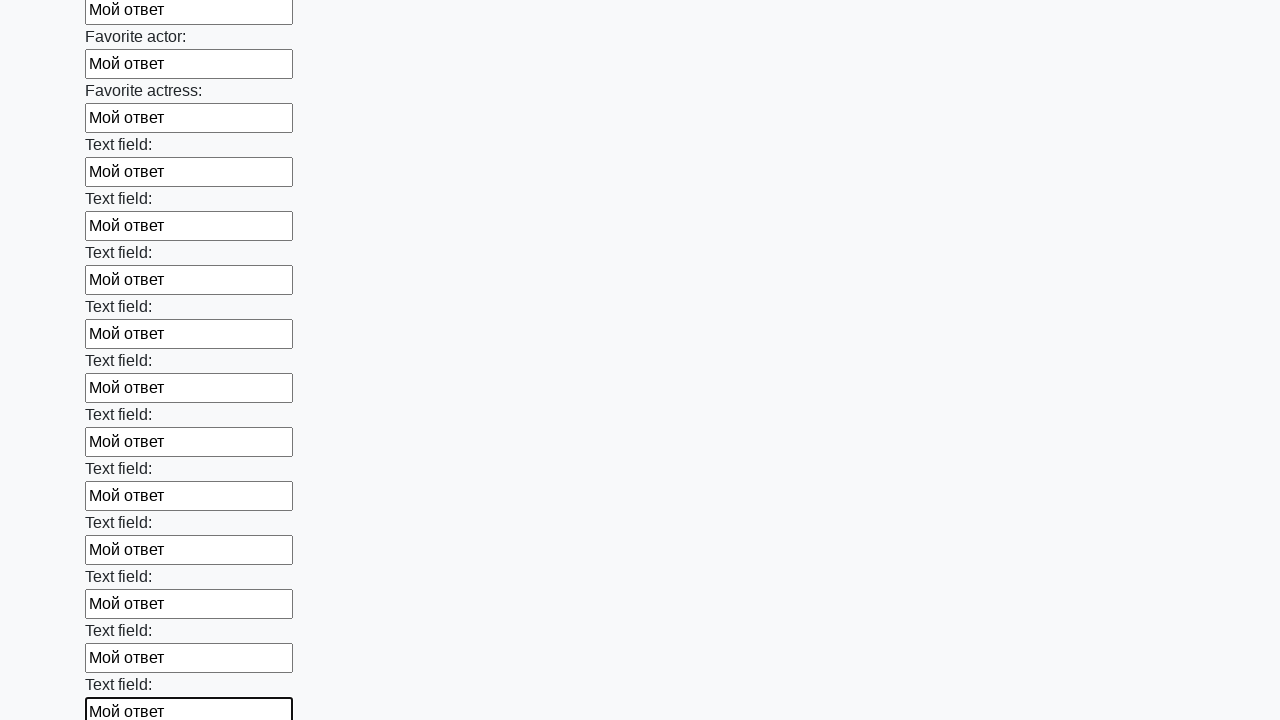

Filled a text input field with 'Мой ответ' on [type='text'] >> nth=37
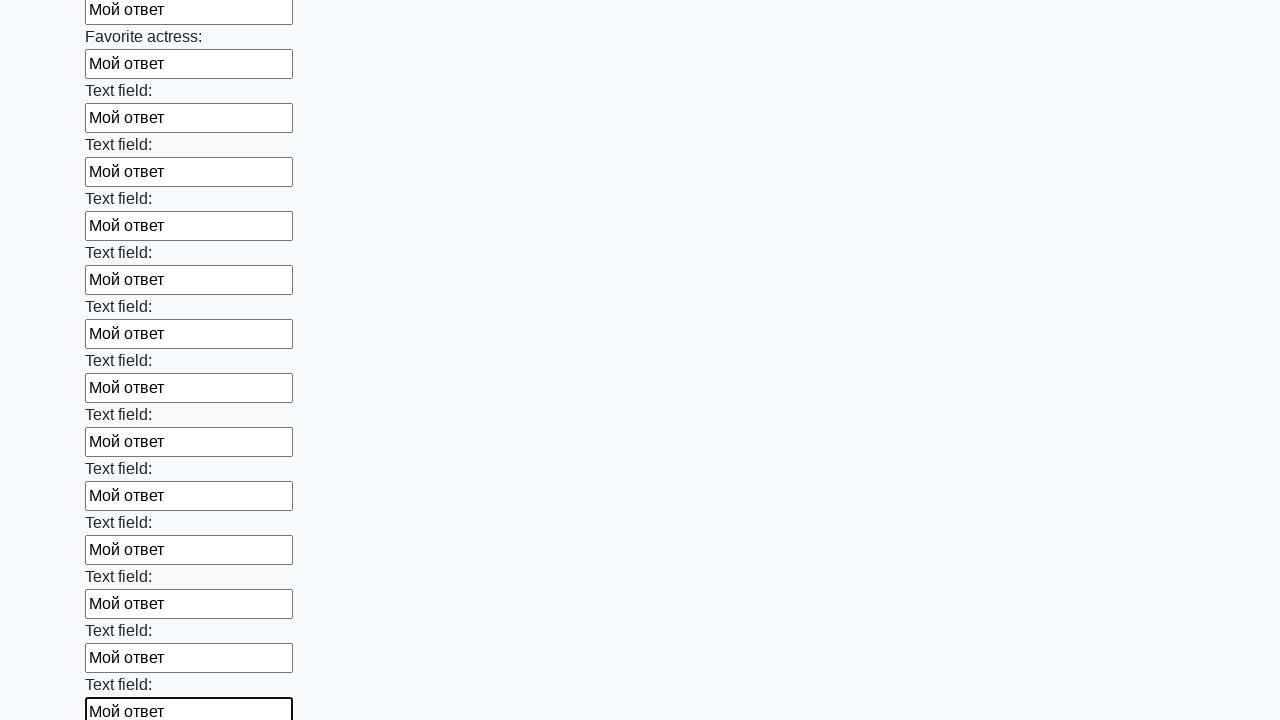

Filled a text input field with 'Мой ответ' on [type='text'] >> nth=38
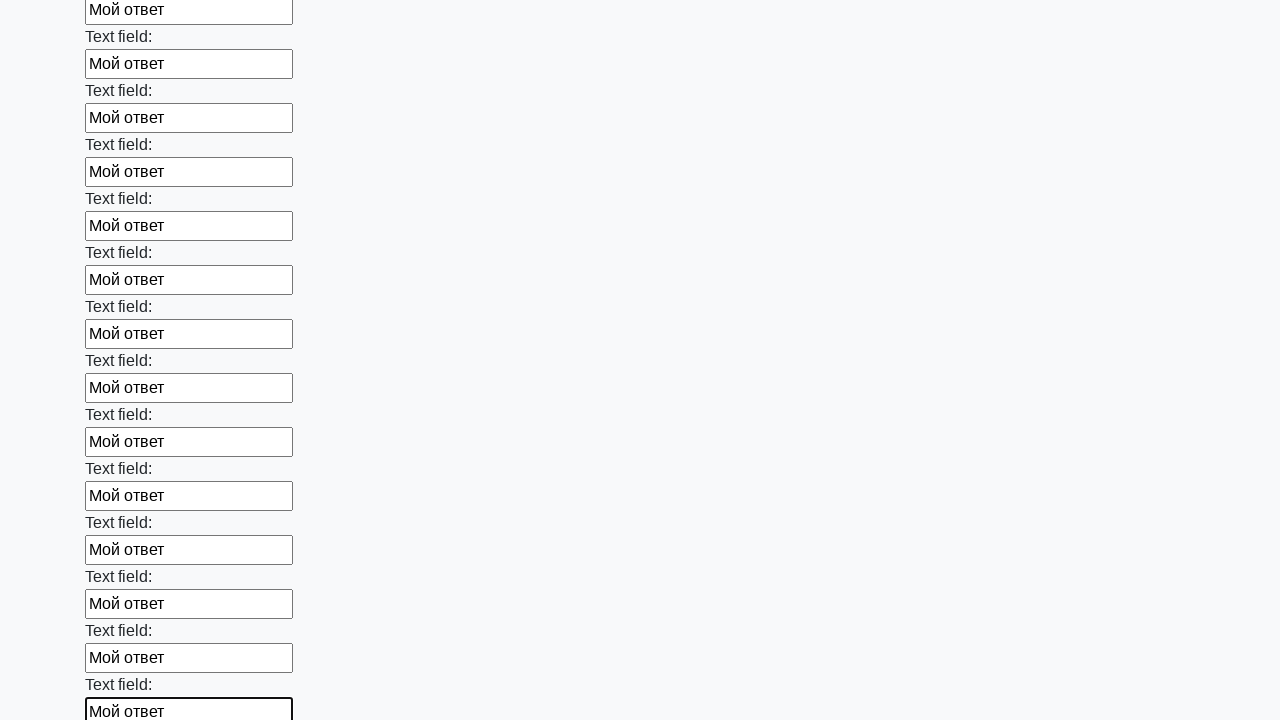

Filled a text input field with 'Мой ответ' on [type='text'] >> nth=39
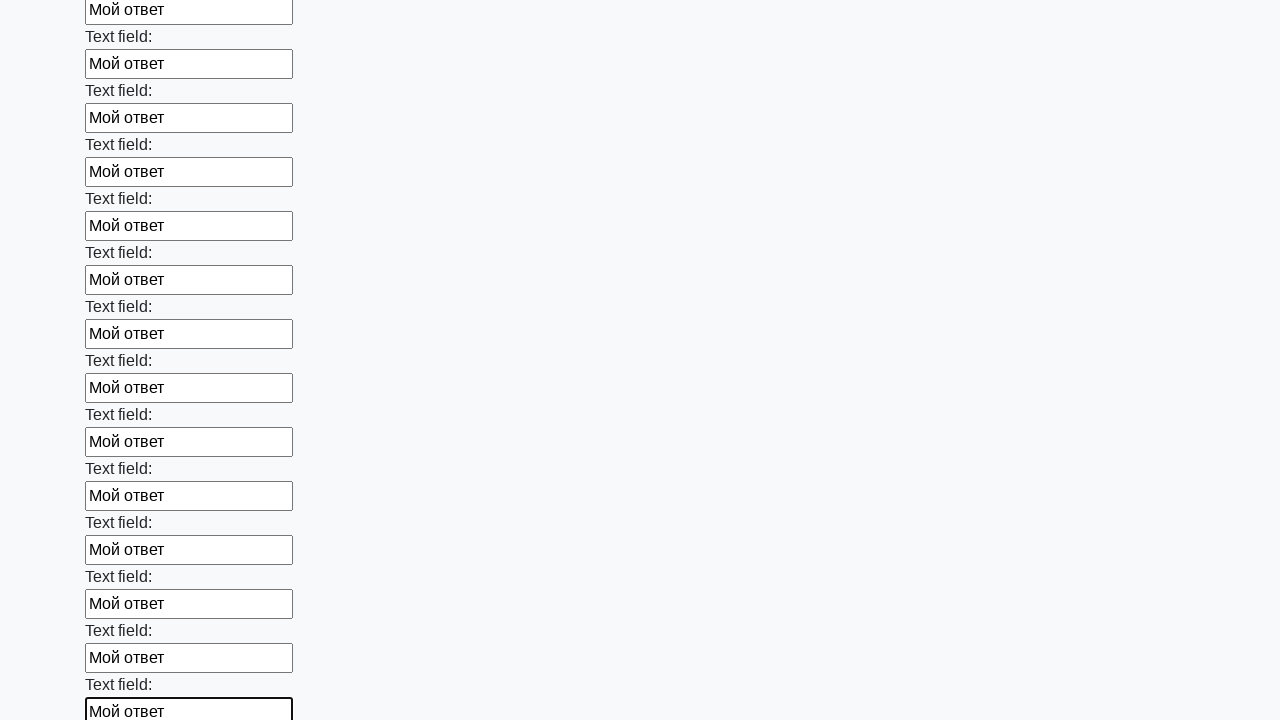

Filled a text input field with 'Мой ответ' on [type='text'] >> nth=40
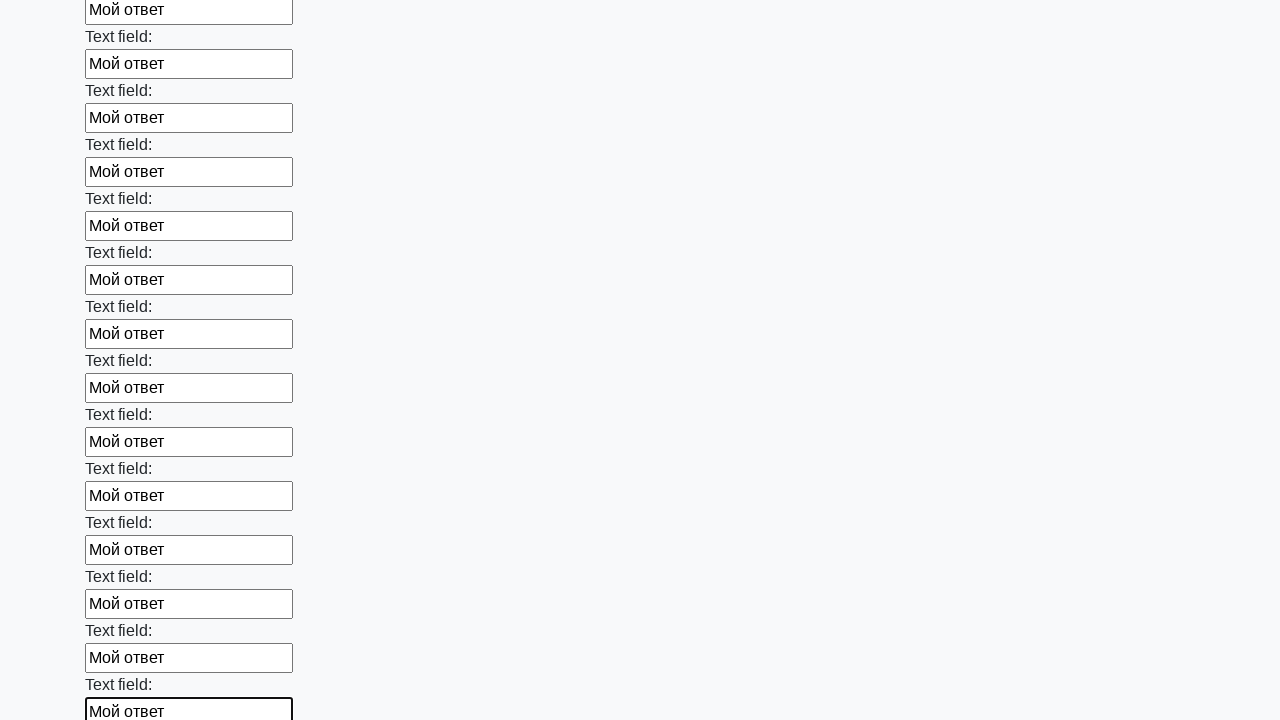

Filled a text input field with 'Мой ответ' on [type='text'] >> nth=41
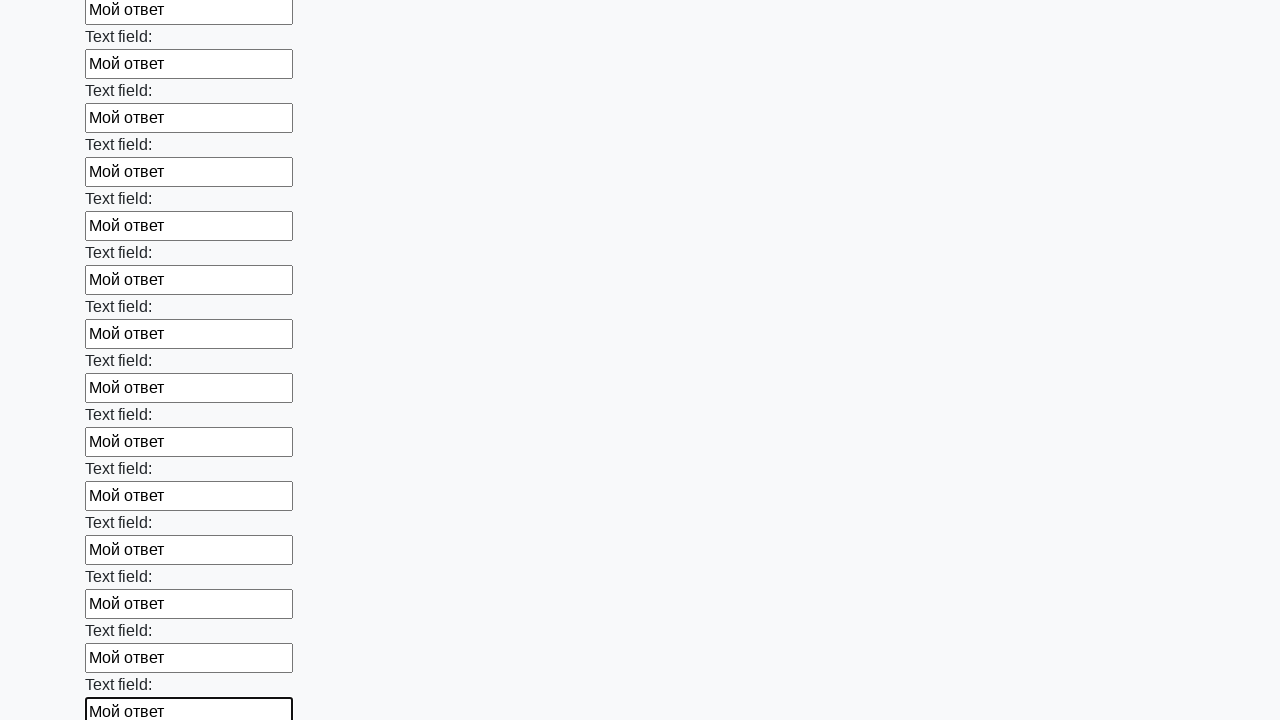

Filled a text input field with 'Мой ответ' on [type='text'] >> nth=42
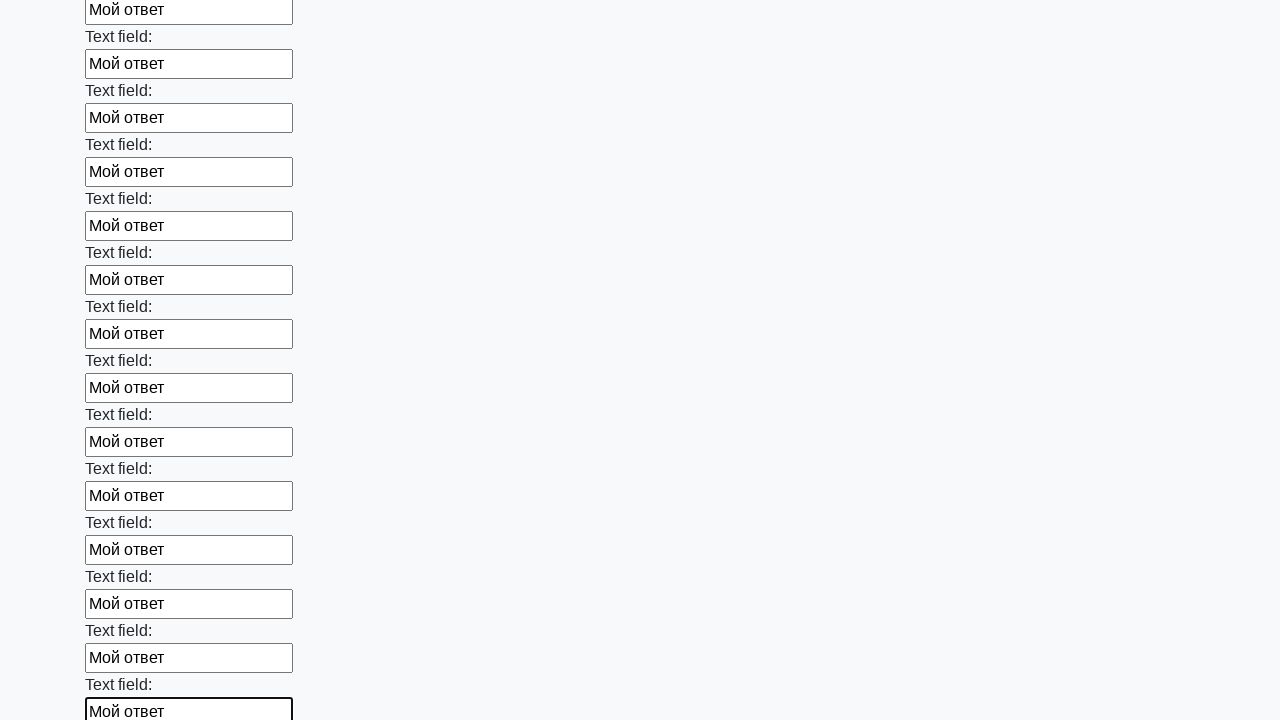

Filled a text input field with 'Мой ответ' on [type='text'] >> nth=43
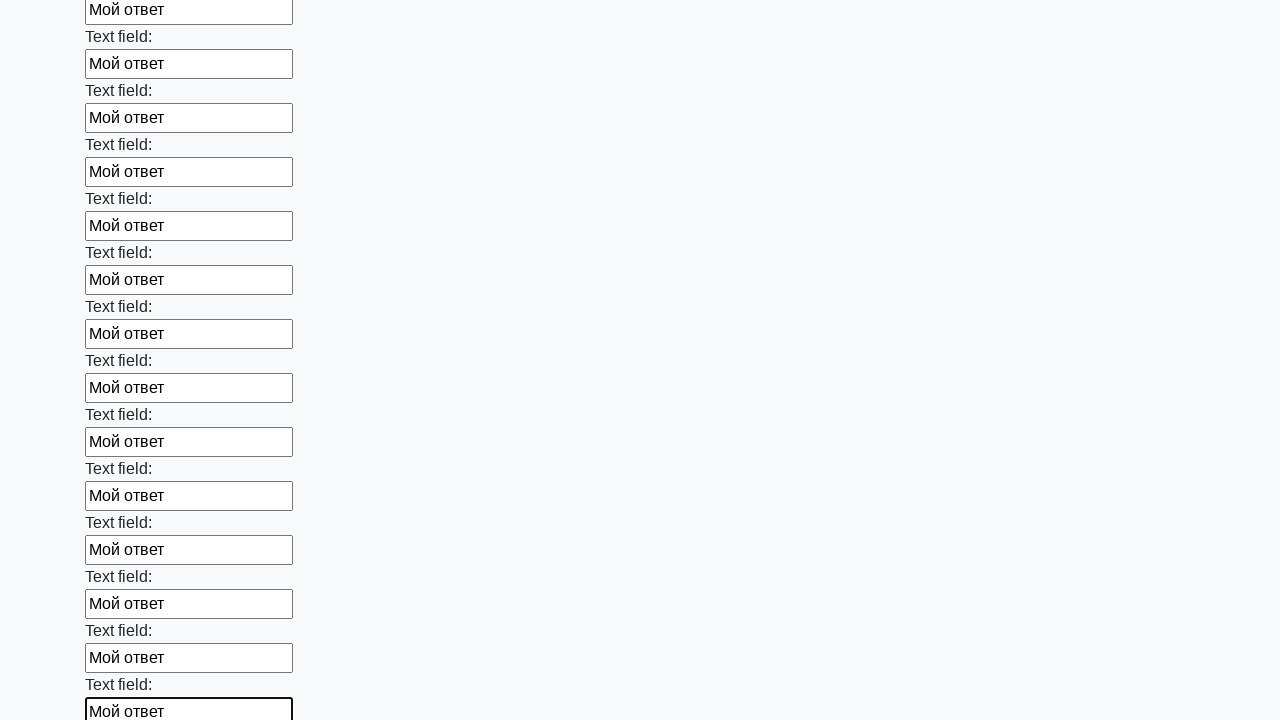

Filled a text input field with 'Мой ответ' on [type='text'] >> nth=44
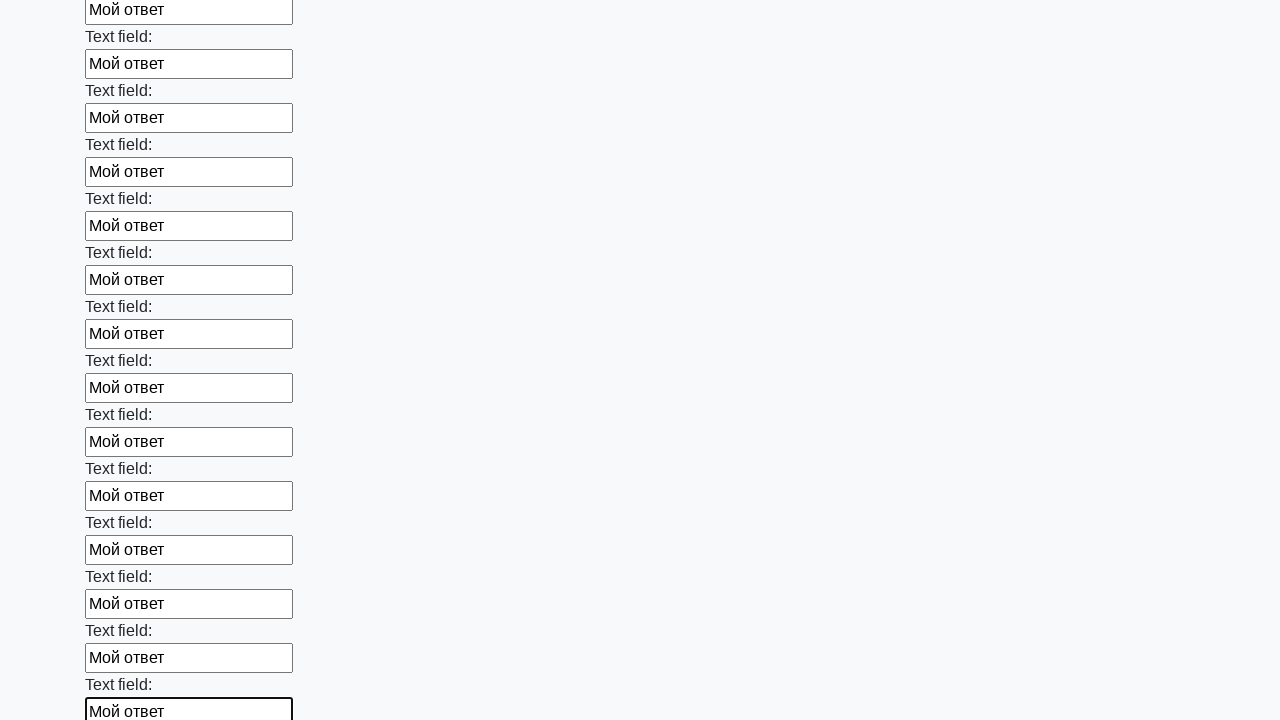

Filled a text input field with 'Мой ответ' on [type='text'] >> nth=45
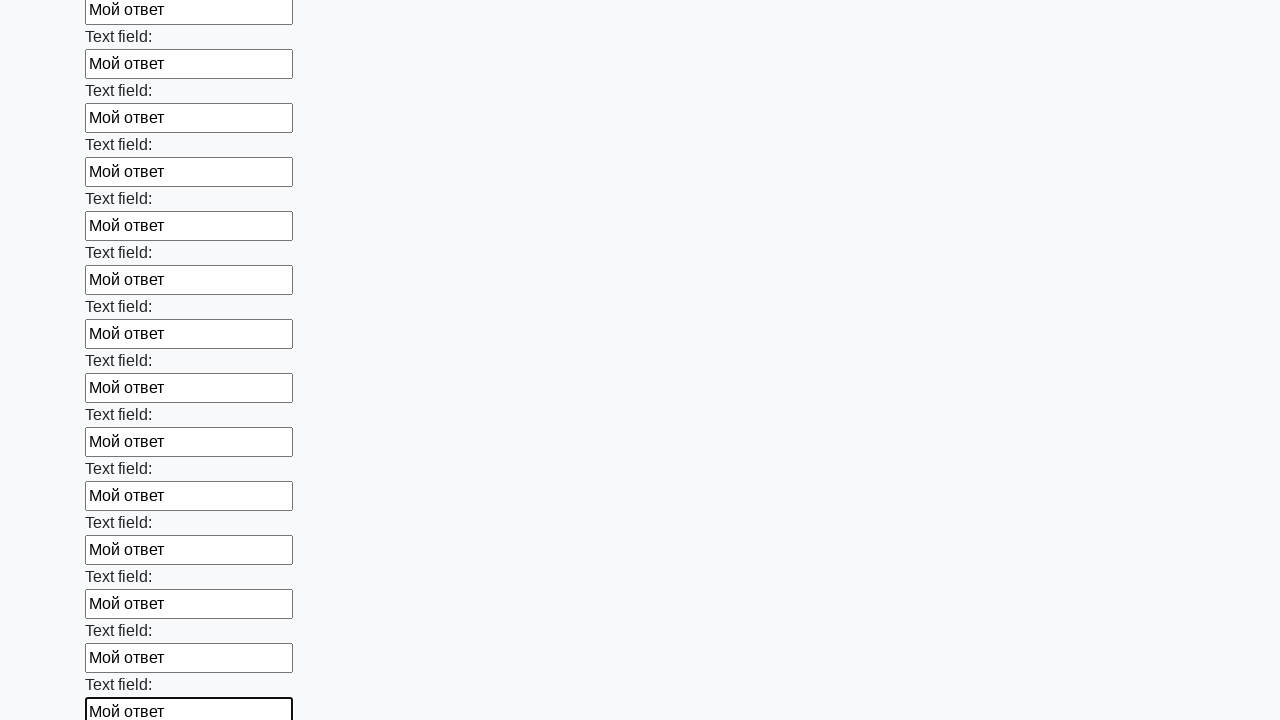

Filled a text input field with 'Мой ответ' on [type='text'] >> nth=46
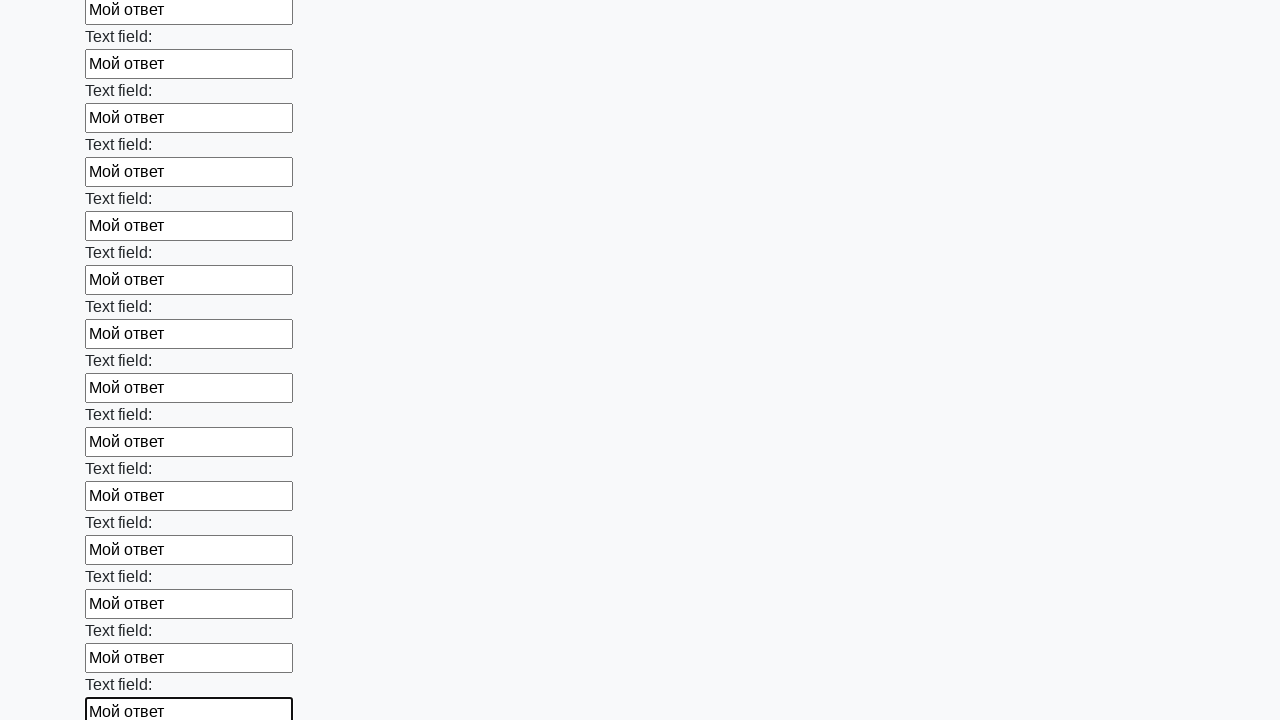

Filled a text input field with 'Мой ответ' on [type='text'] >> nth=47
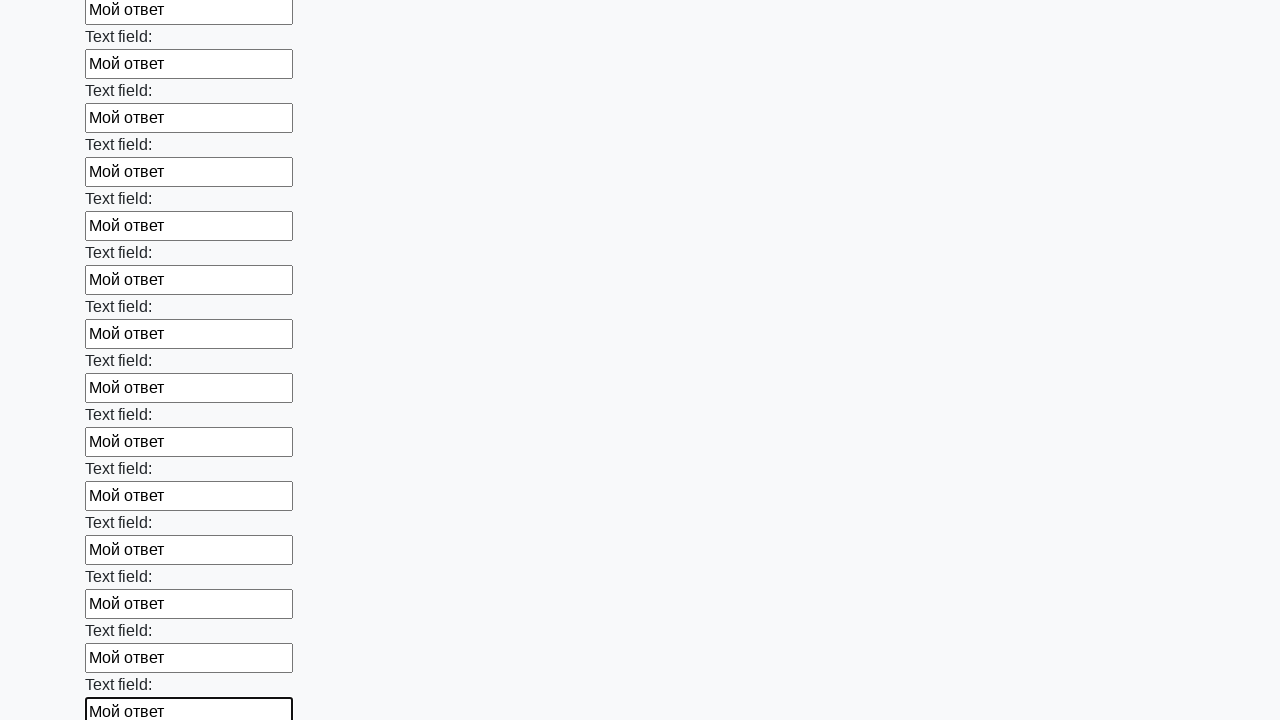

Filled a text input field with 'Мой ответ' on [type='text'] >> nth=48
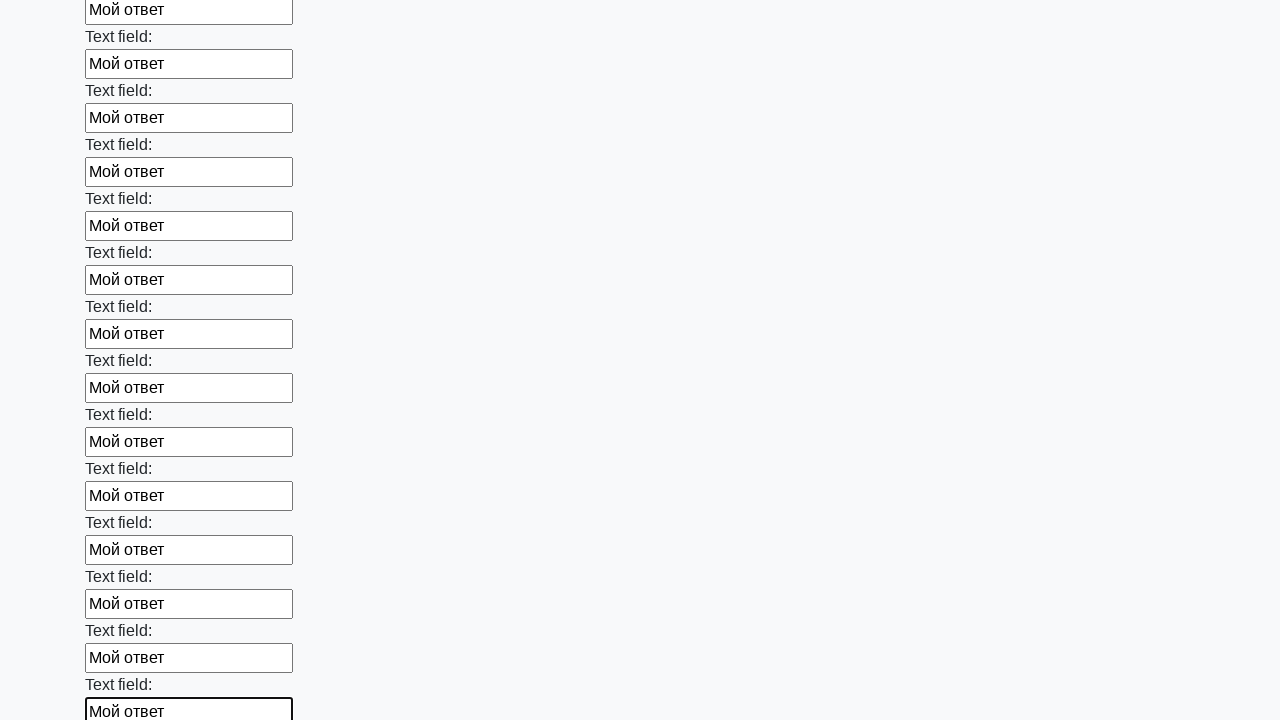

Filled a text input field with 'Мой ответ' on [type='text'] >> nth=49
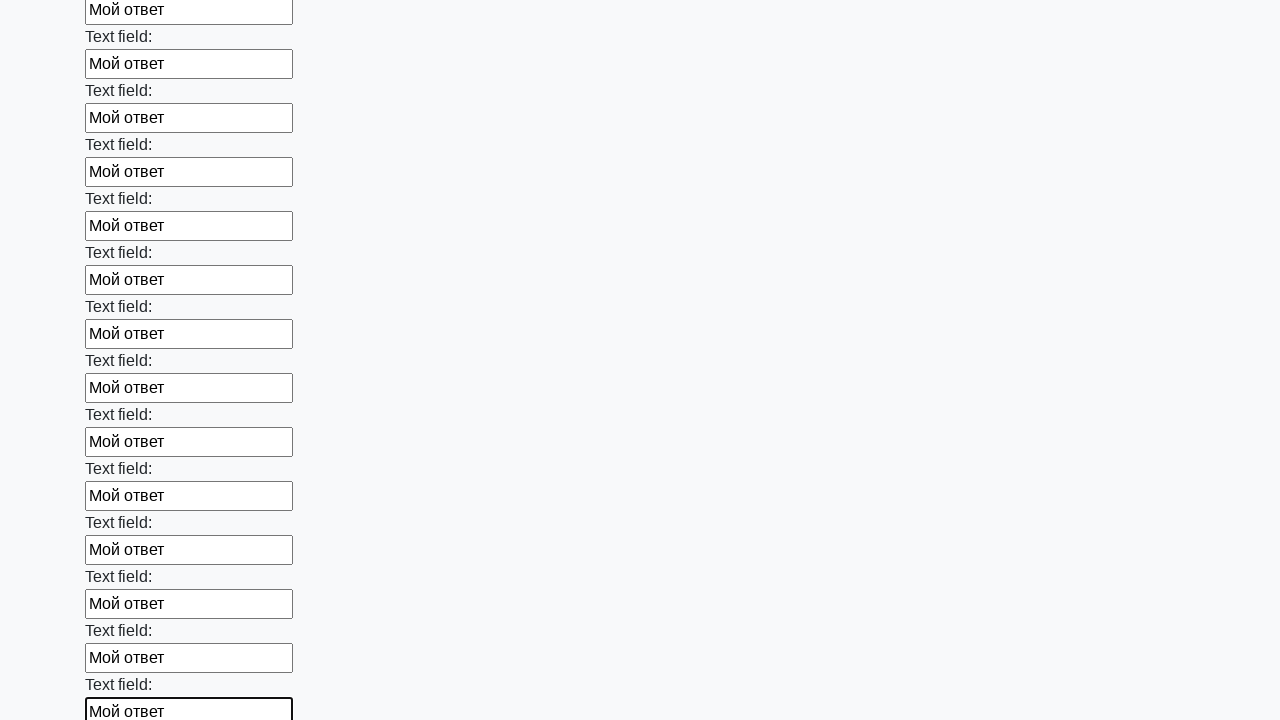

Filled a text input field with 'Мой ответ' on [type='text'] >> nth=50
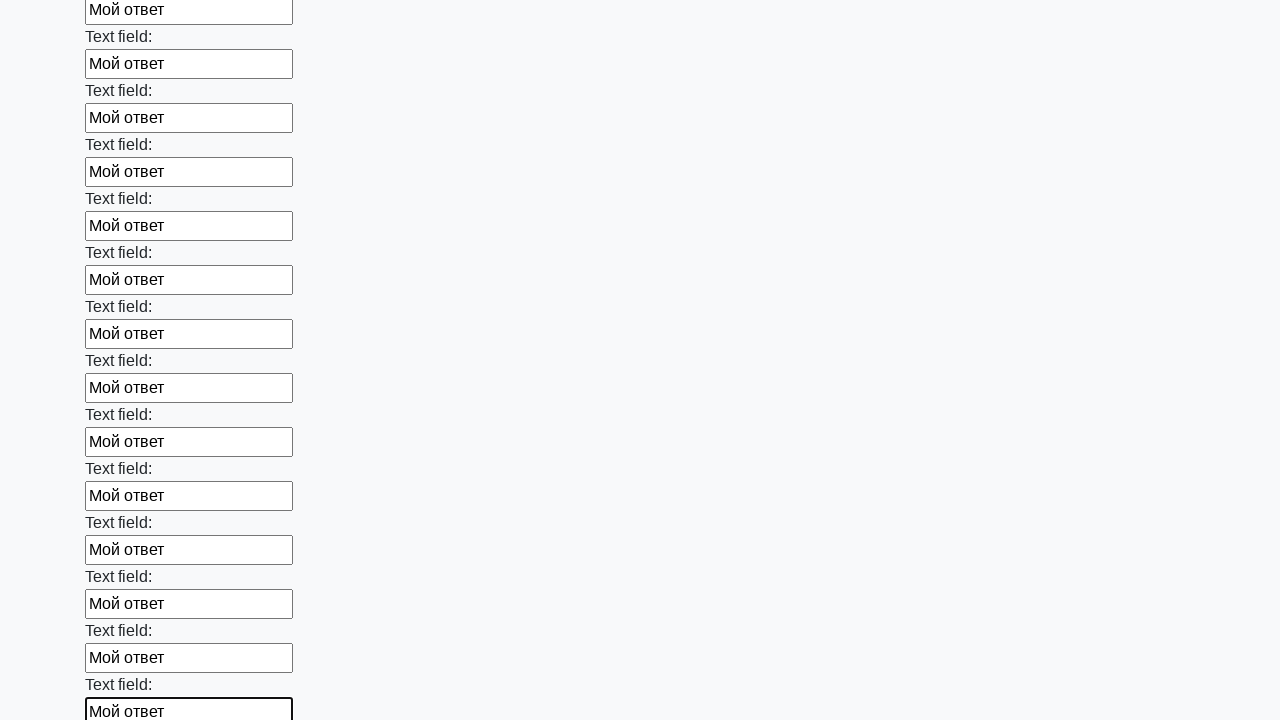

Filled a text input field with 'Мой ответ' on [type='text'] >> nth=51
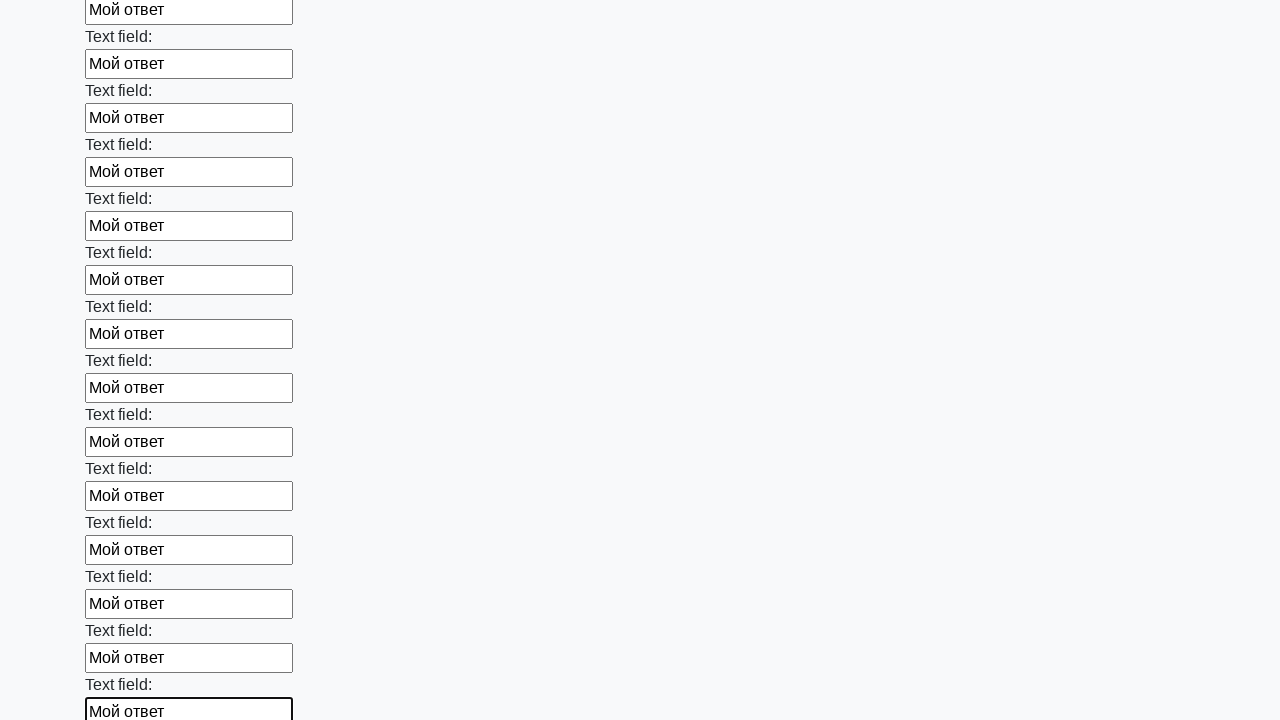

Filled a text input field with 'Мой ответ' on [type='text'] >> nth=52
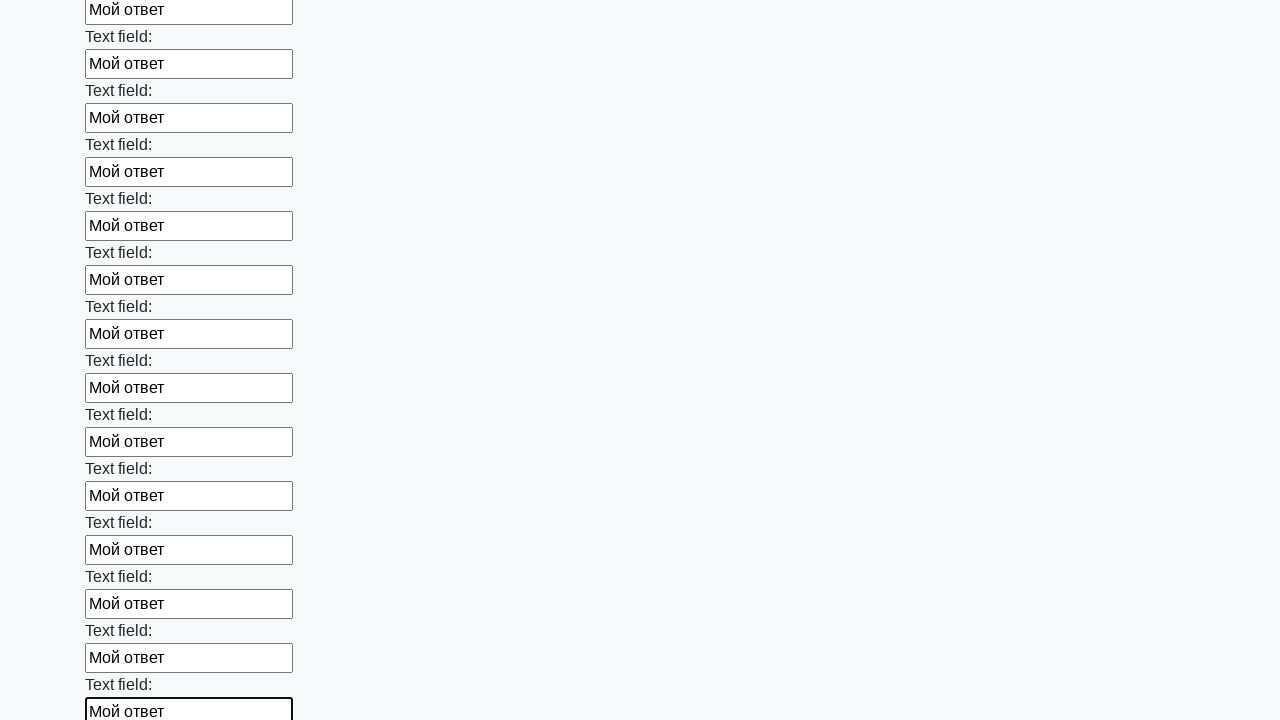

Filled a text input field with 'Мой ответ' on [type='text'] >> nth=53
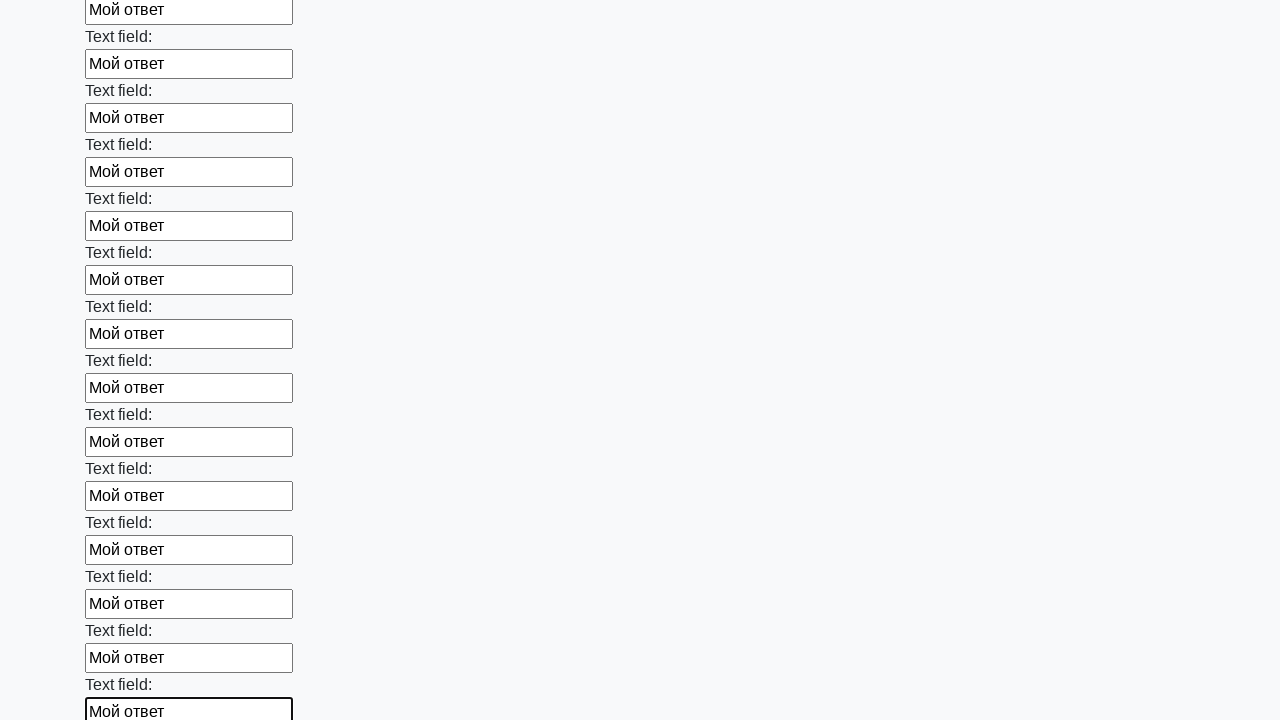

Filled a text input field with 'Мой ответ' on [type='text'] >> nth=54
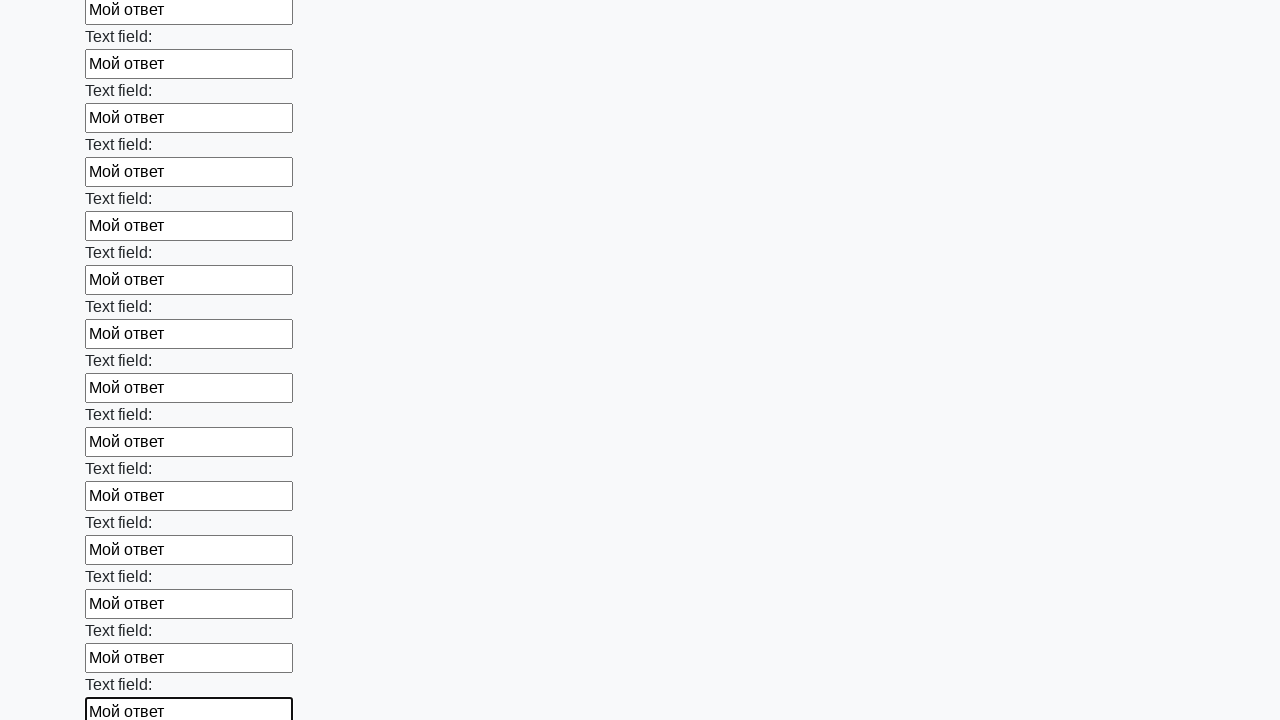

Filled a text input field with 'Мой ответ' on [type='text'] >> nth=55
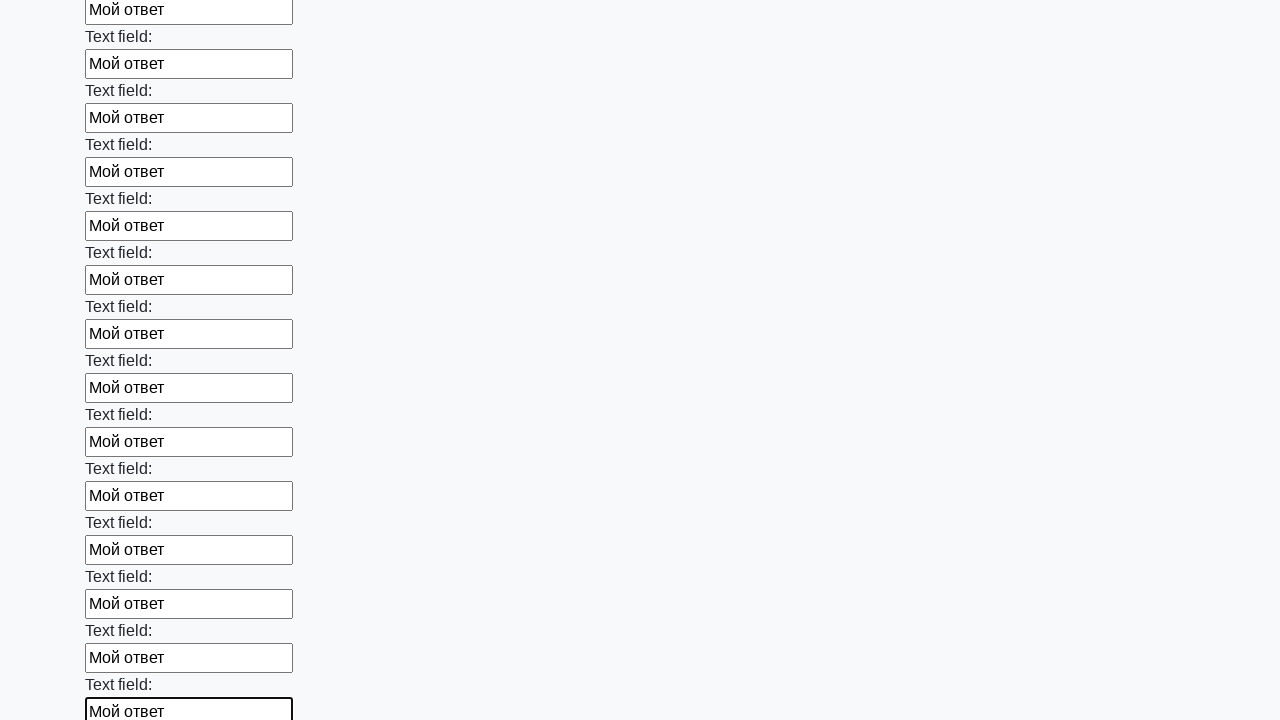

Filled a text input field with 'Мой ответ' on [type='text'] >> nth=56
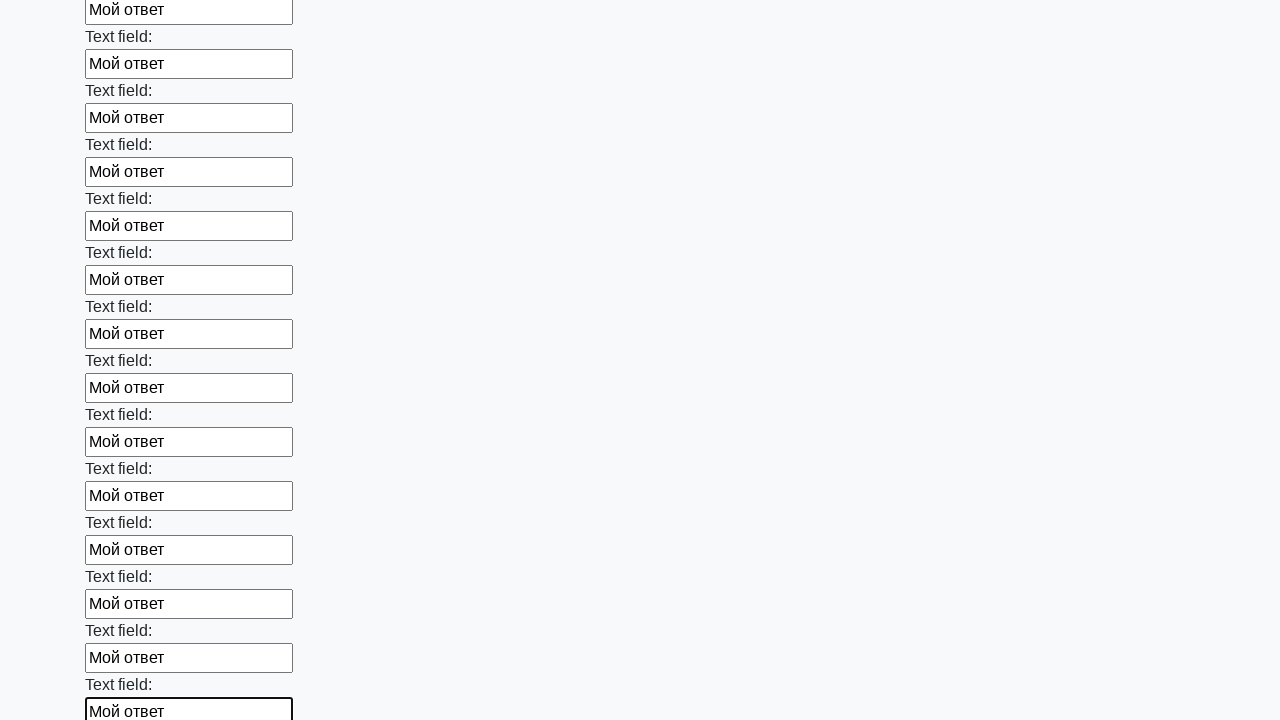

Filled a text input field with 'Мой ответ' on [type='text'] >> nth=57
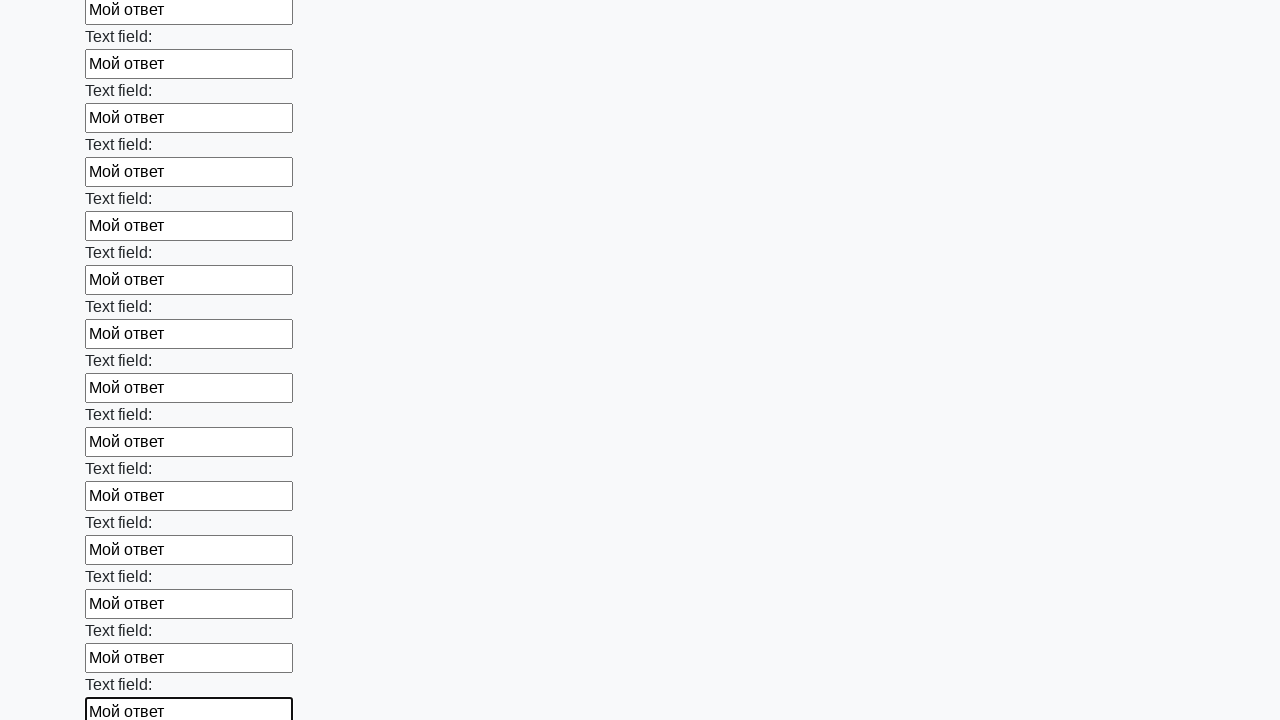

Filled a text input field with 'Мой ответ' on [type='text'] >> nth=58
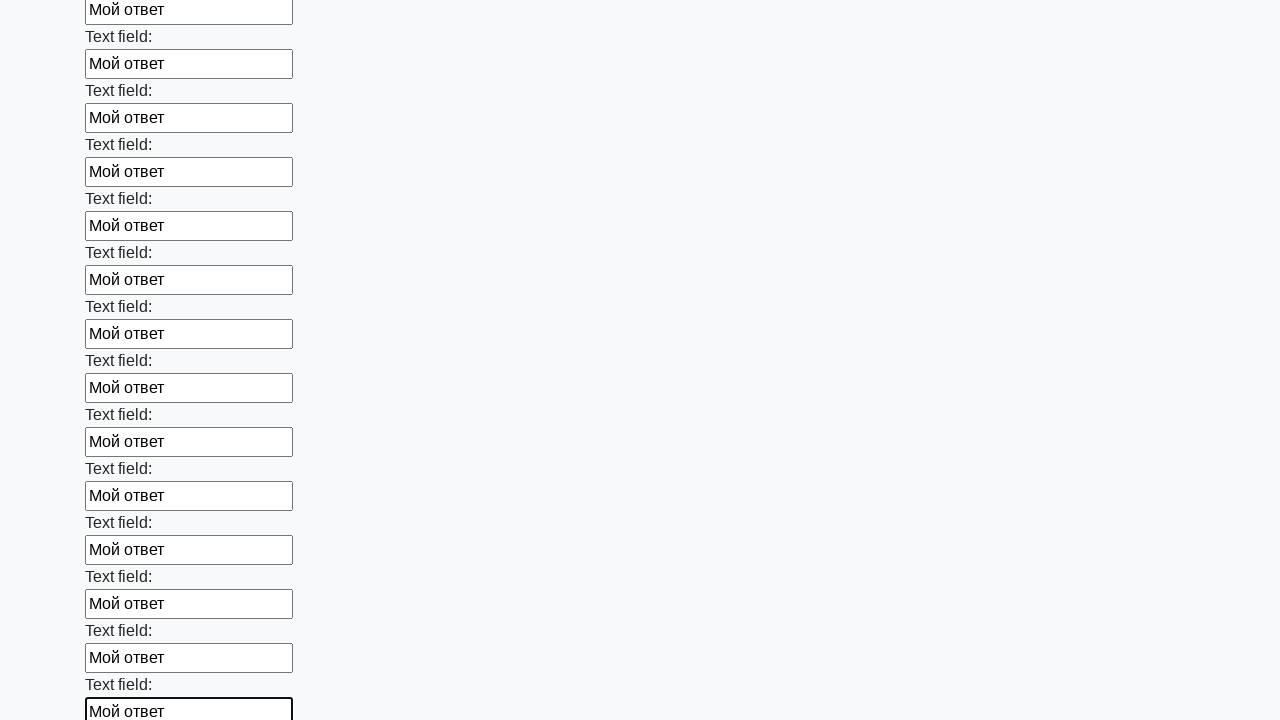

Filled a text input field with 'Мой ответ' on [type='text'] >> nth=59
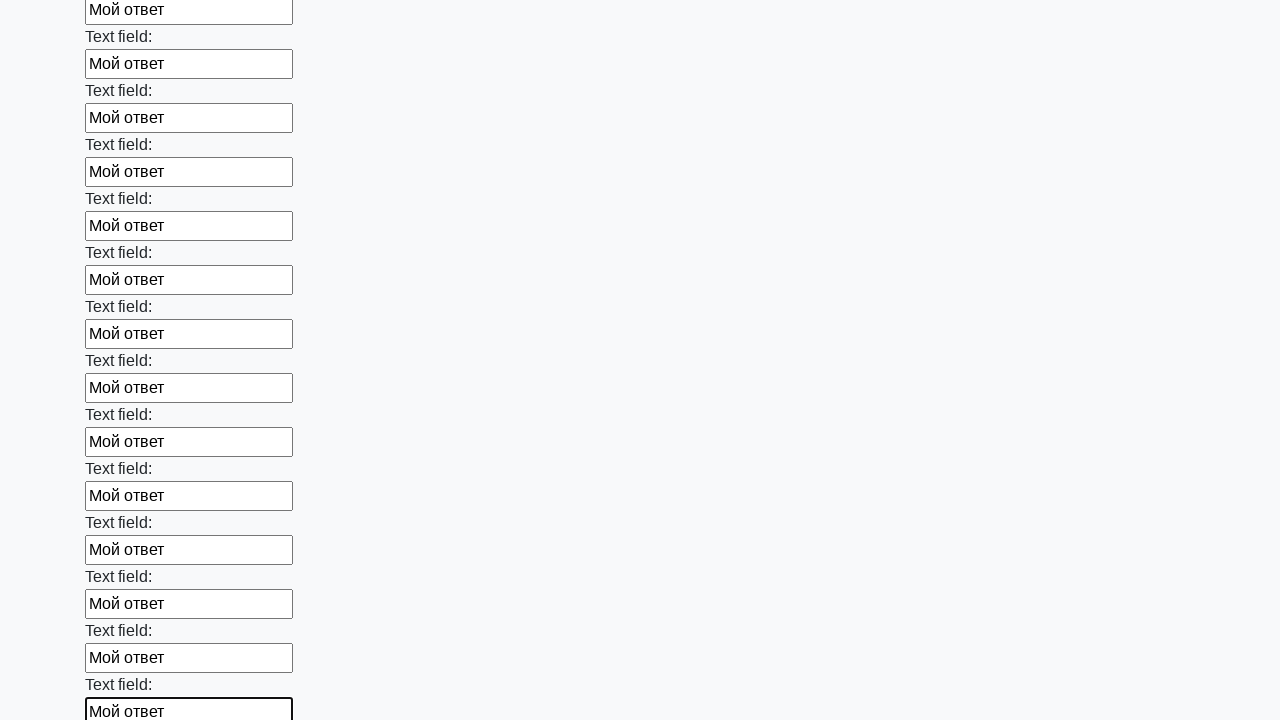

Filled a text input field with 'Мой ответ' on [type='text'] >> nth=60
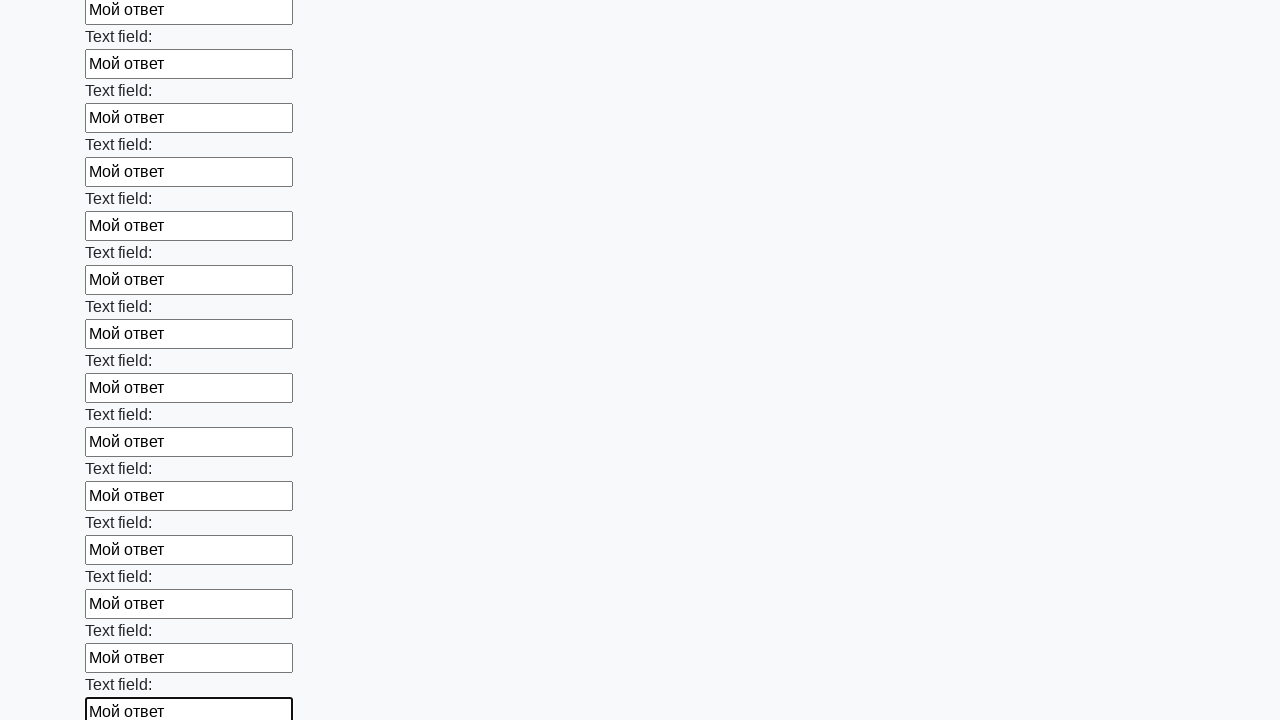

Filled a text input field with 'Мой ответ' on [type='text'] >> nth=61
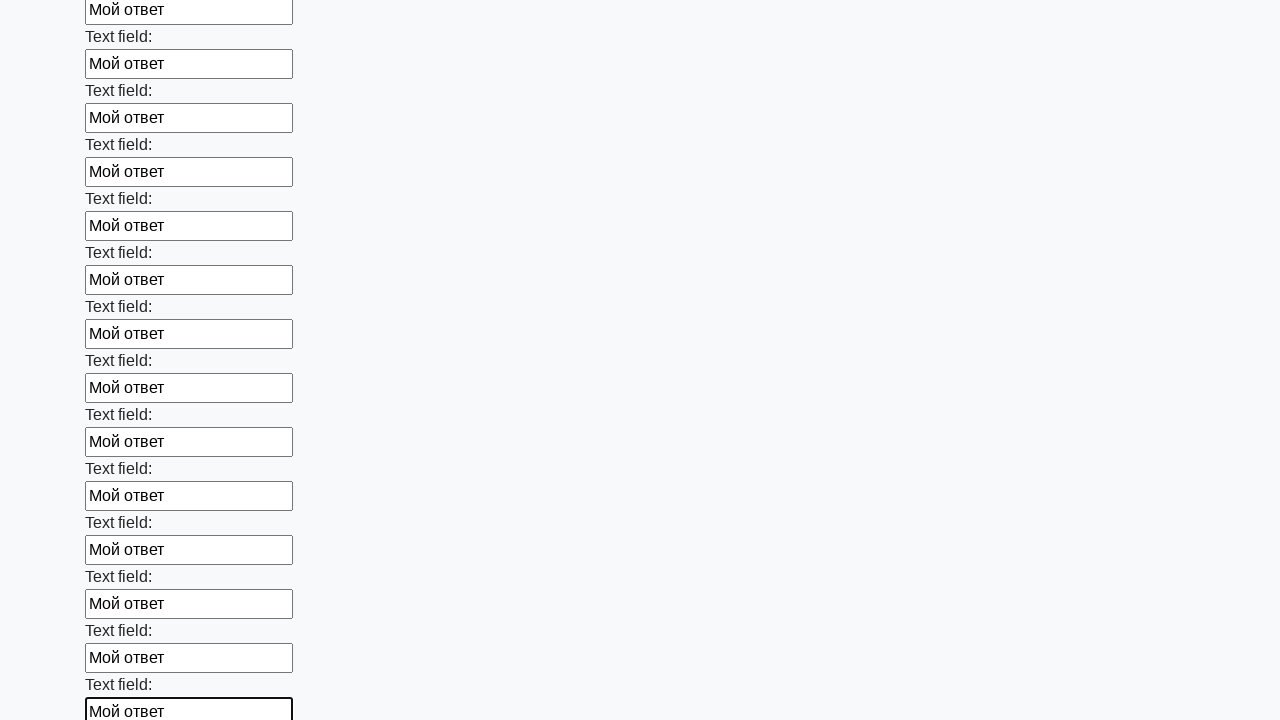

Filled a text input field with 'Мой ответ' on [type='text'] >> nth=62
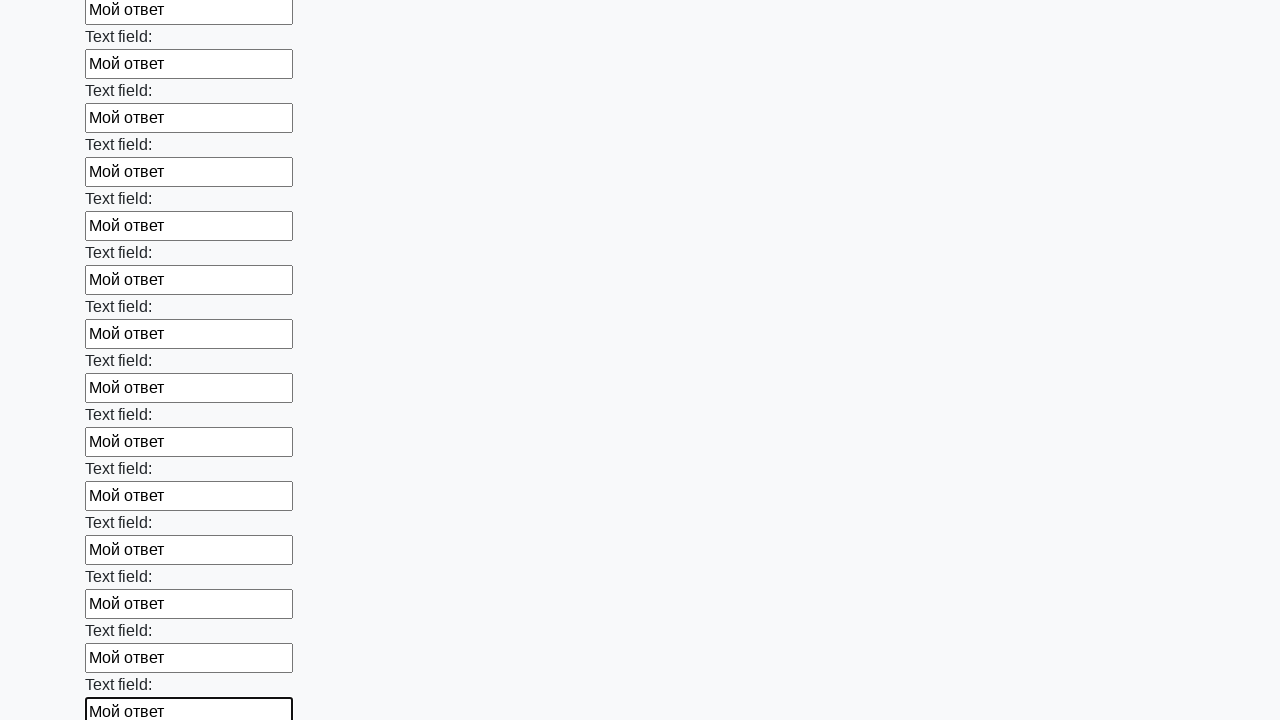

Filled a text input field with 'Мой ответ' on [type='text'] >> nth=63
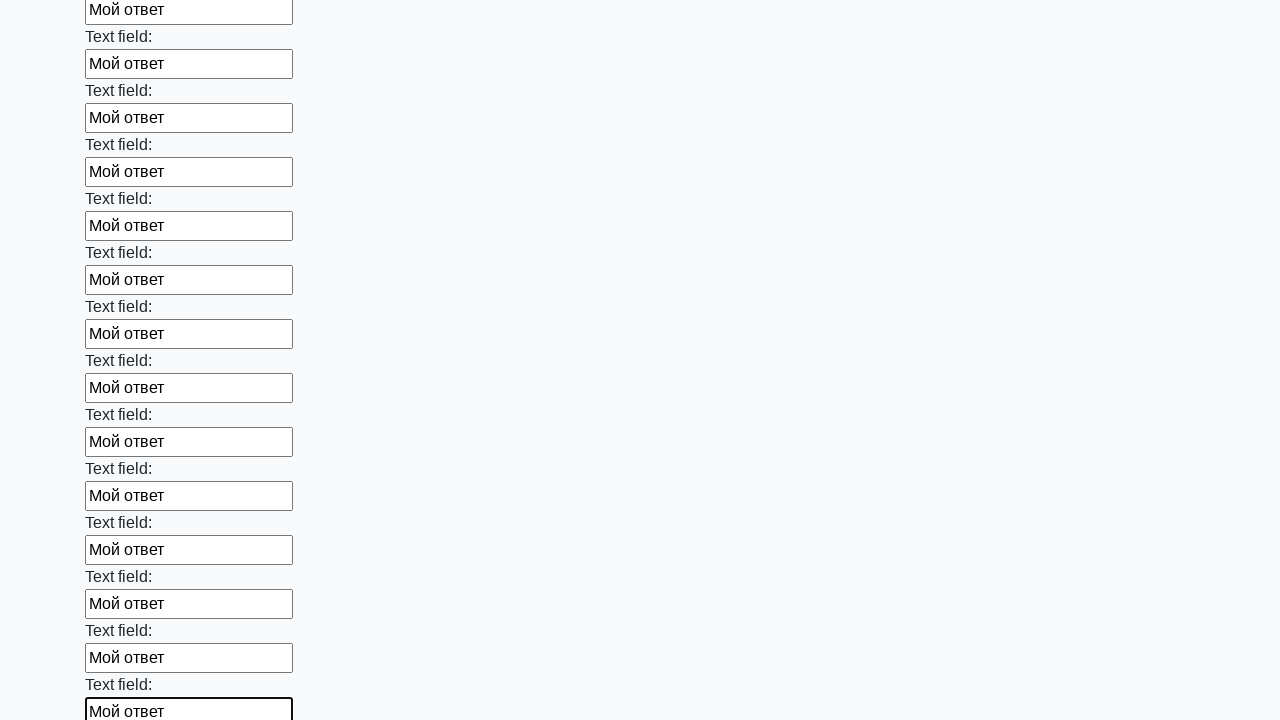

Filled a text input field with 'Мой ответ' on [type='text'] >> nth=64
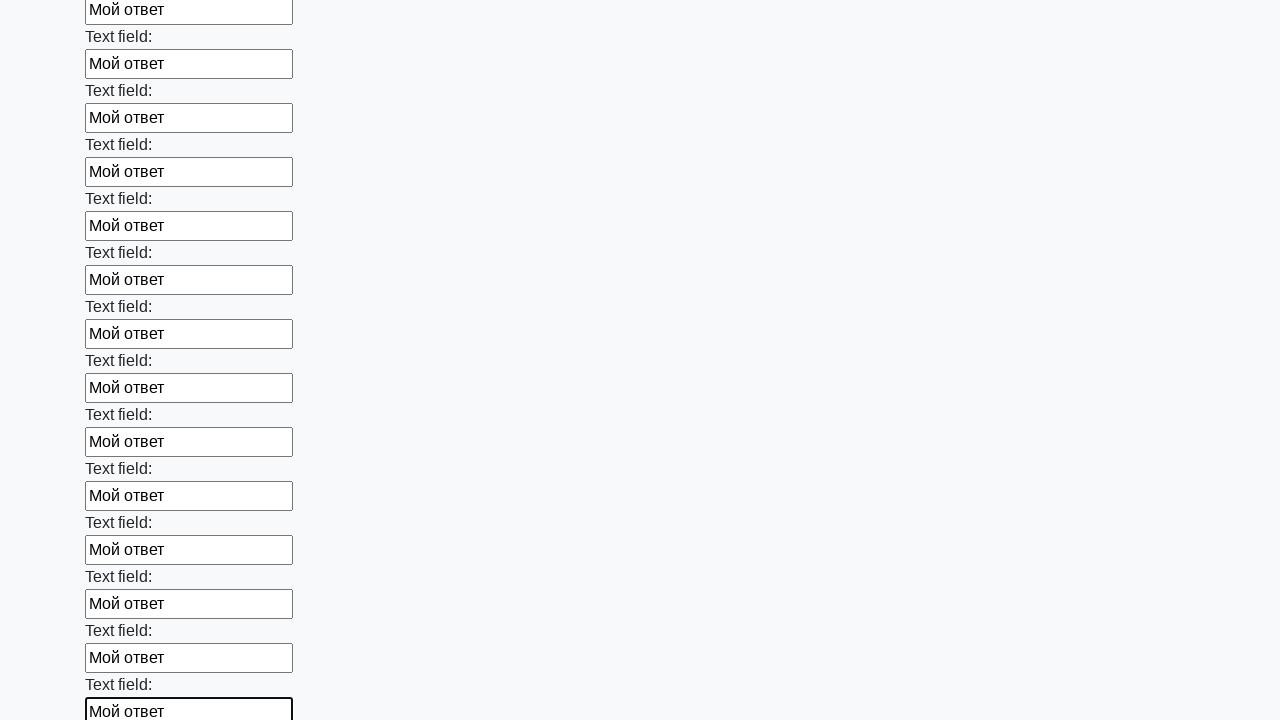

Filled a text input field with 'Мой ответ' on [type='text'] >> nth=65
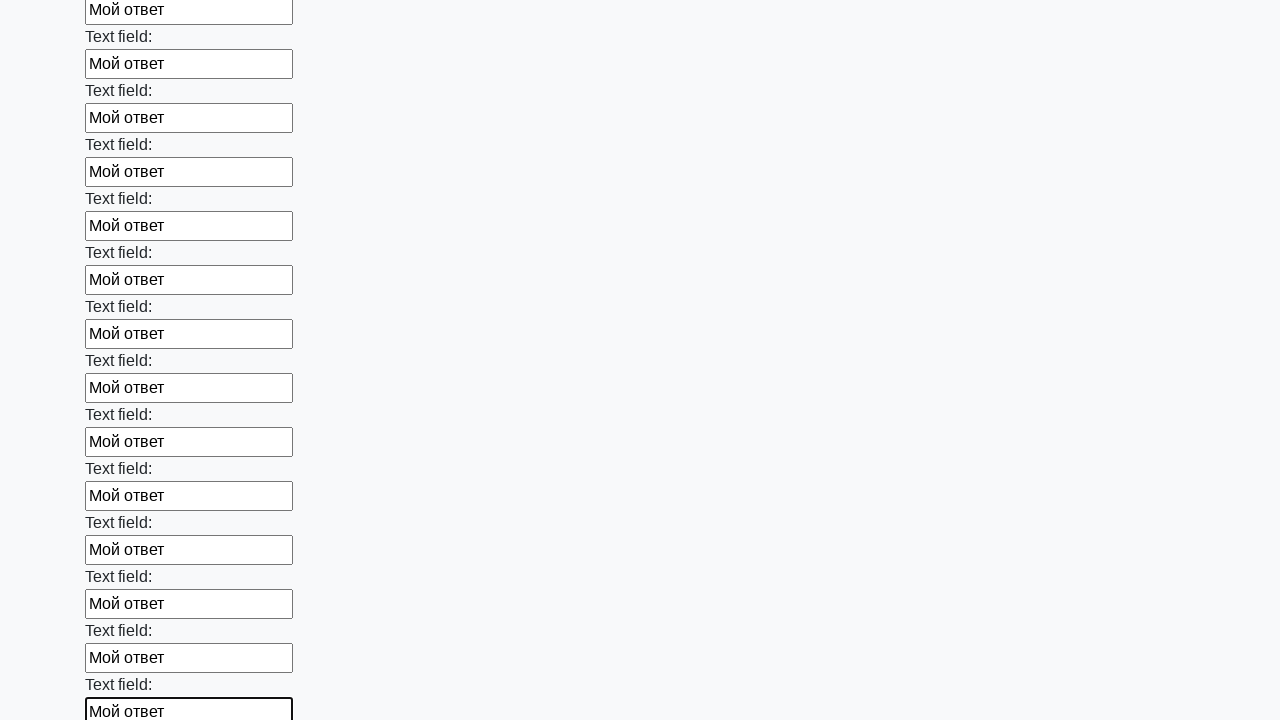

Filled a text input field with 'Мой ответ' on [type='text'] >> nth=66
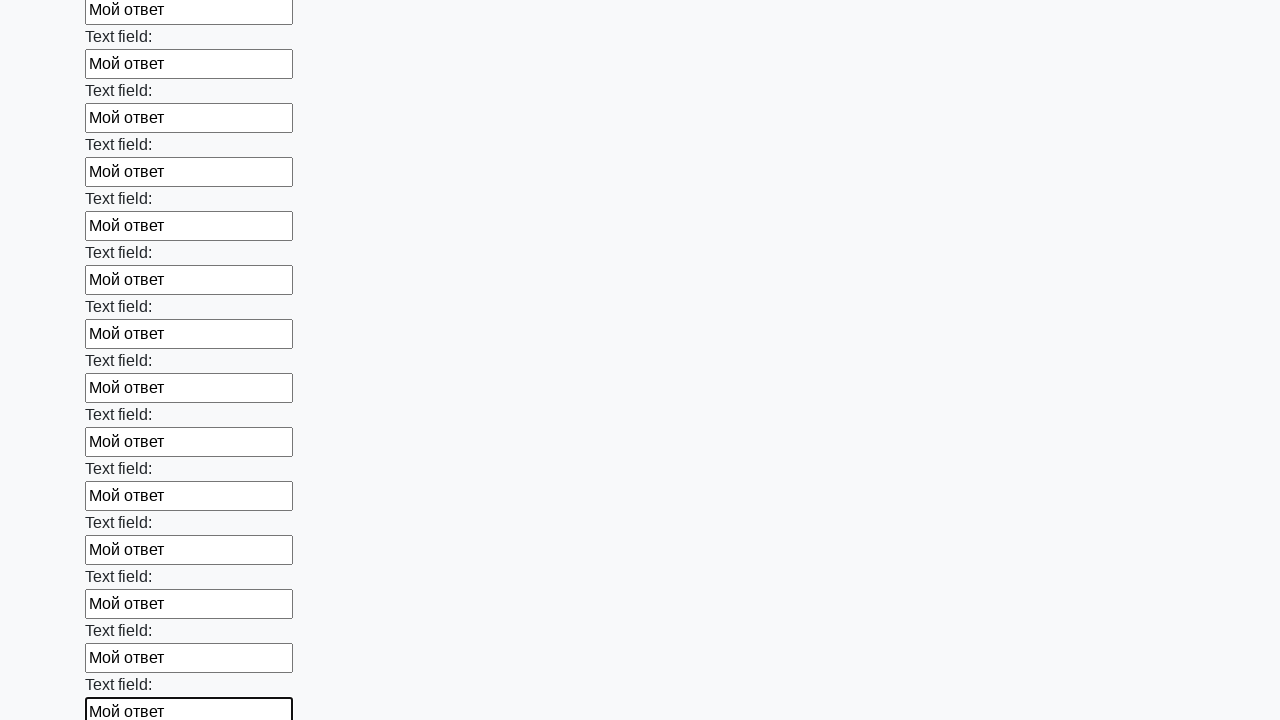

Filled a text input field with 'Мой ответ' on [type='text'] >> nth=67
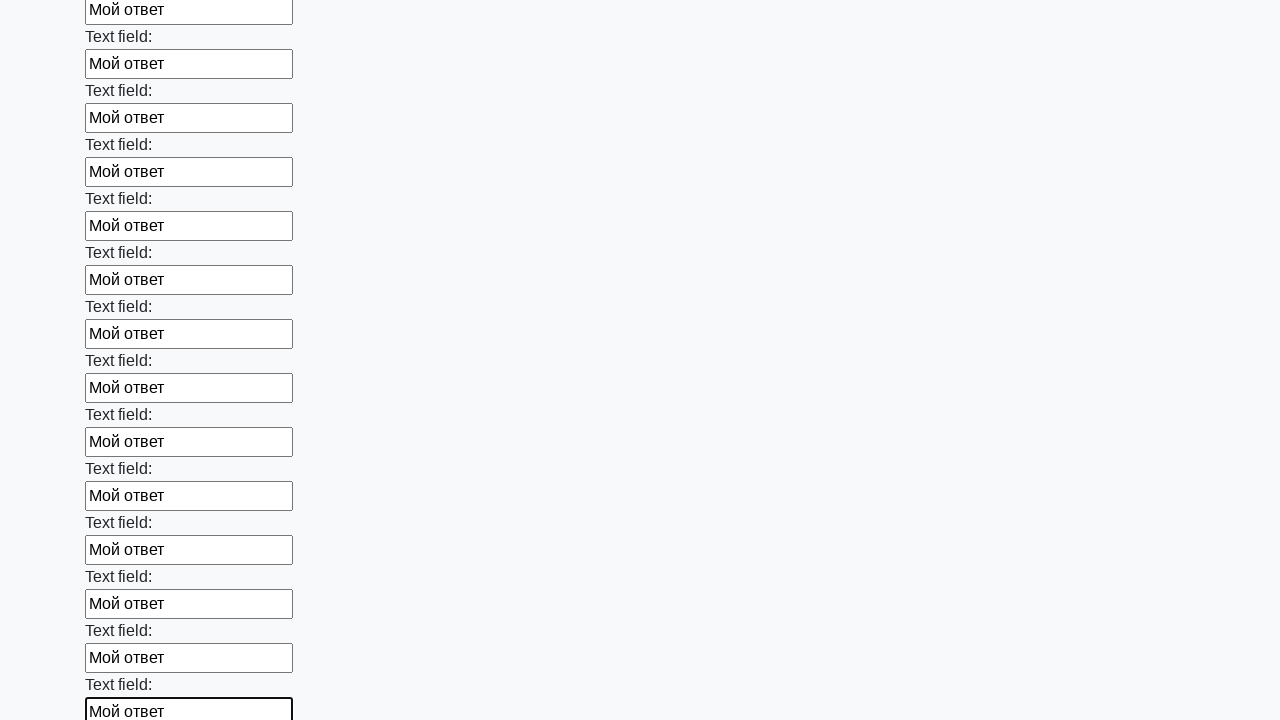

Filled a text input field with 'Мой ответ' on [type='text'] >> nth=68
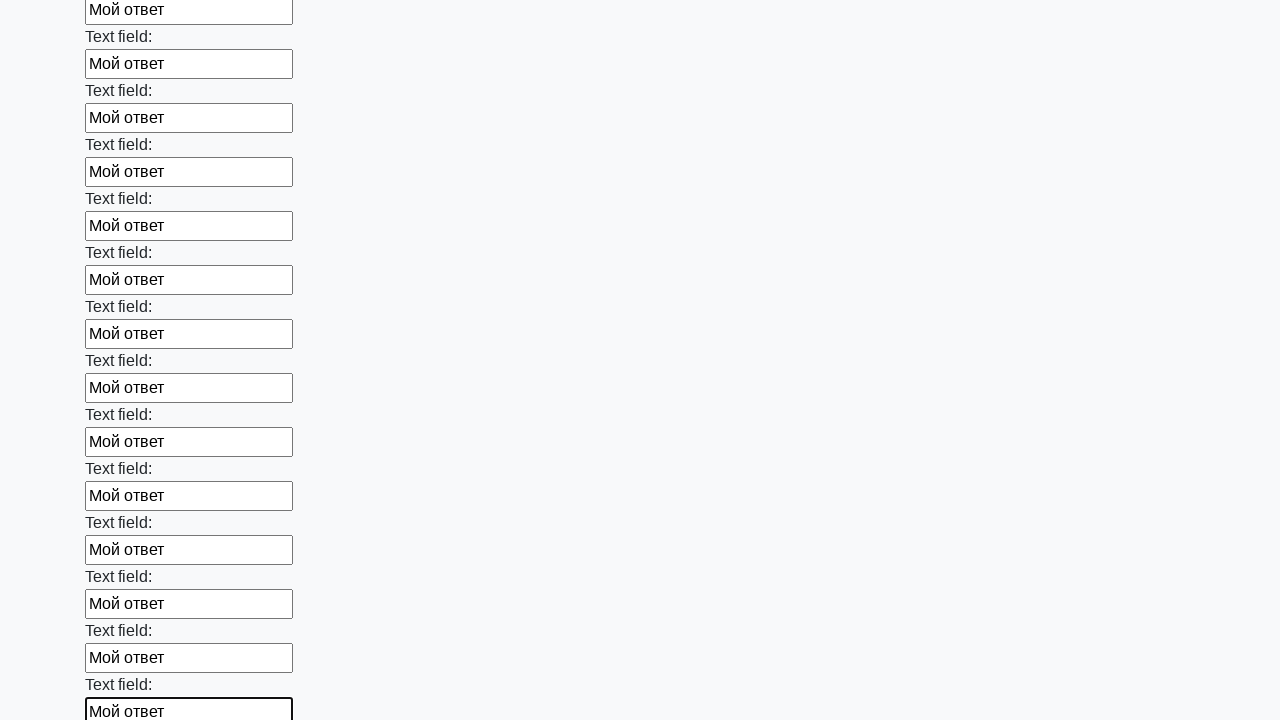

Filled a text input field with 'Мой ответ' on [type='text'] >> nth=69
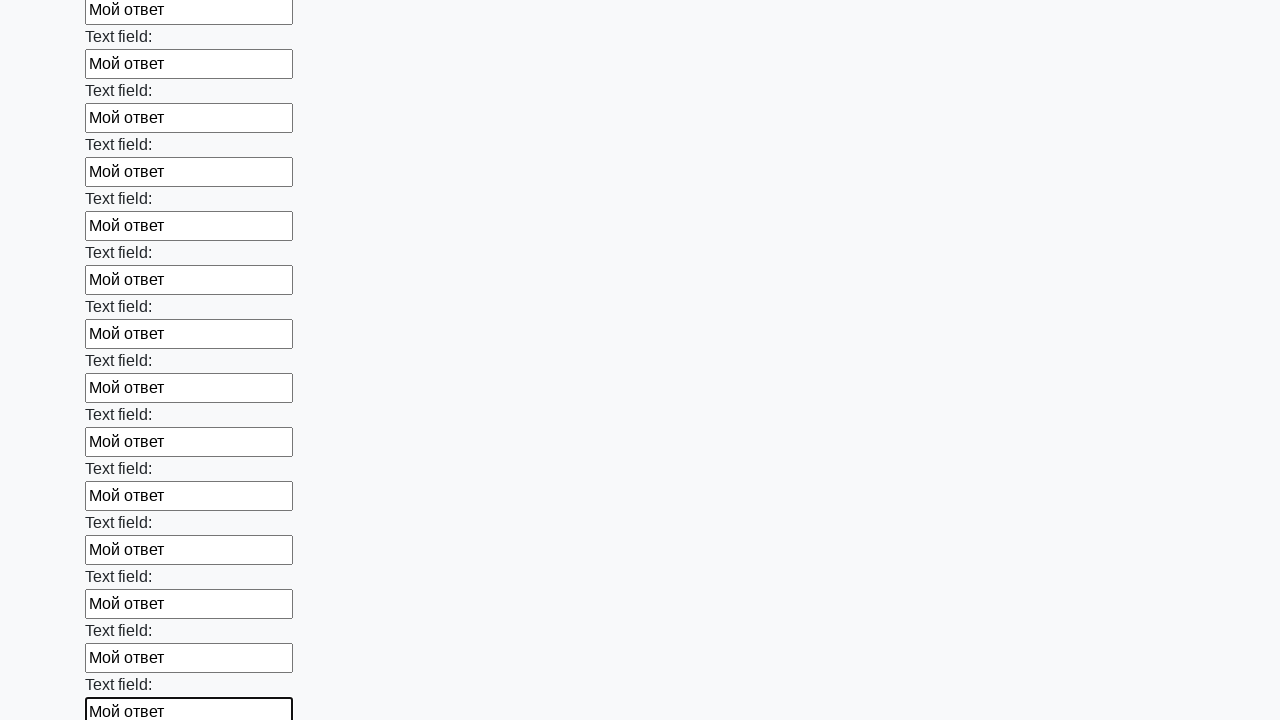

Filled a text input field with 'Мой ответ' on [type='text'] >> nth=70
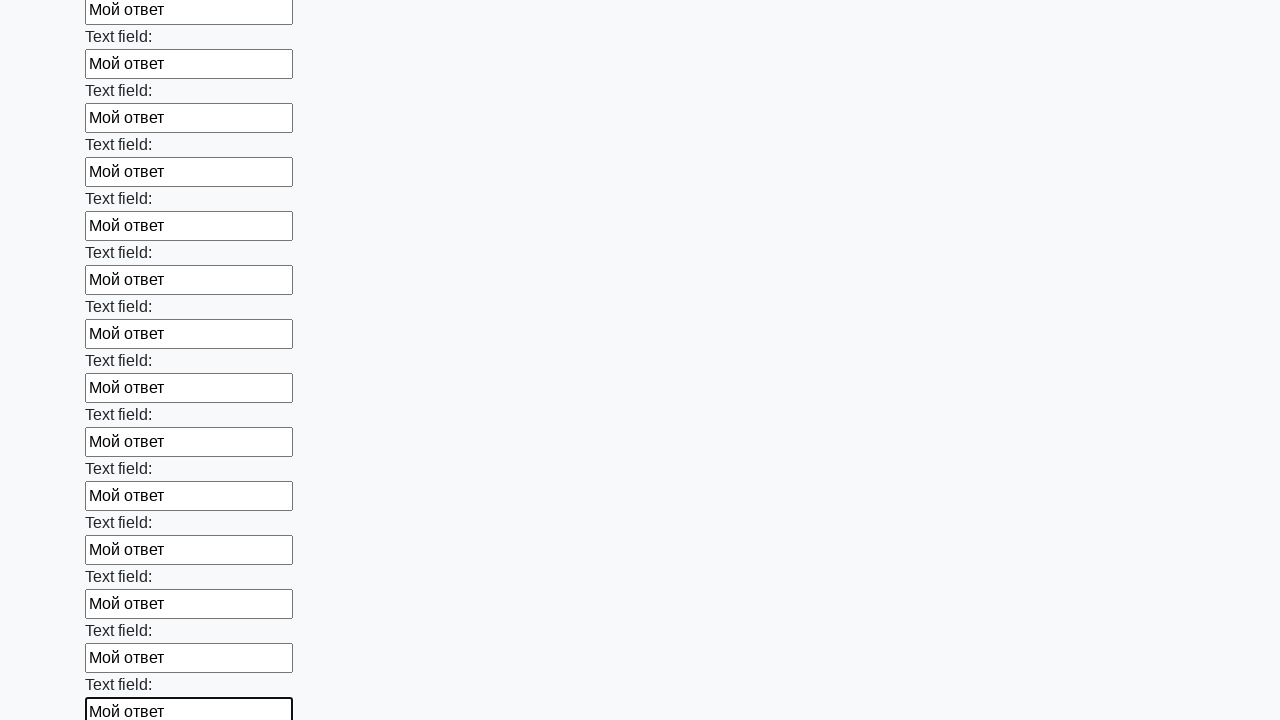

Filled a text input field with 'Мой ответ' on [type='text'] >> nth=71
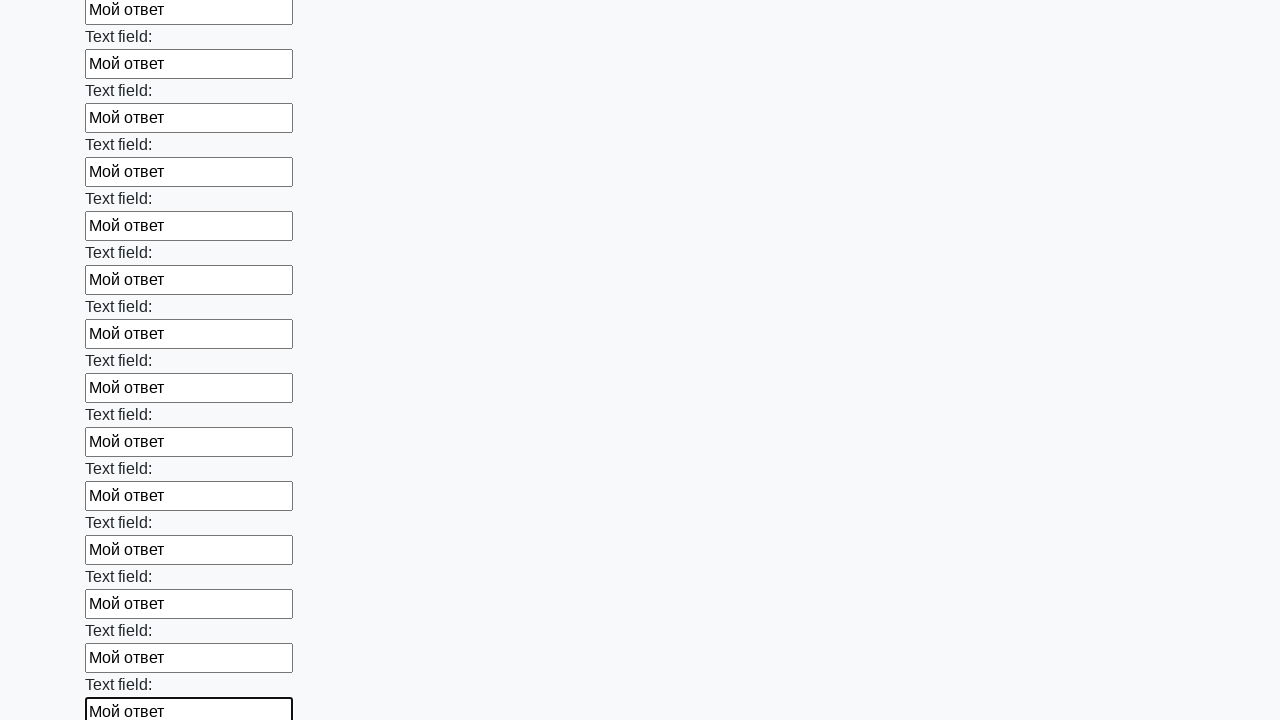

Filled a text input field with 'Мой ответ' on [type='text'] >> nth=72
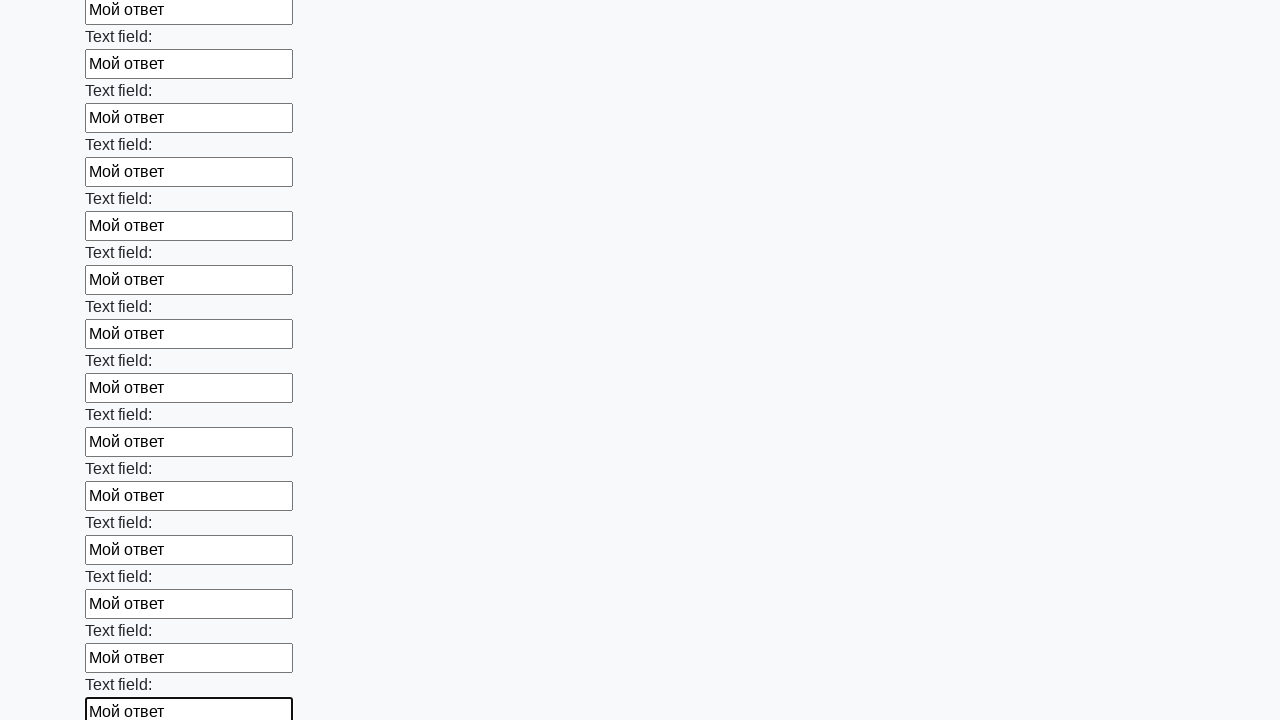

Filled a text input field with 'Мой ответ' on [type='text'] >> nth=73
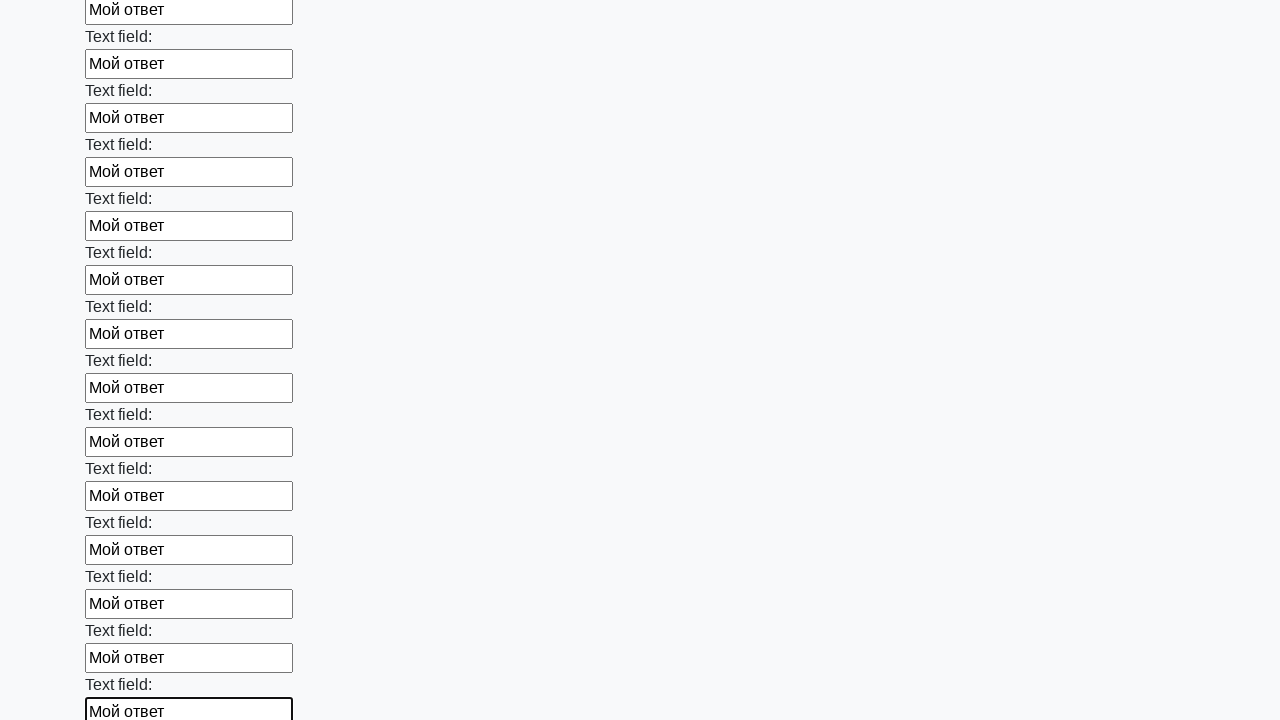

Filled a text input field with 'Мой ответ' on [type='text'] >> nth=74
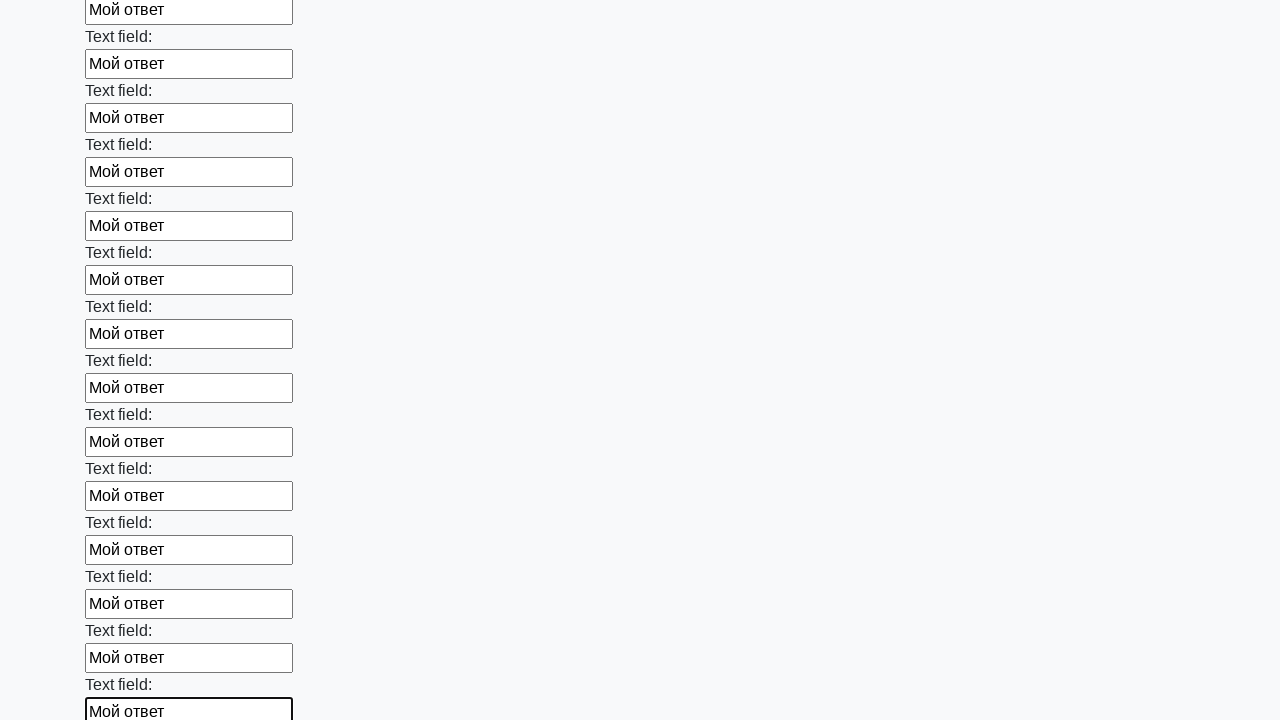

Filled a text input field with 'Мой ответ' on [type='text'] >> nth=75
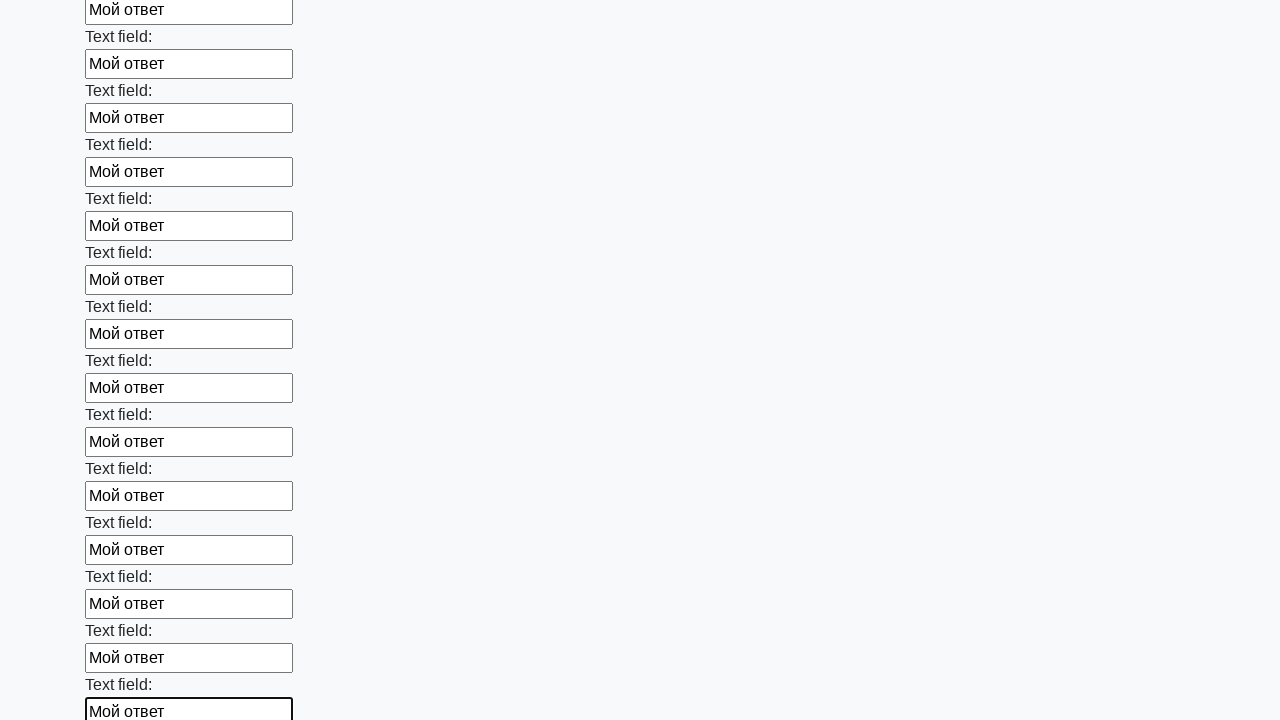

Filled a text input field with 'Мой ответ' on [type='text'] >> nth=76
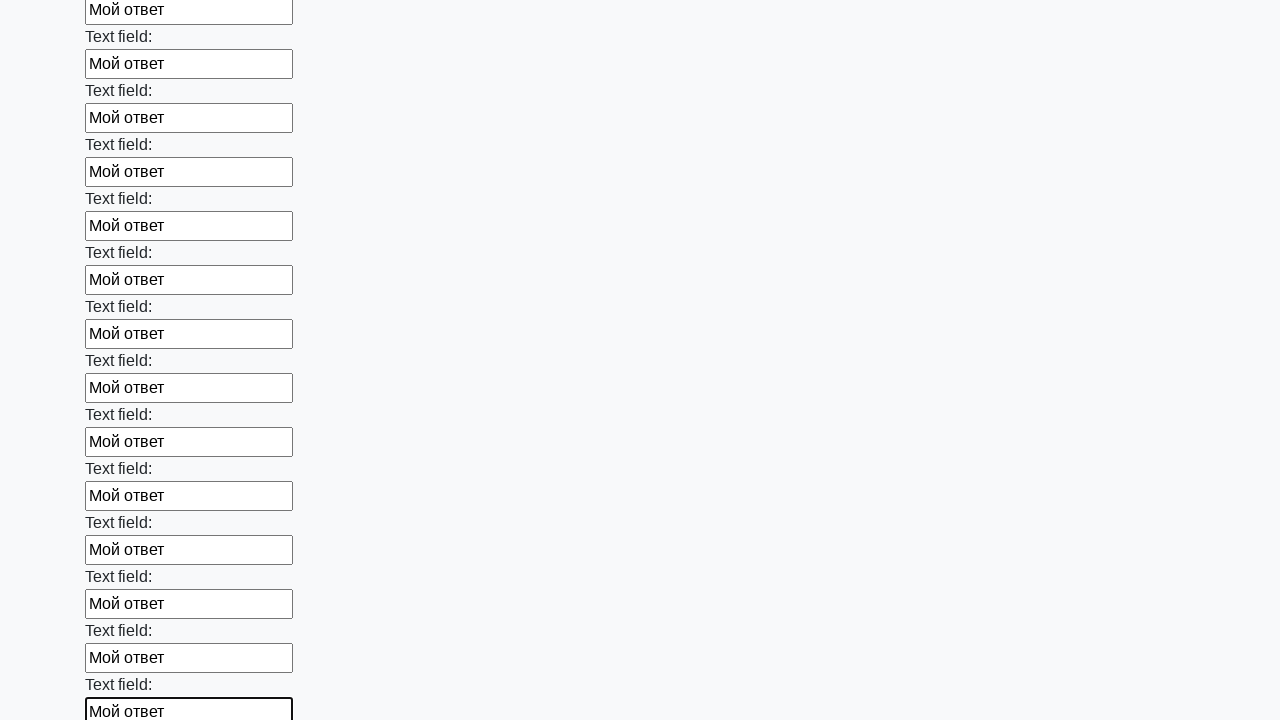

Filled a text input field with 'Мой ответ' on [type='text'] >> nth=77
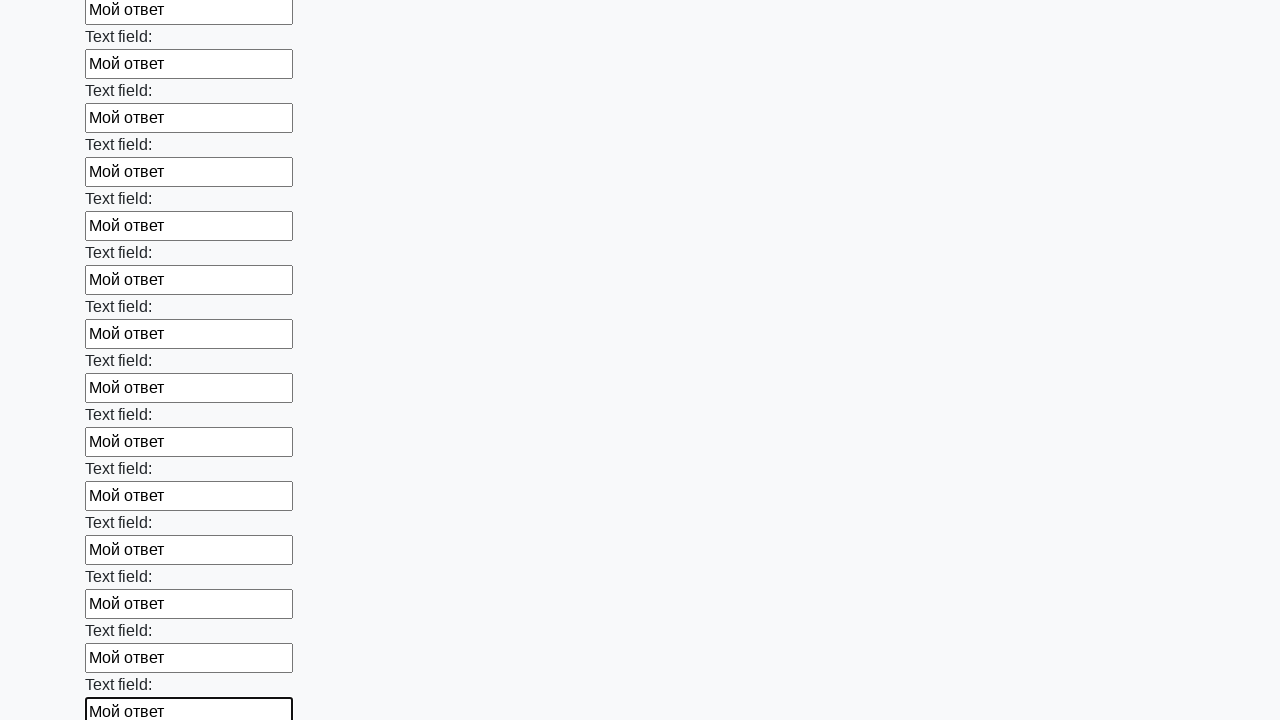

Filled a text input field with 'Мой ответ' on [type='text'] >> nth=78
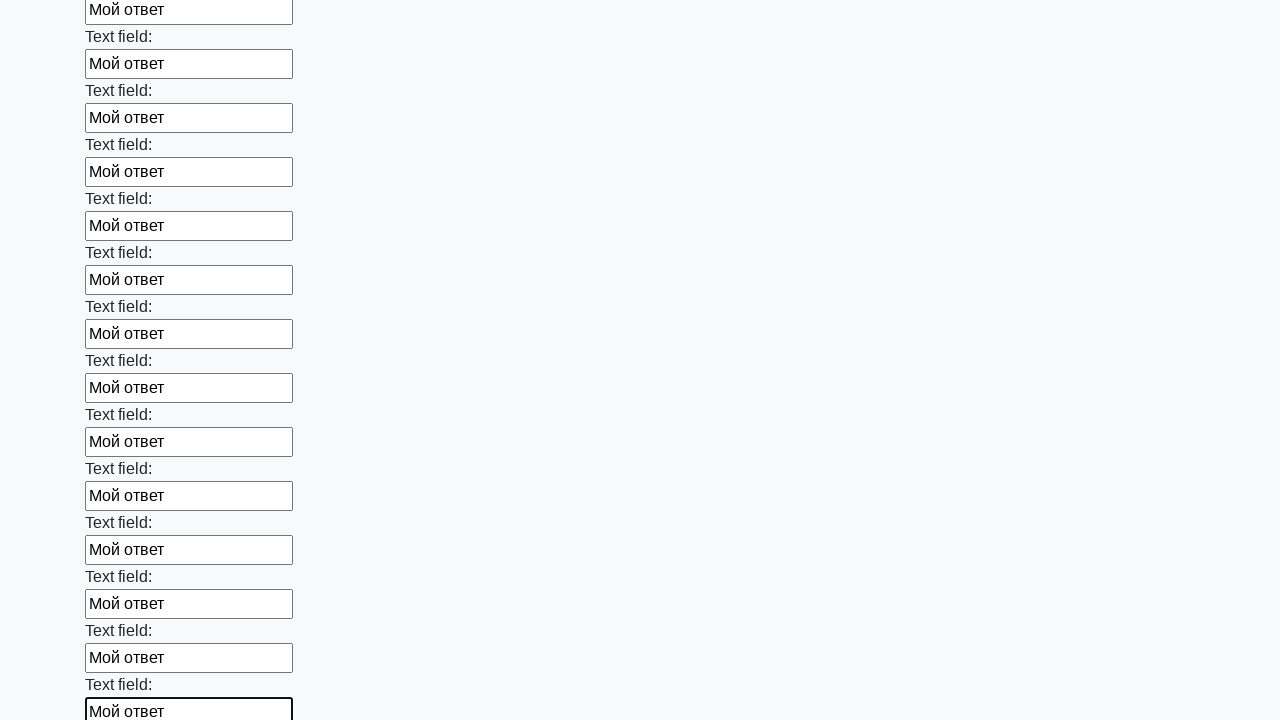

Filled a text input field with 'Мой ответ' on [type='text'] >> nth=79
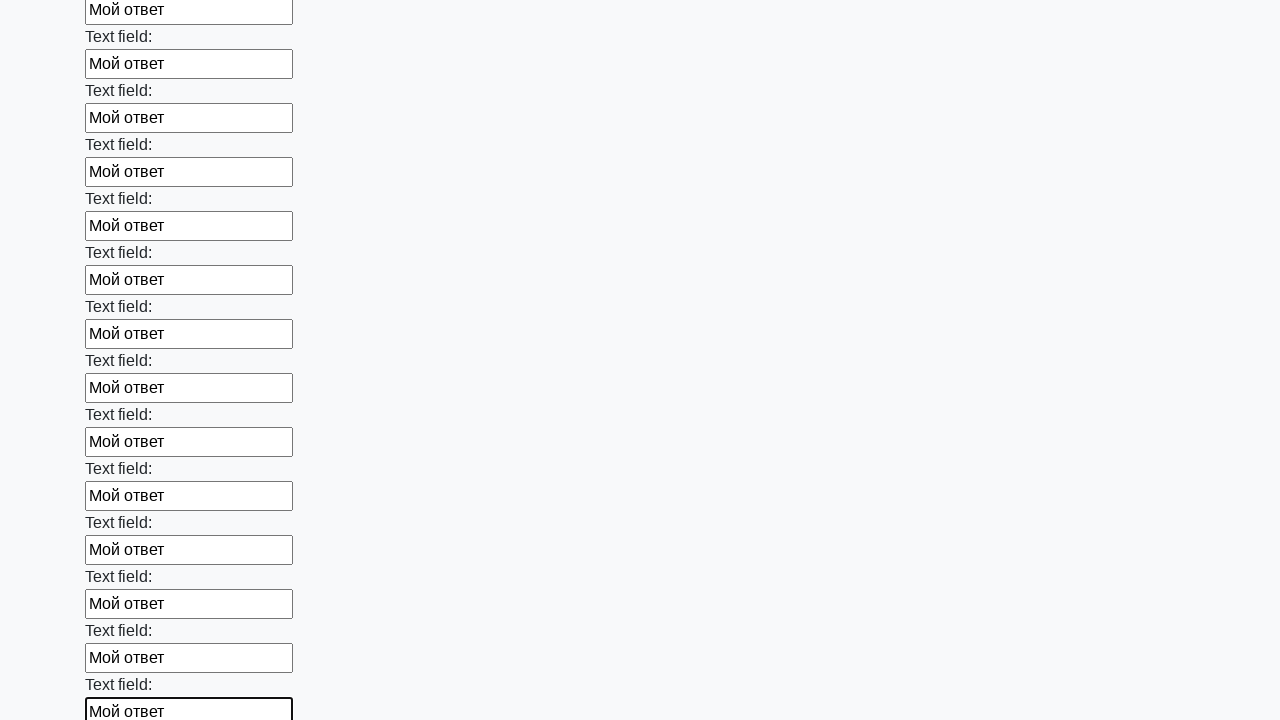

Filled a text input field with 'Мой ответ' on [type='text'] >> nth=80
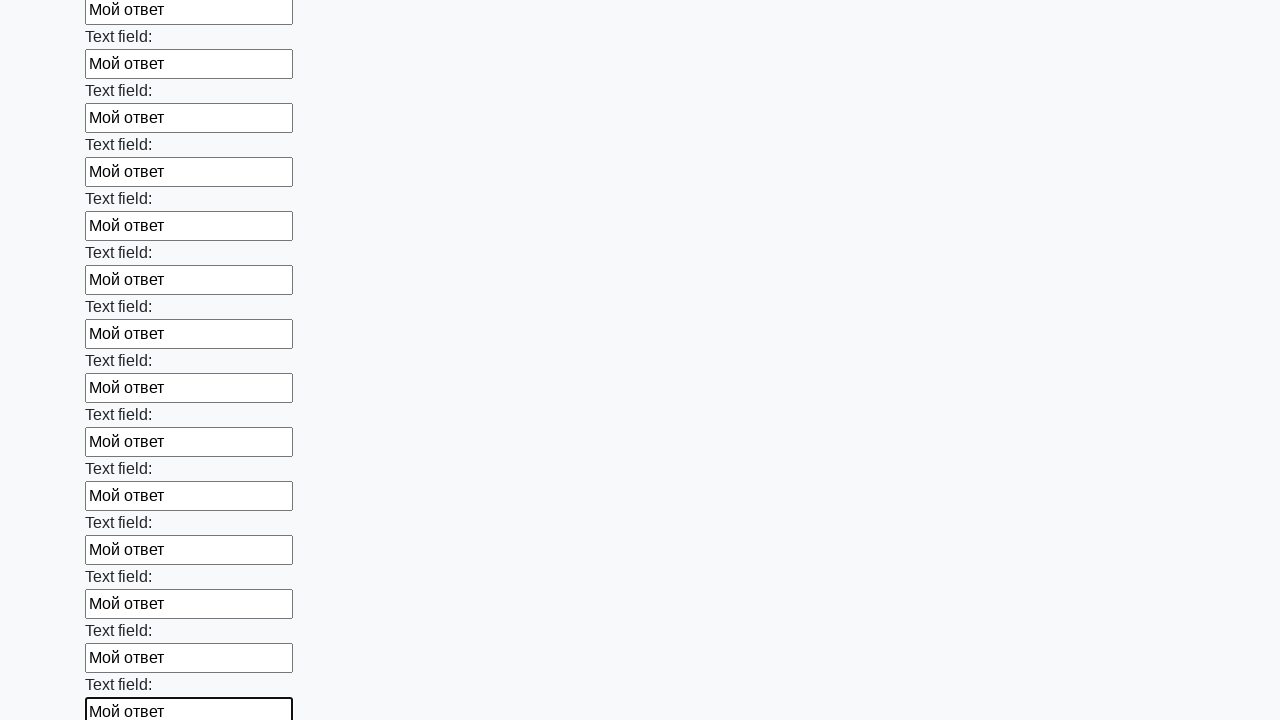

Filled a text input field with 'Мой ответ' on [type='text'] >> nth=81
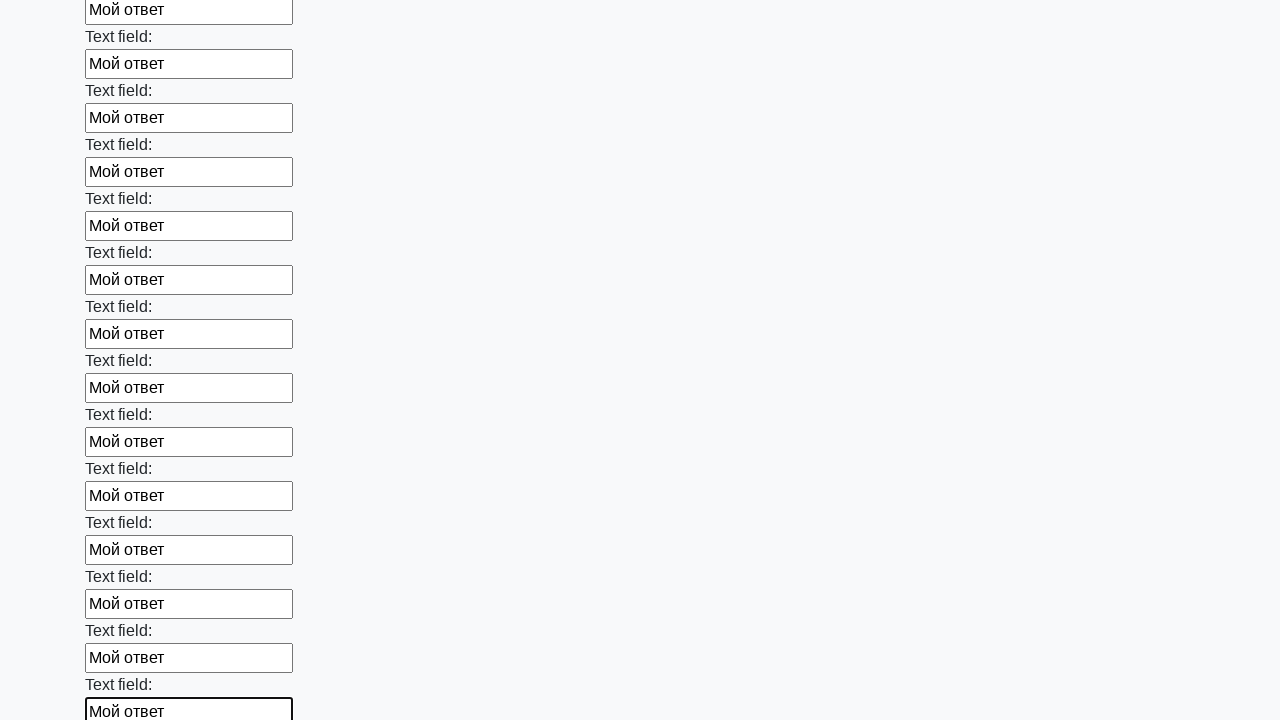

Filled a text input field with 'Мой ответ' on [type='text'] >> nth=82
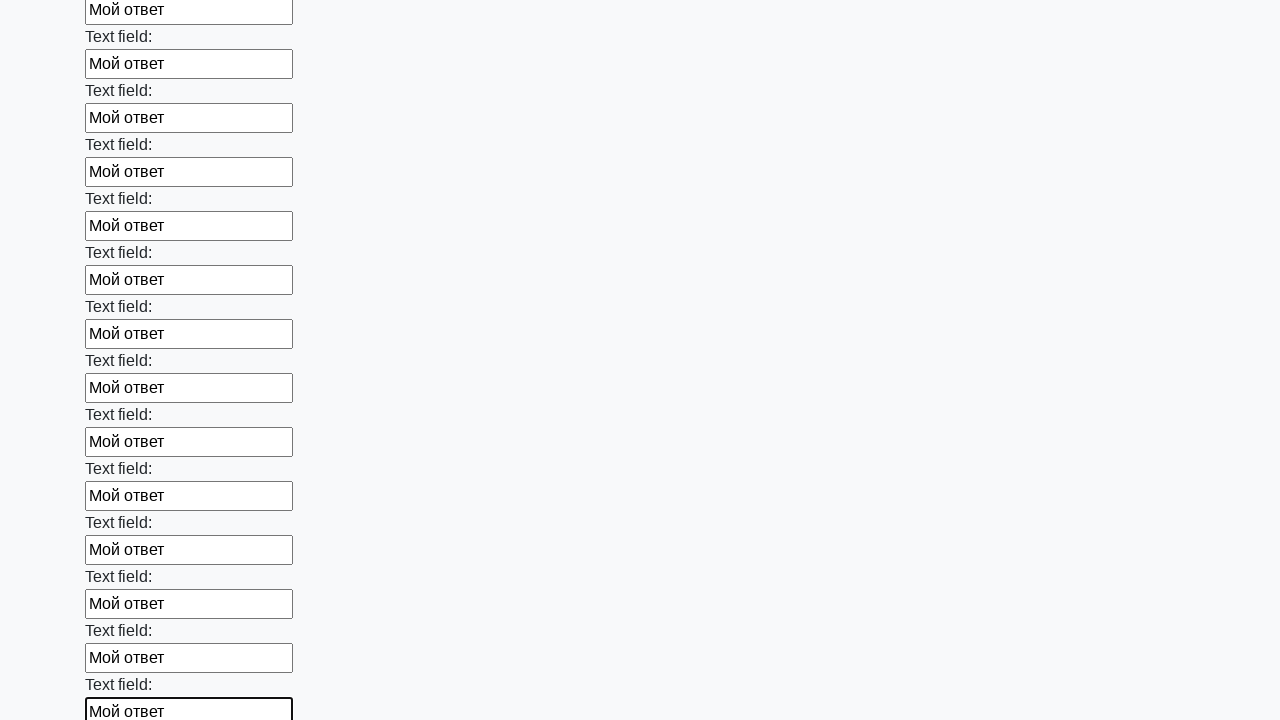

Filled a text input field with 'Мой ответ' on [type='text'] >> nth=83
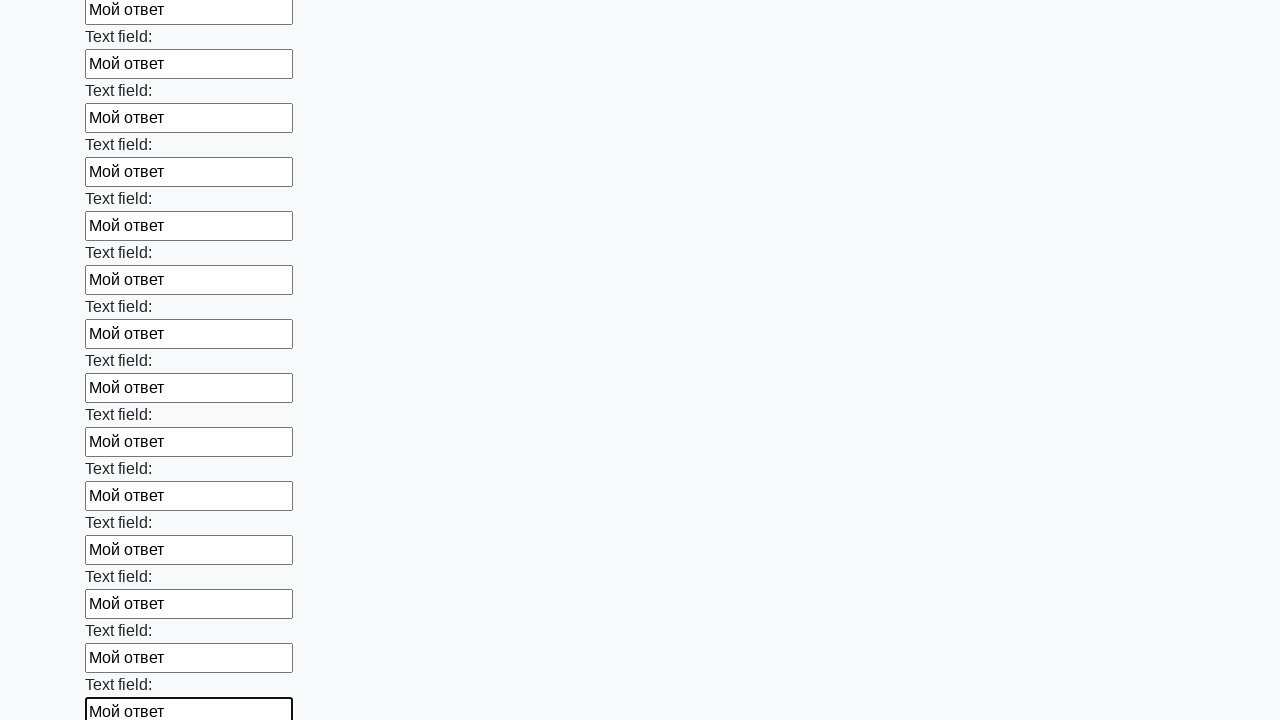

Filled a text input field with 'Мой ответ' on [type='text'] >> nth=84
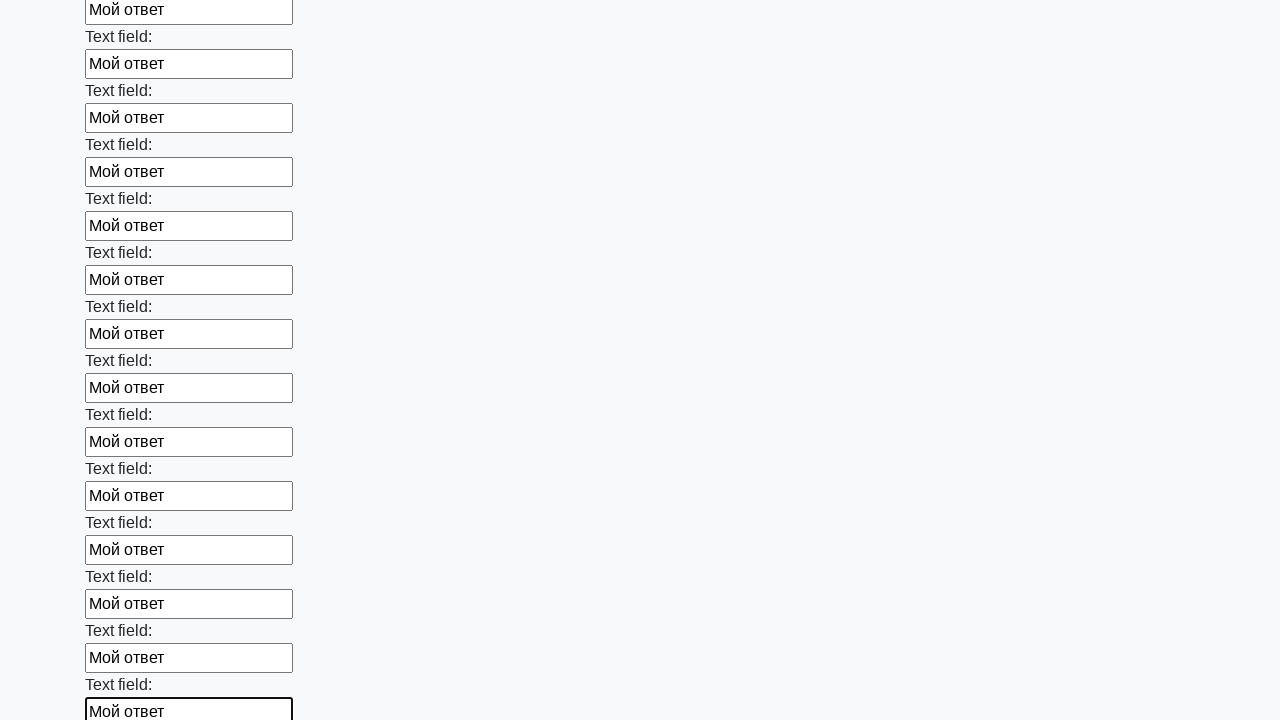

Filled a text input field with 'Мой ответ' on [type='text'] >> nth=85
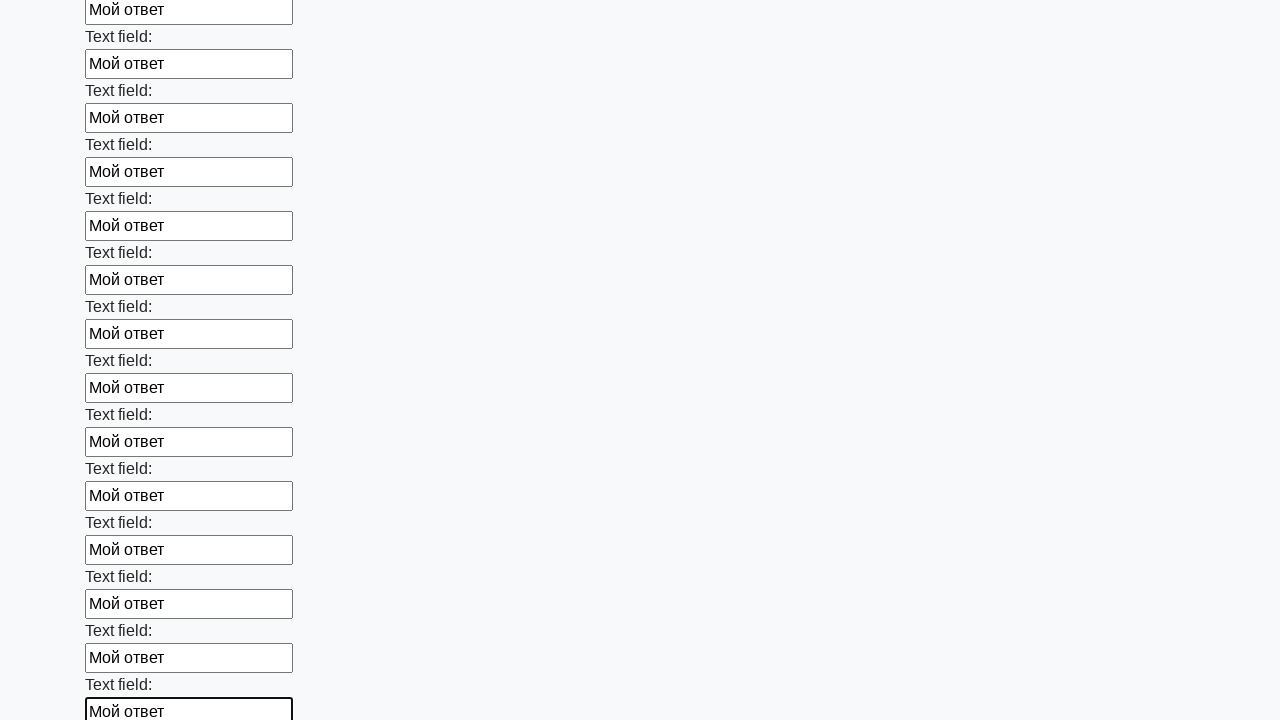

Filled a text input field with 'Мой ответ' on [type='text'] >> nth=86
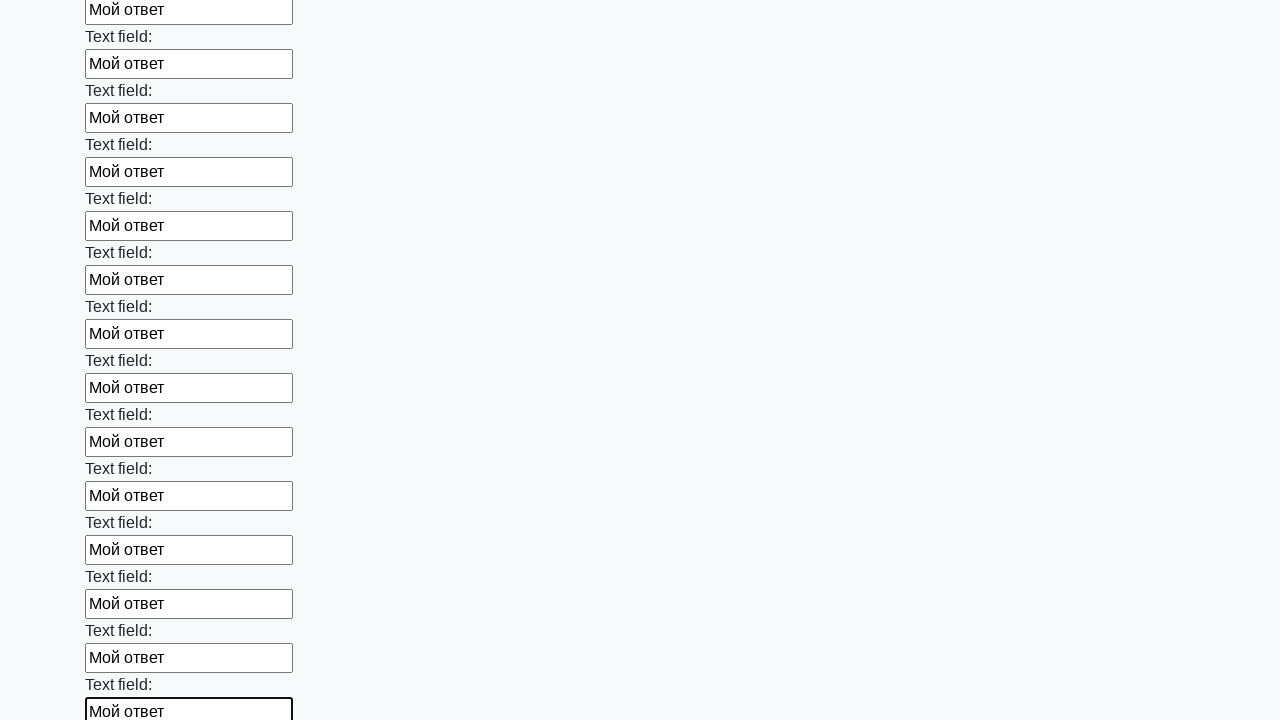

Filled a text input field with 'Мой ответ' on [type='text'] >> nth=87
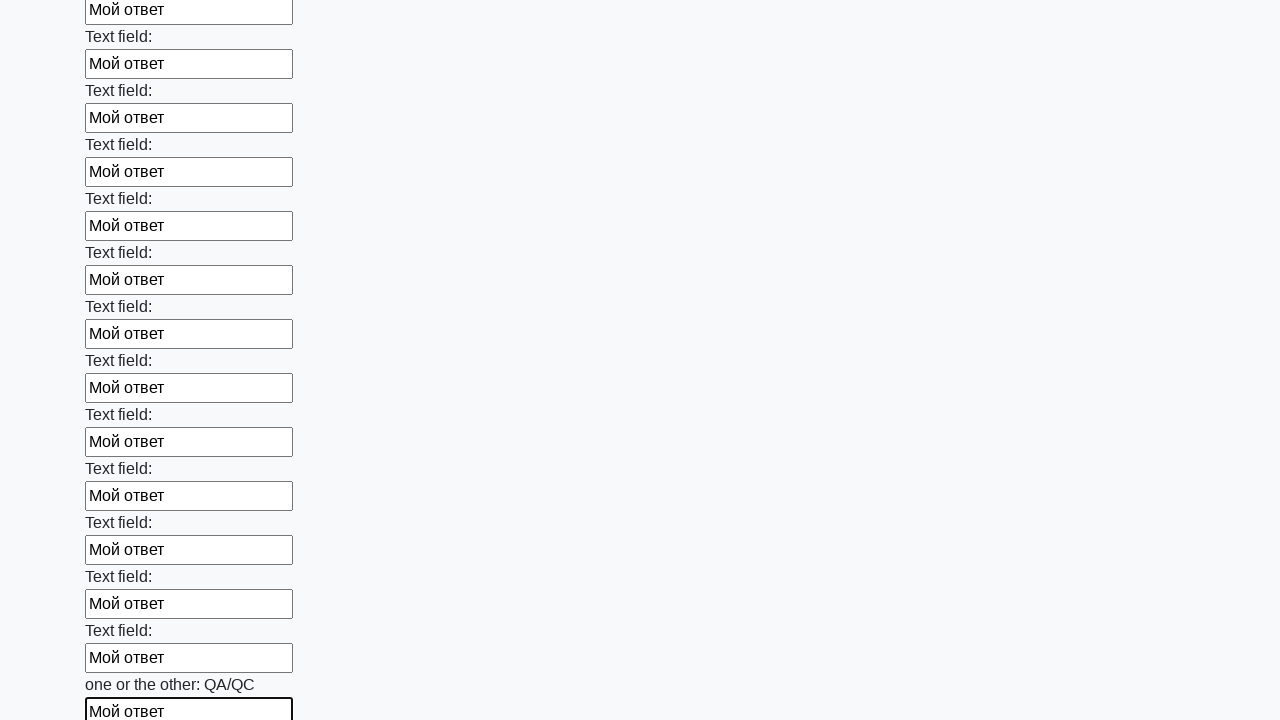

Filled a text input field with 'Мой ответ' on [type='text'] >> nth=88
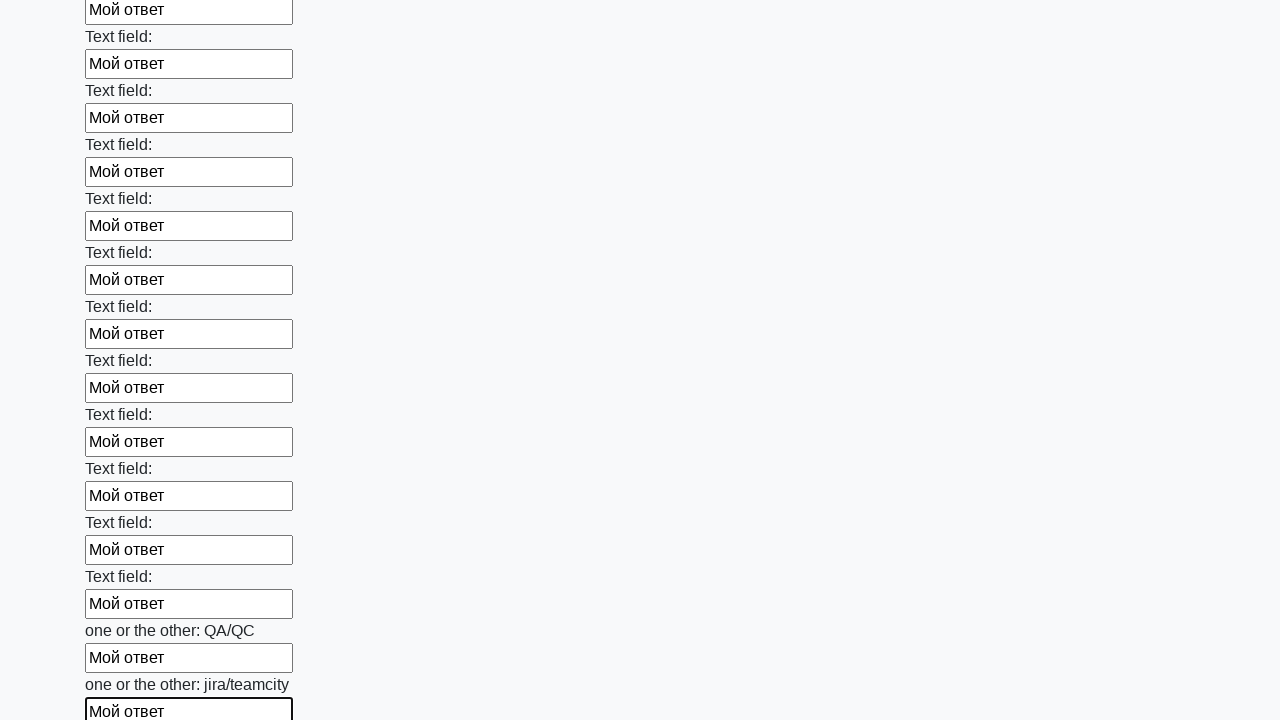

Filled a text input field with 'Мой ответ' on [type='text'] >> nth=89
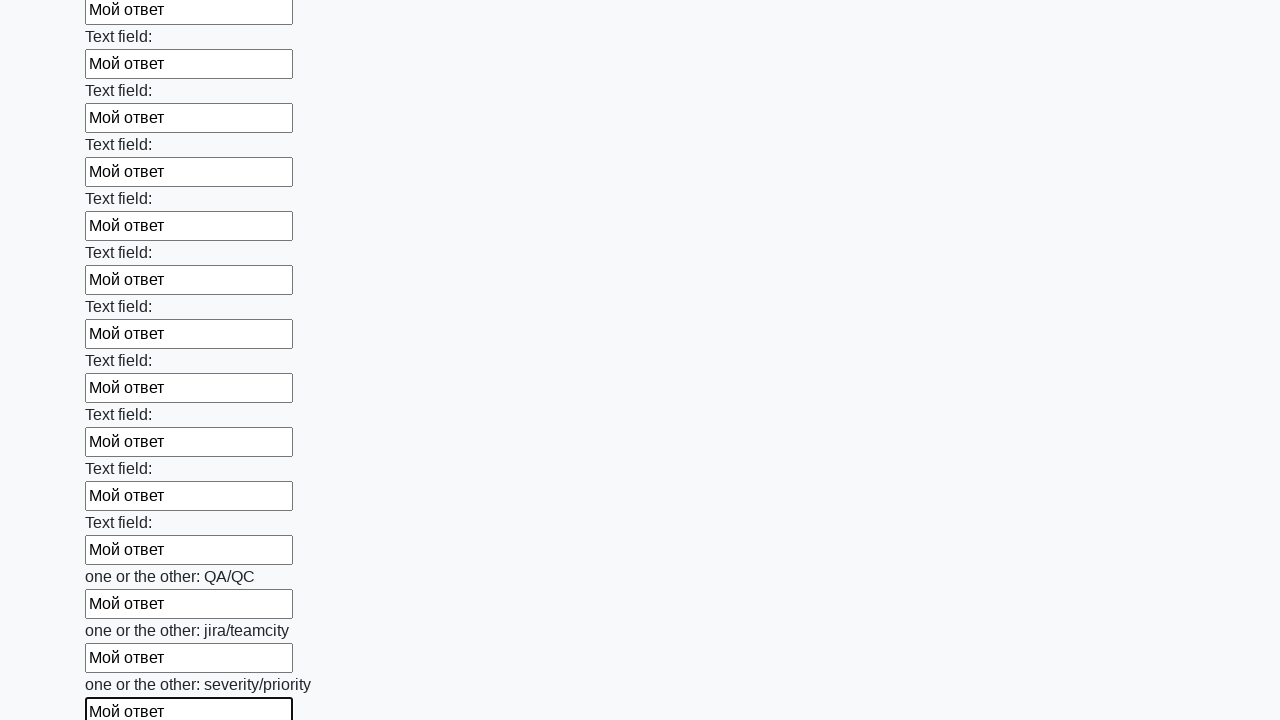

Filled a text input field with 'Мой ответ' on [type='text'] >> nth=90
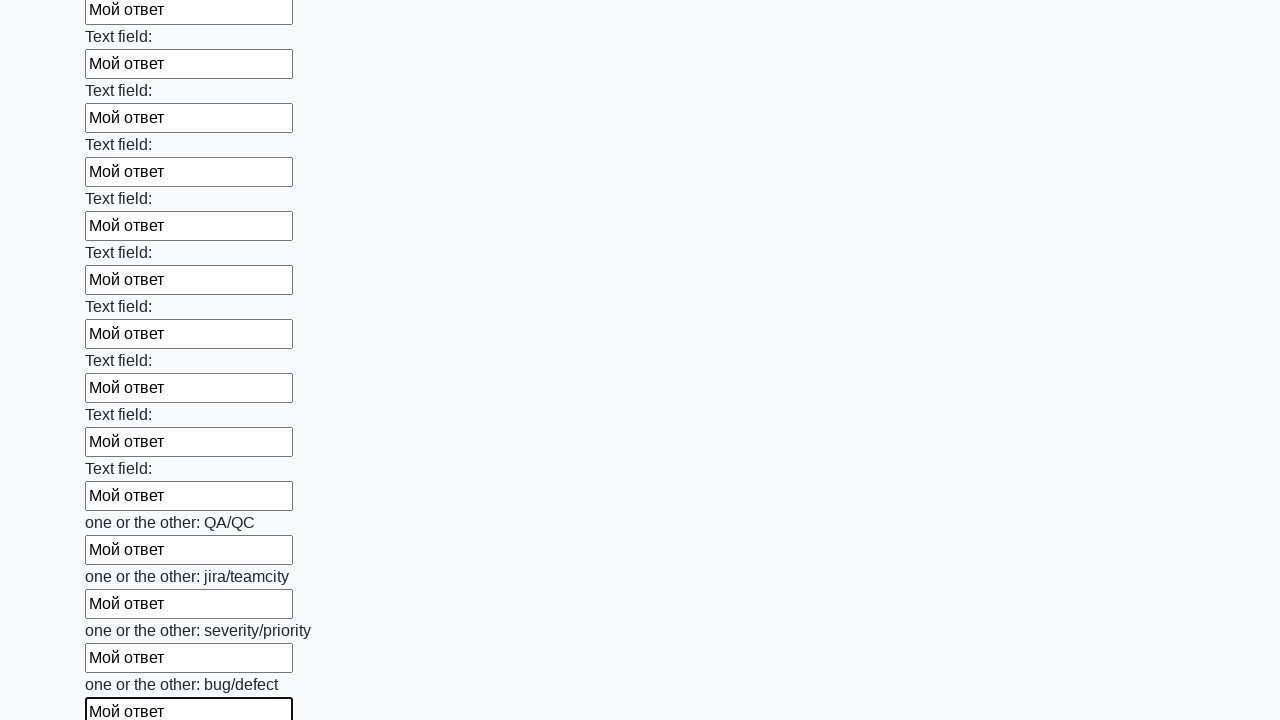

Filled a text input field with 'Мой ответ' on [type='text'] >> nth=91
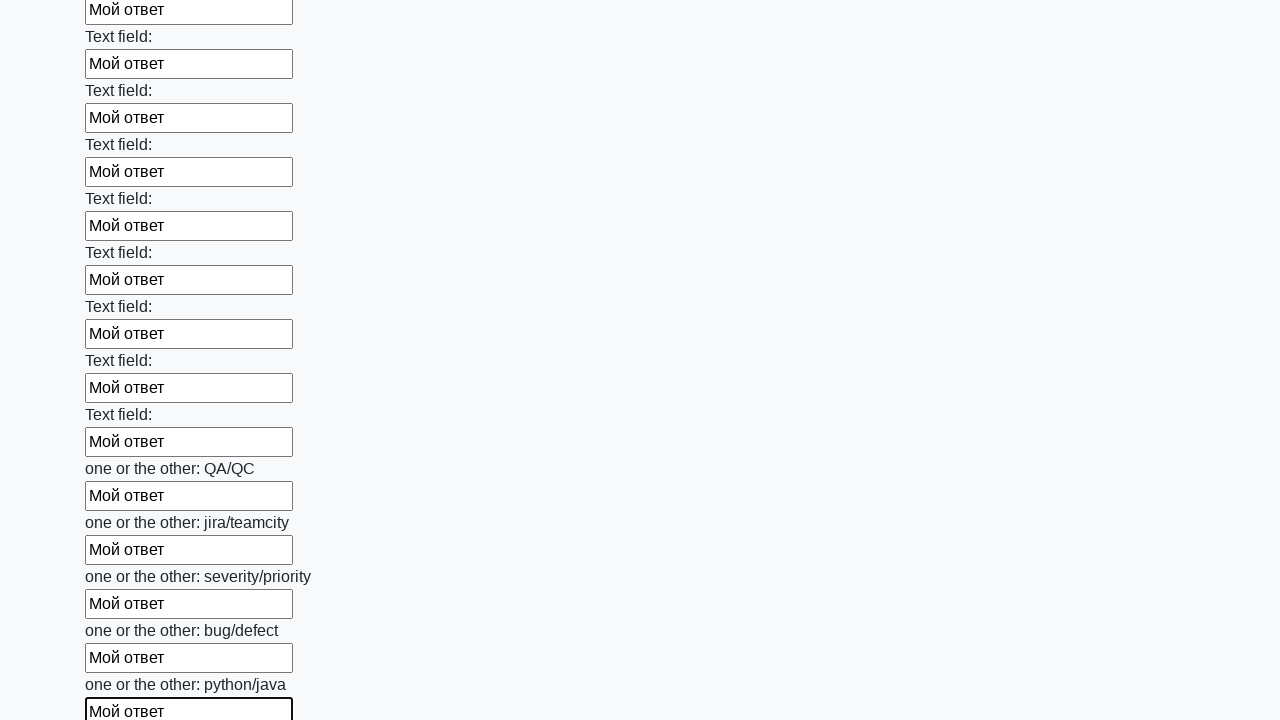

Filled a text input field with 'Мой ответ' on [type='text'] >> nth=92
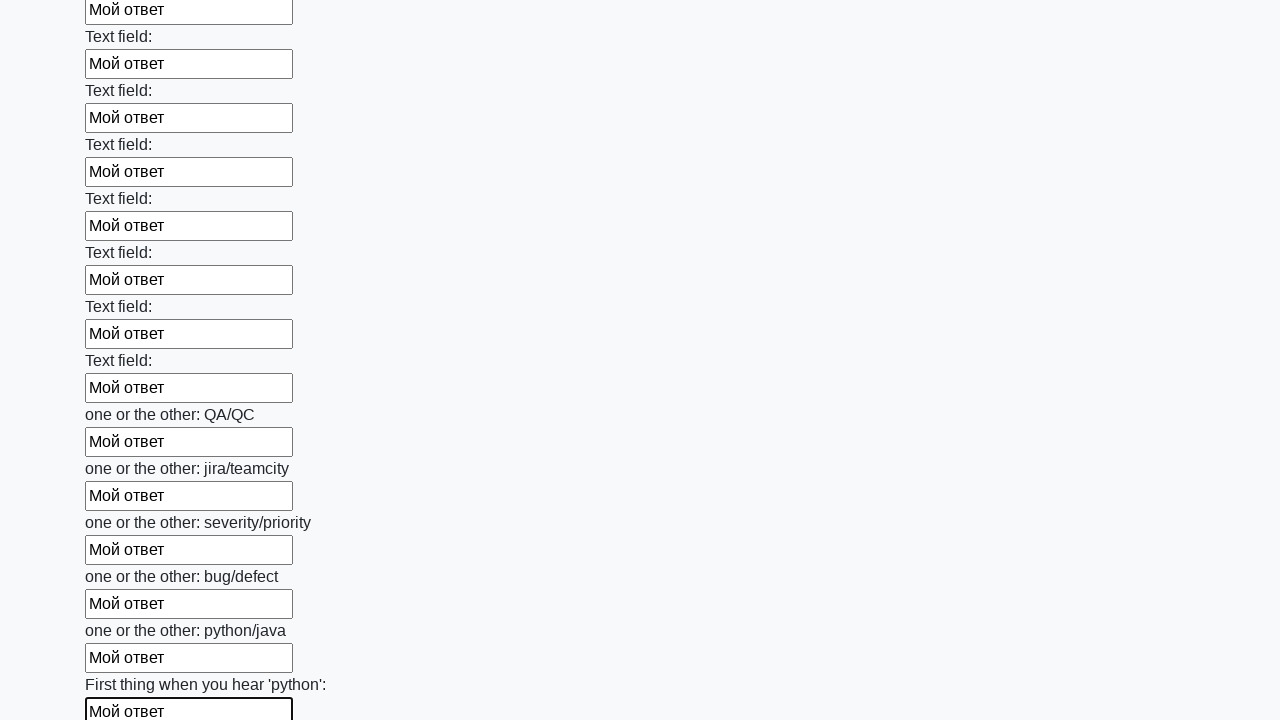

Filled a text input field with 'Мой ответ' on [type='text'] >> nth=93
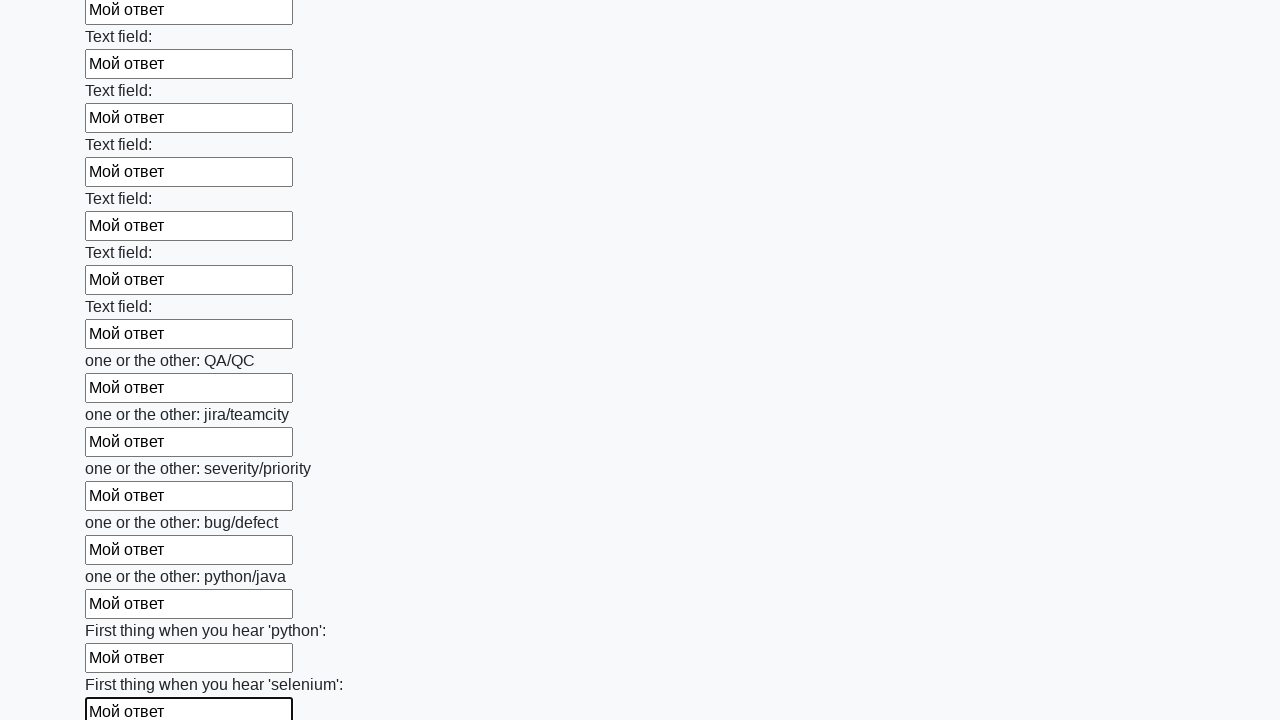

Filled a text input field with 'Мой ответ' on [type='text'] >> nth=94
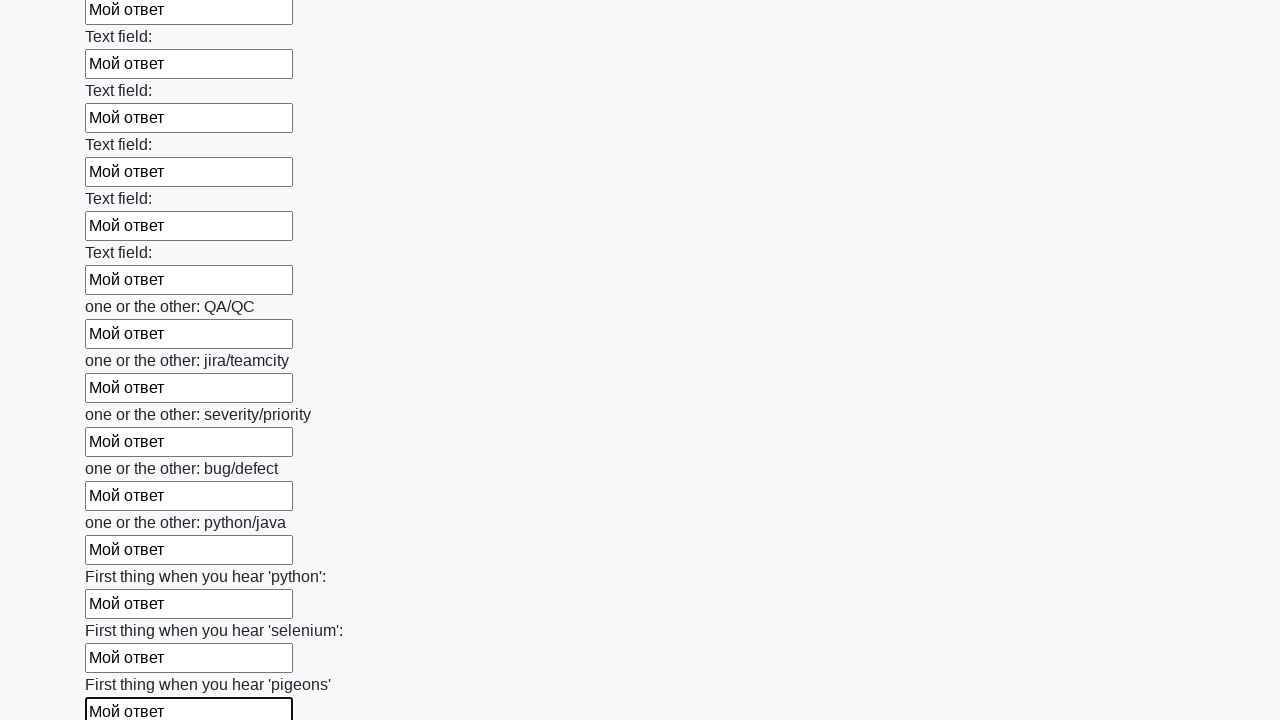

Filled a text input field with 'Мой ответ' on [type='text'] >> nth=95
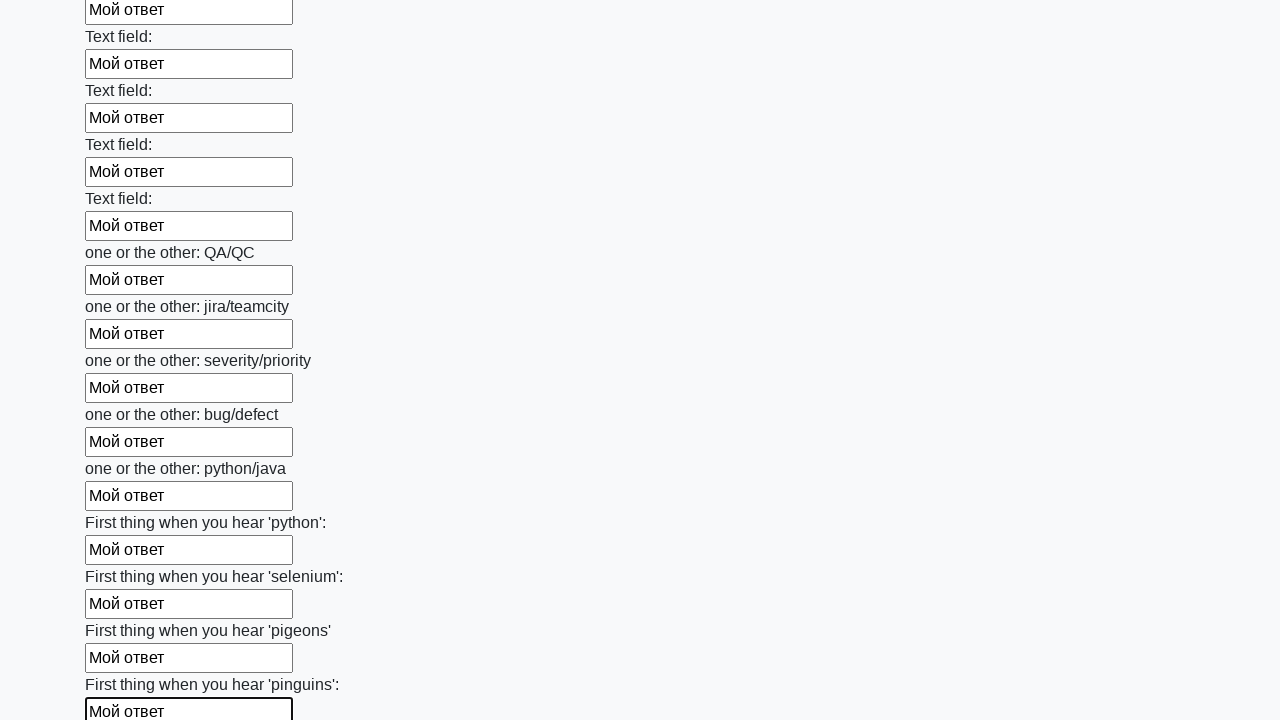

Filled a text input field with 'Мой ответ' on [type='text'] >> nth=96
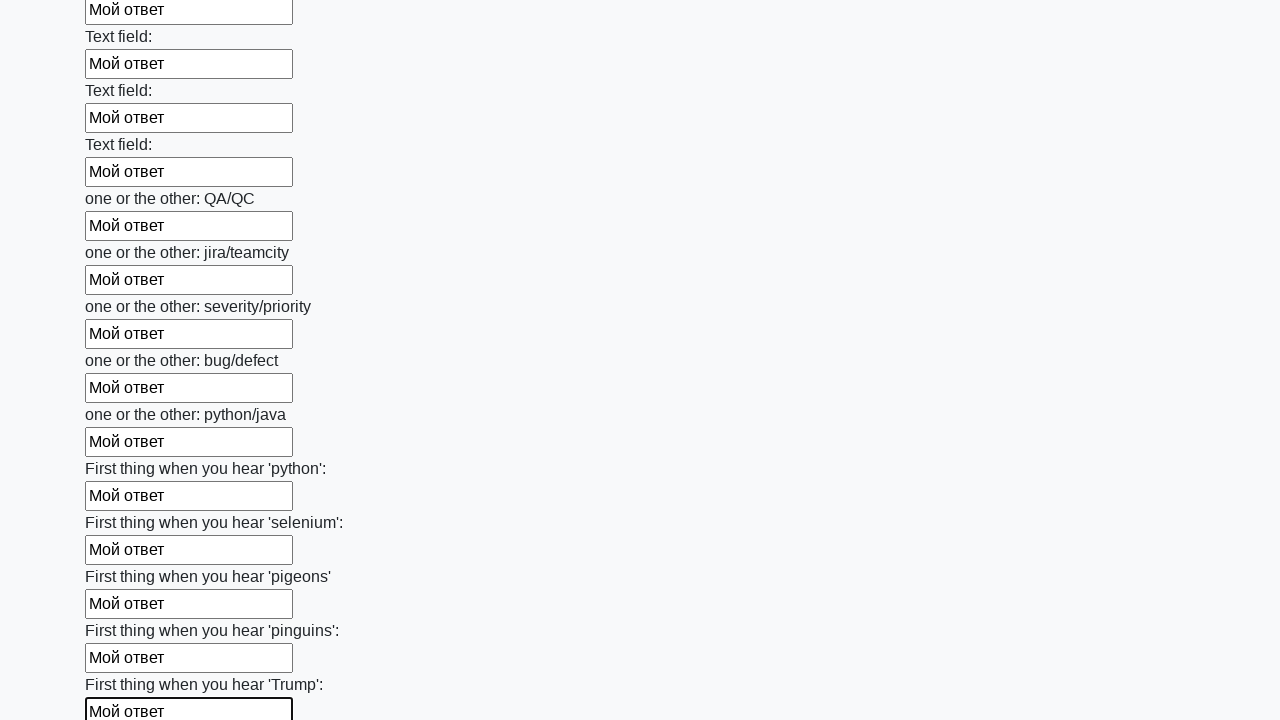

Filled a text input field with 'Мой ответ' on [type='text'] >> nth=97
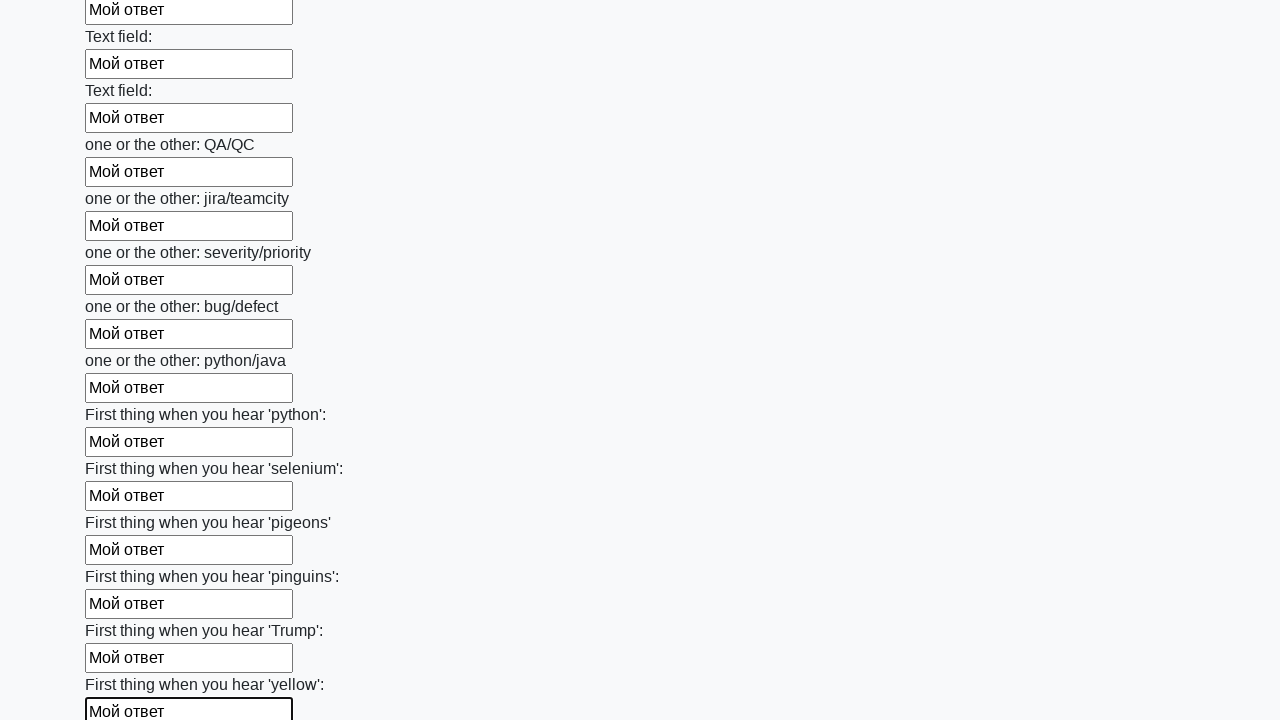

Filled a text input field with 'Мой ответ' on [type='text'] >> nth=98
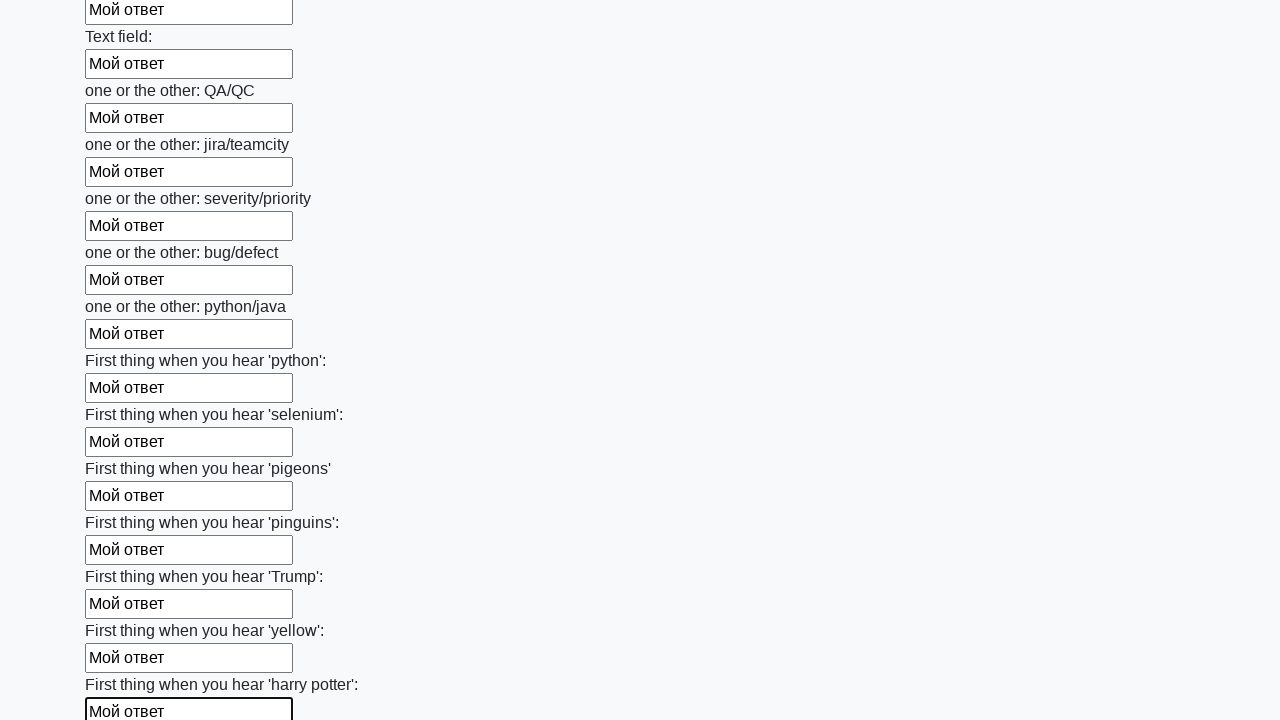

Filled a text input field with 'Мой ответ' on [type='text'] >> nth=99
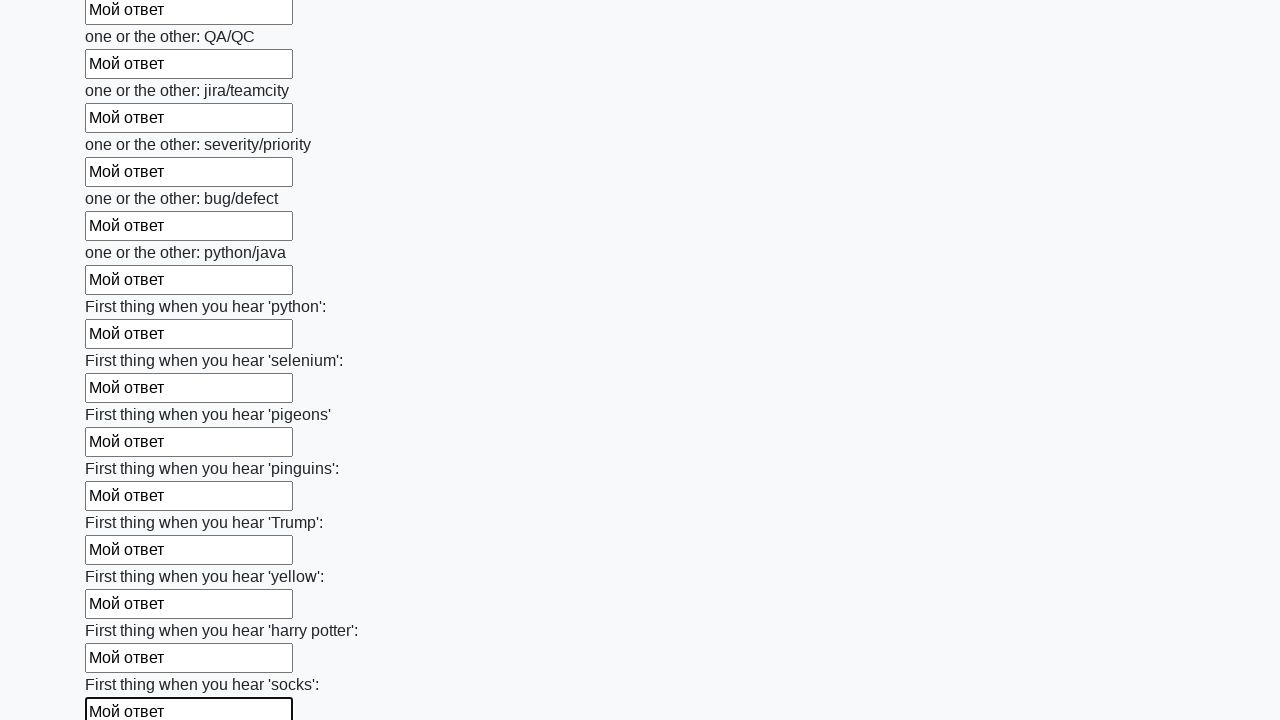

Clicked the submit button to submit the form at (123, 611) on button.btn
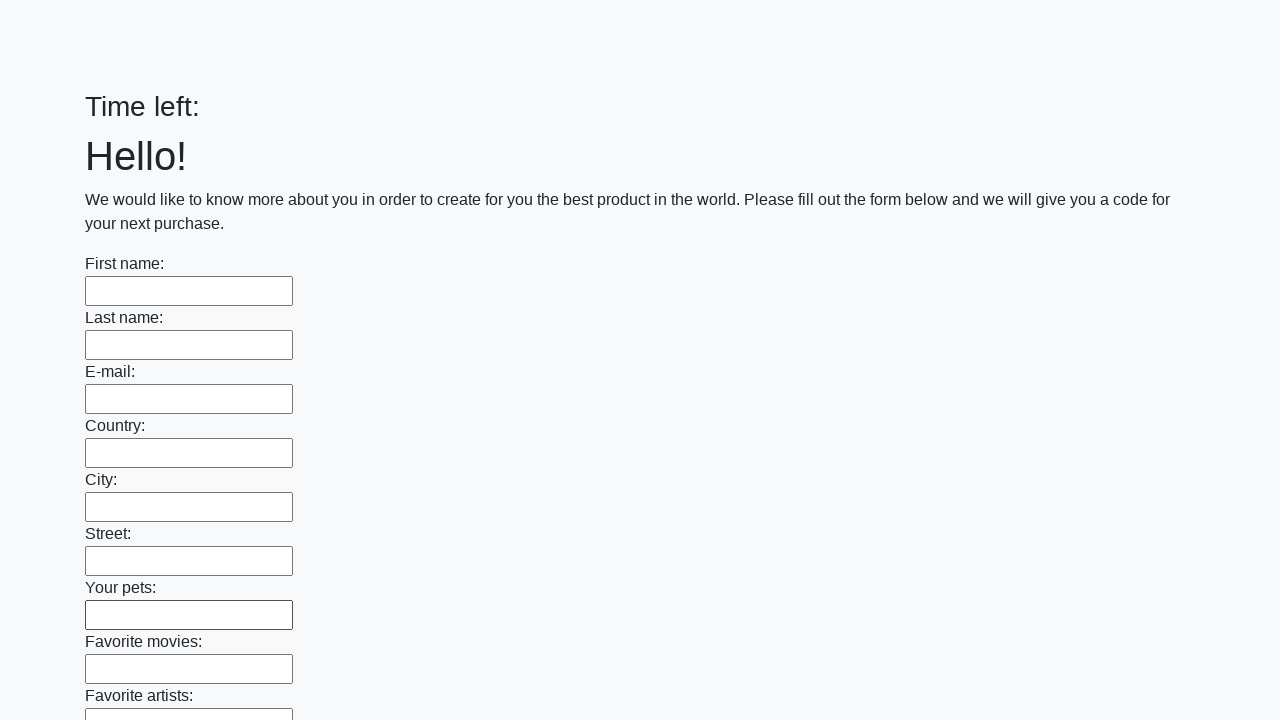

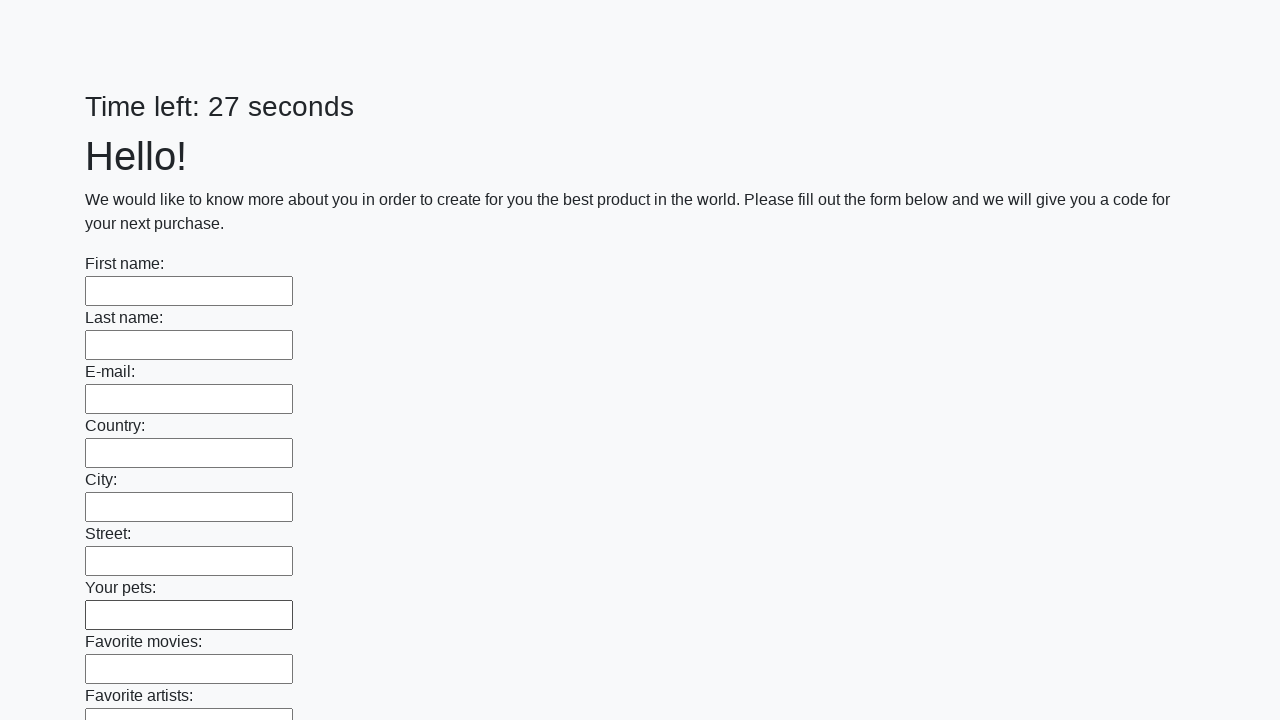